Tests radio button functionality by checking button state properties (enabled, displayed, selected) and clicking the female radio button if not already selected

Starting URL: https://syntaxprojects.com/basic-radiobutton-demo.php

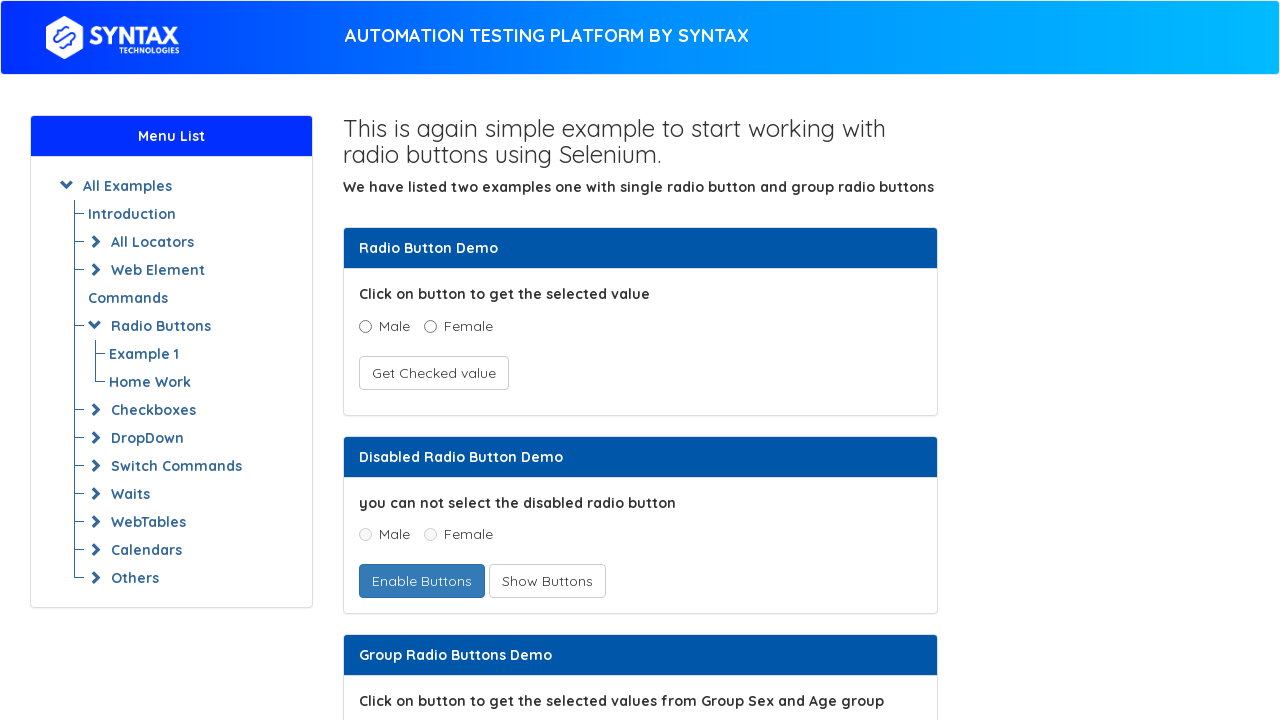

Located the female radio button element
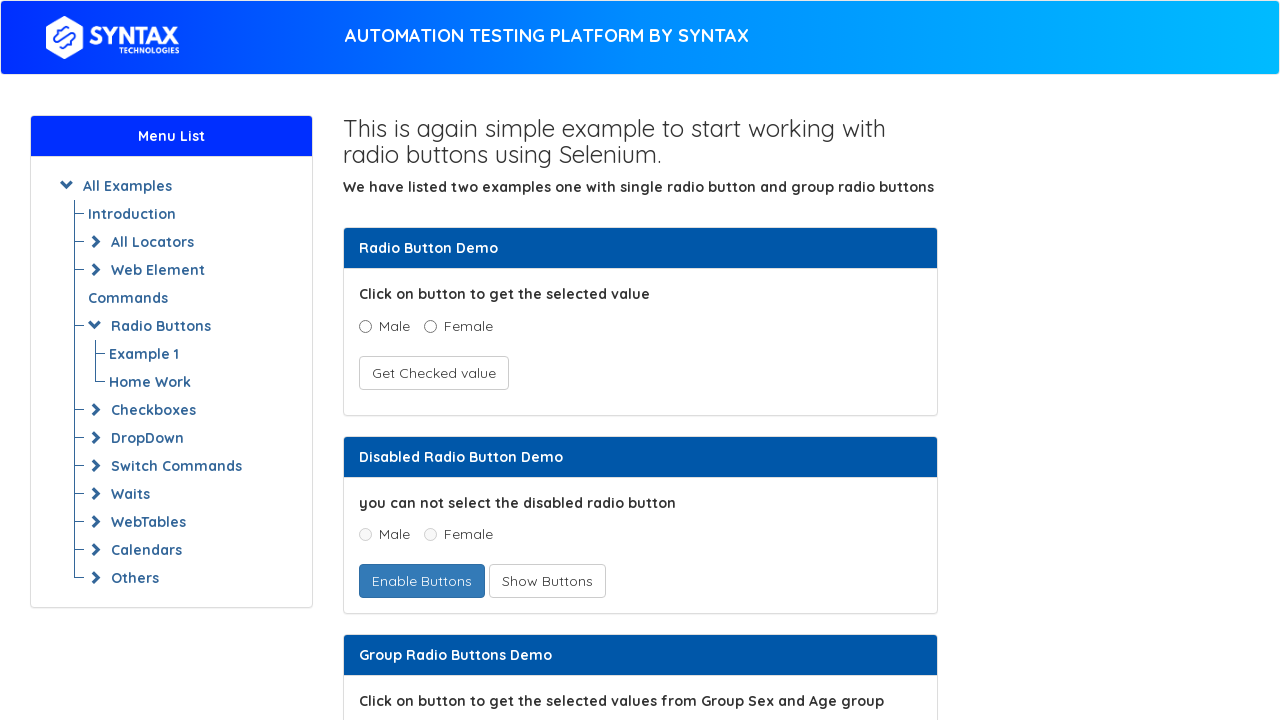

Checked female radio button enabled state: True
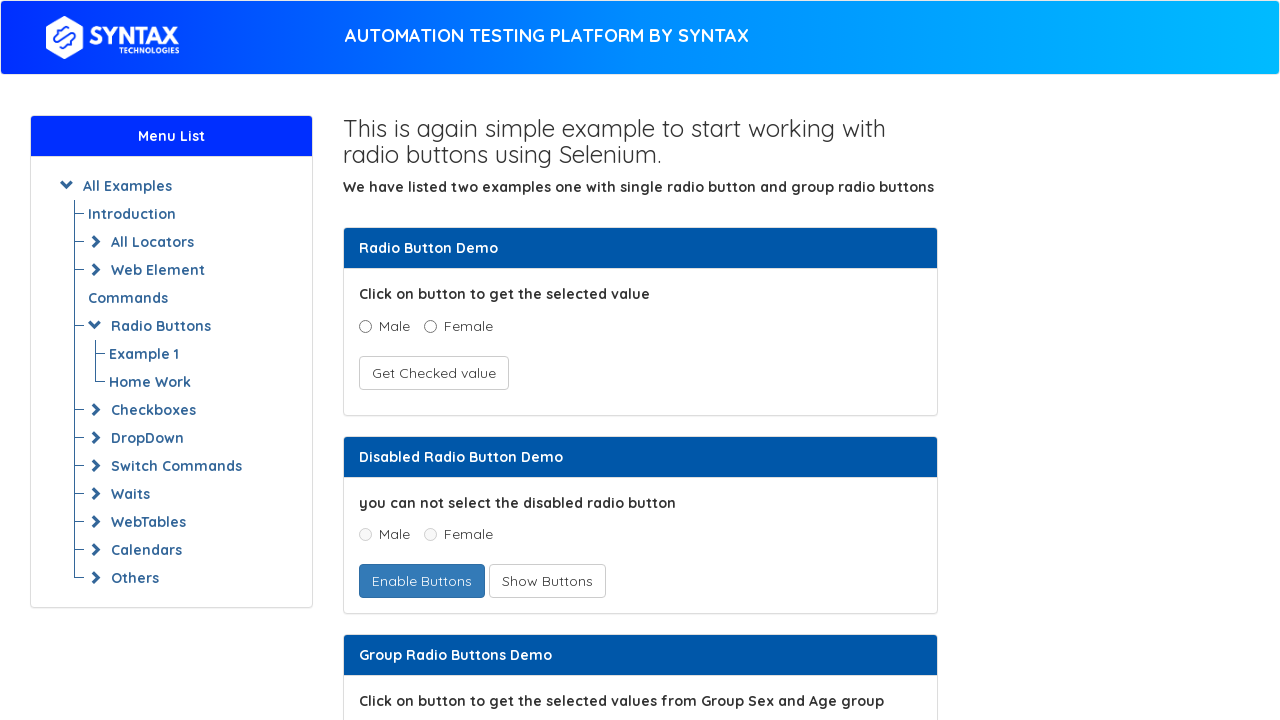

Checked female radio button visibility: True
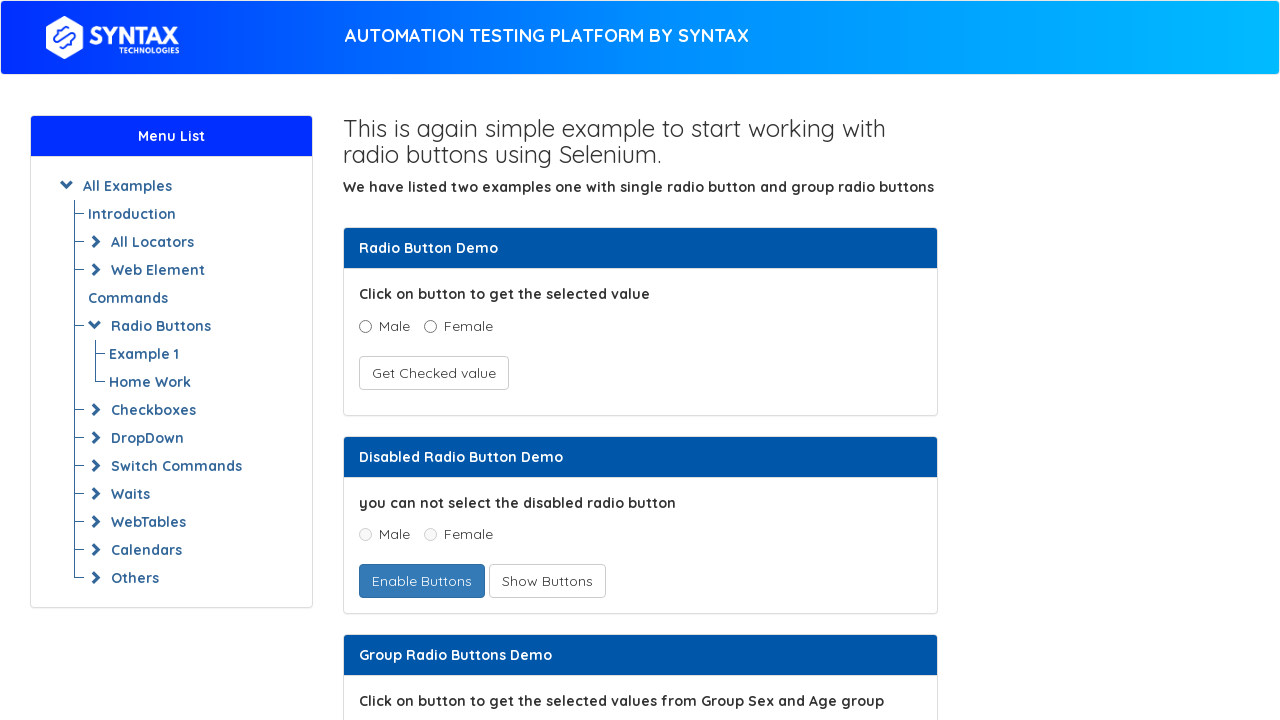

Checked female radio button selected state: False
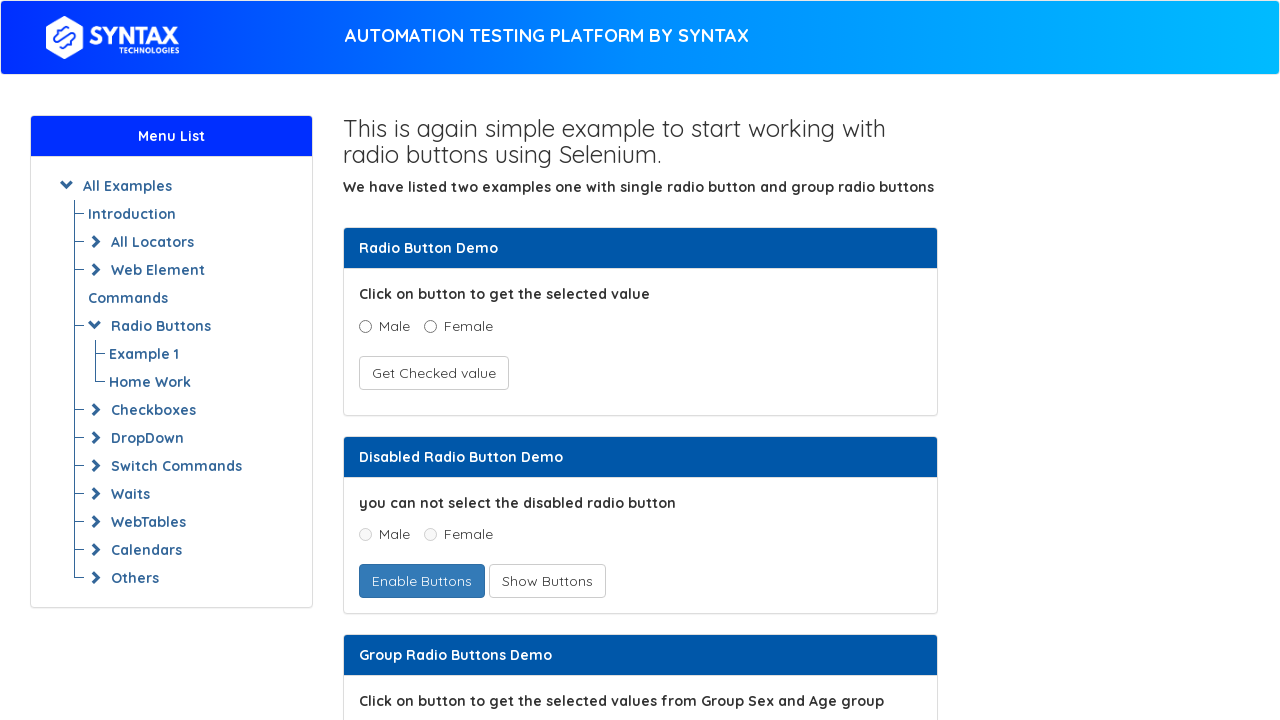

Clicked the female radio button to select it at (430, 326) on xpath=//input[@value='Female' and @name='optradio']
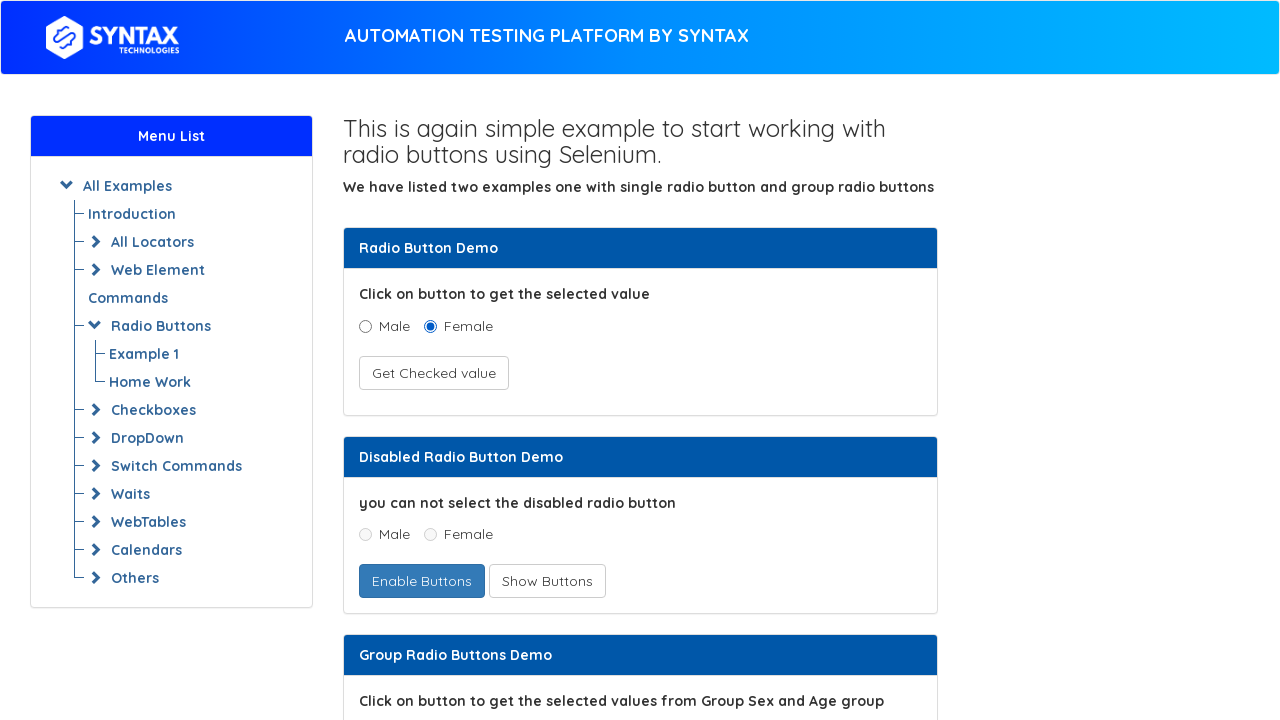

Verified female radio button is now selected: True
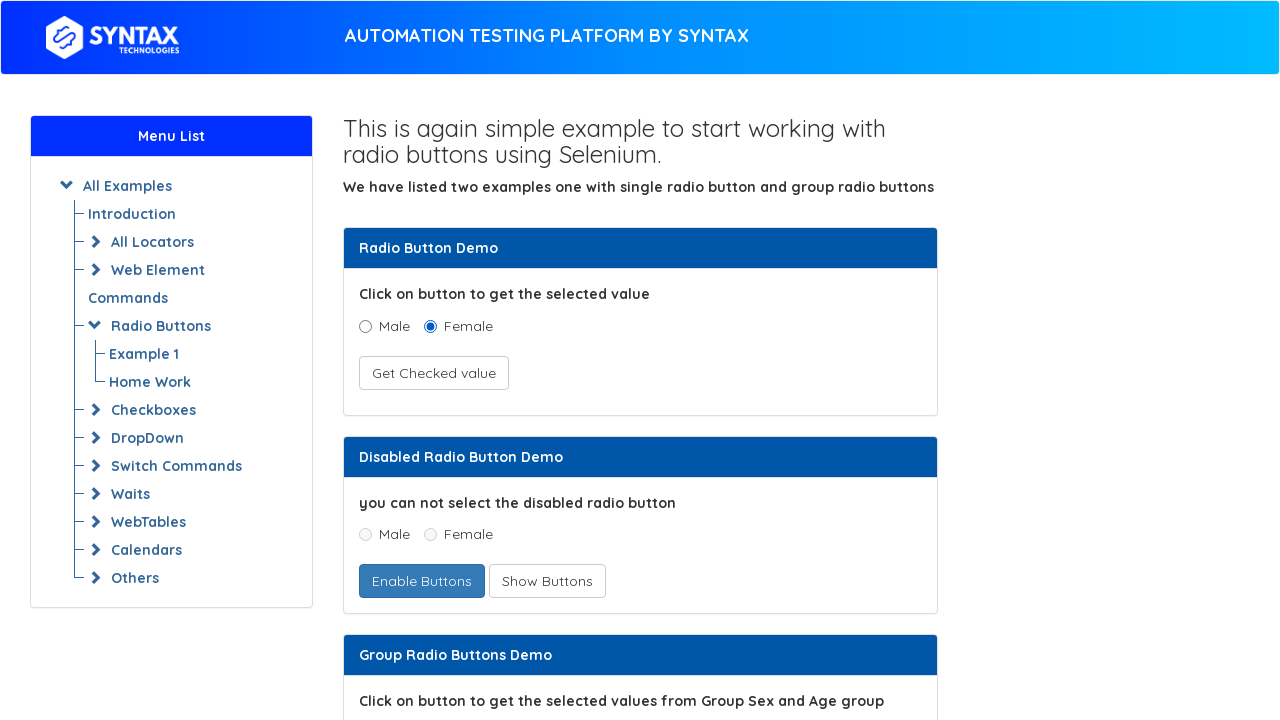

Retrieved all 73 links from the page
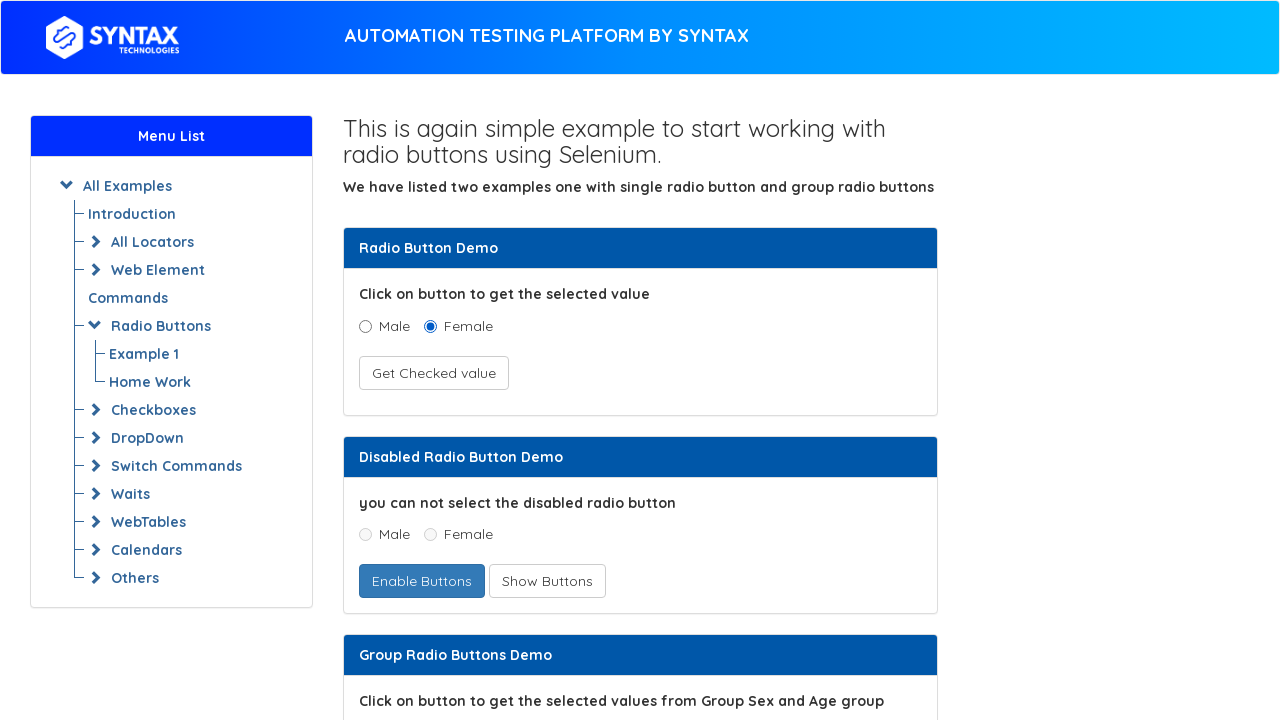

Extracted link text: AUTOMATION TESTING PLATFORM BY SYNTAX
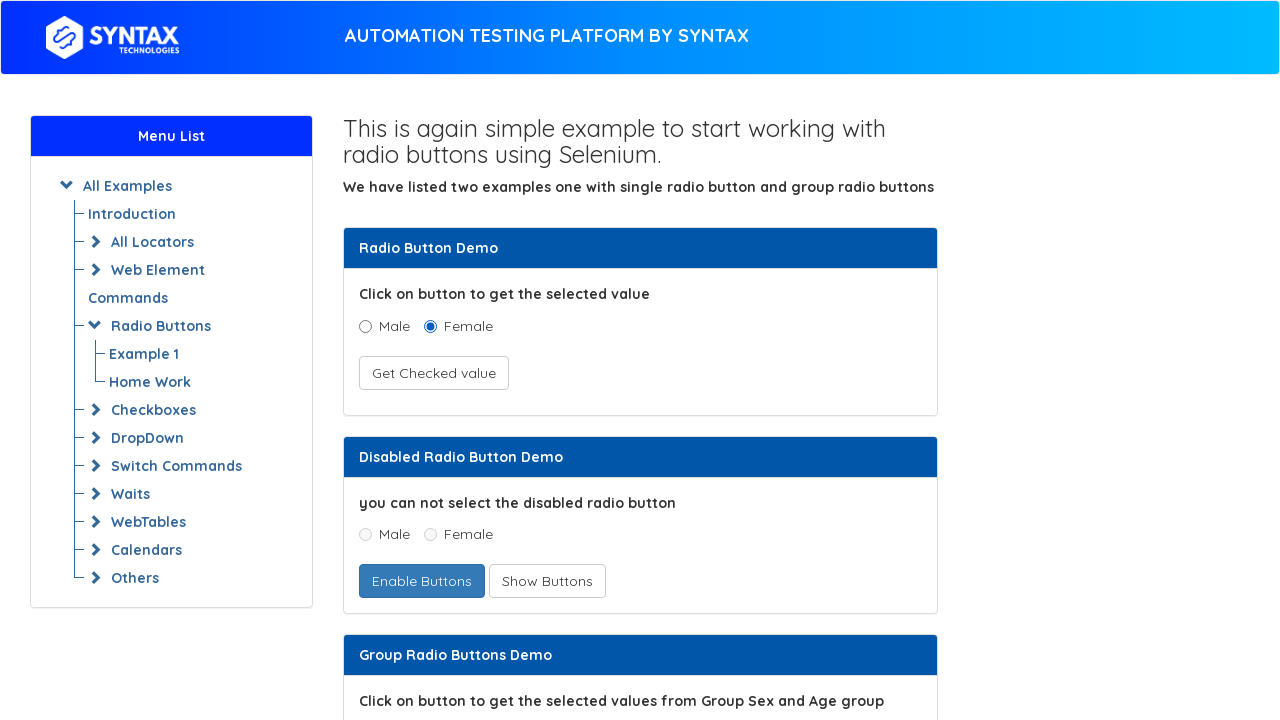

Extracted link text: All Examples
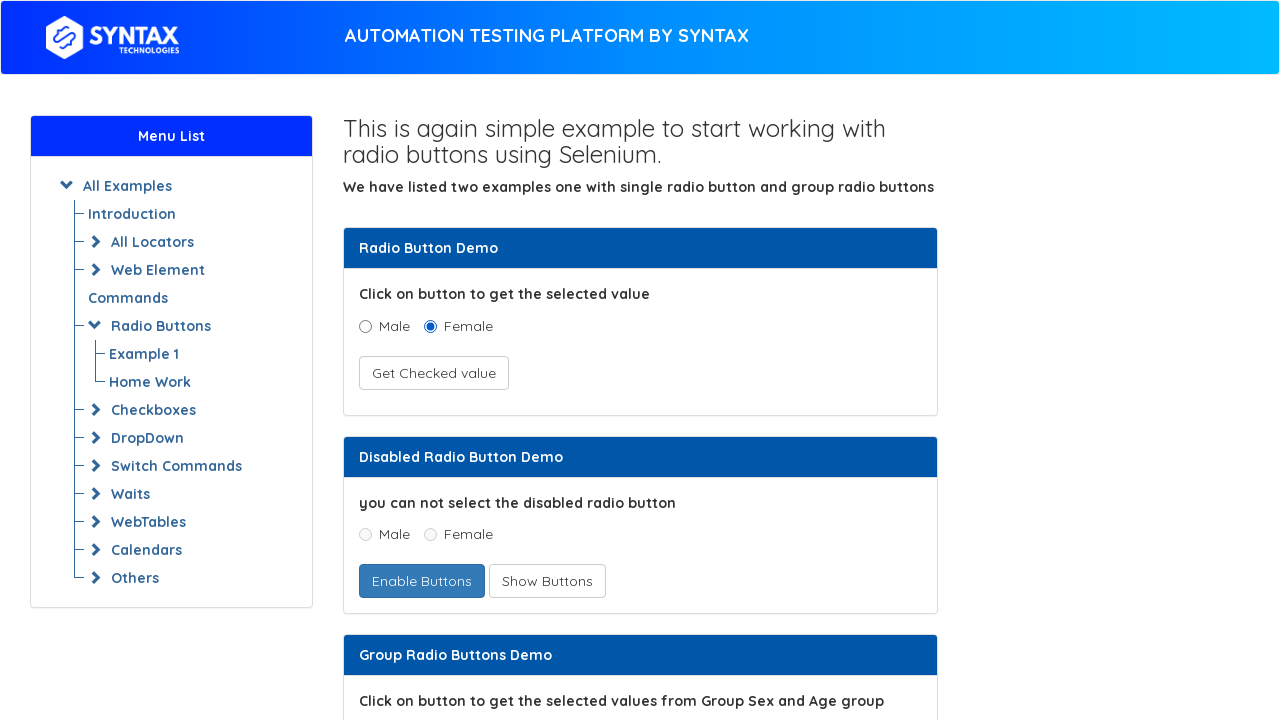

Extracted link text: Introduction
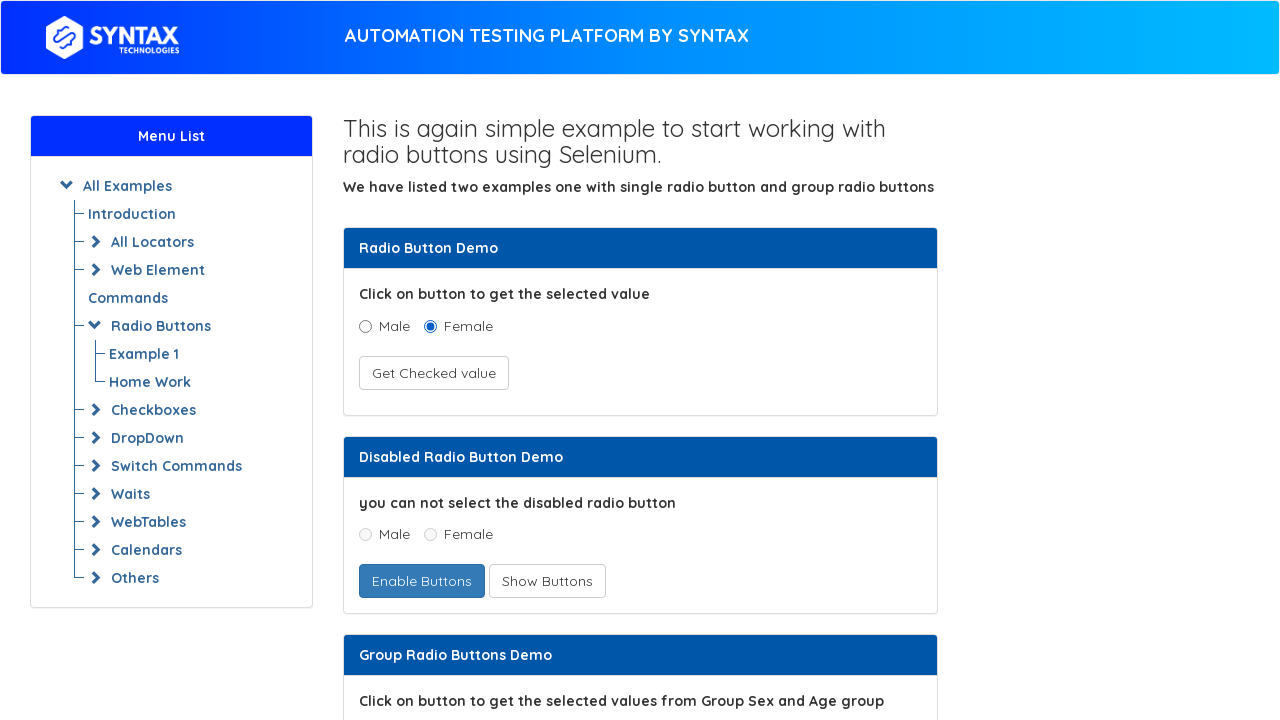

Extracted link text: All Locators
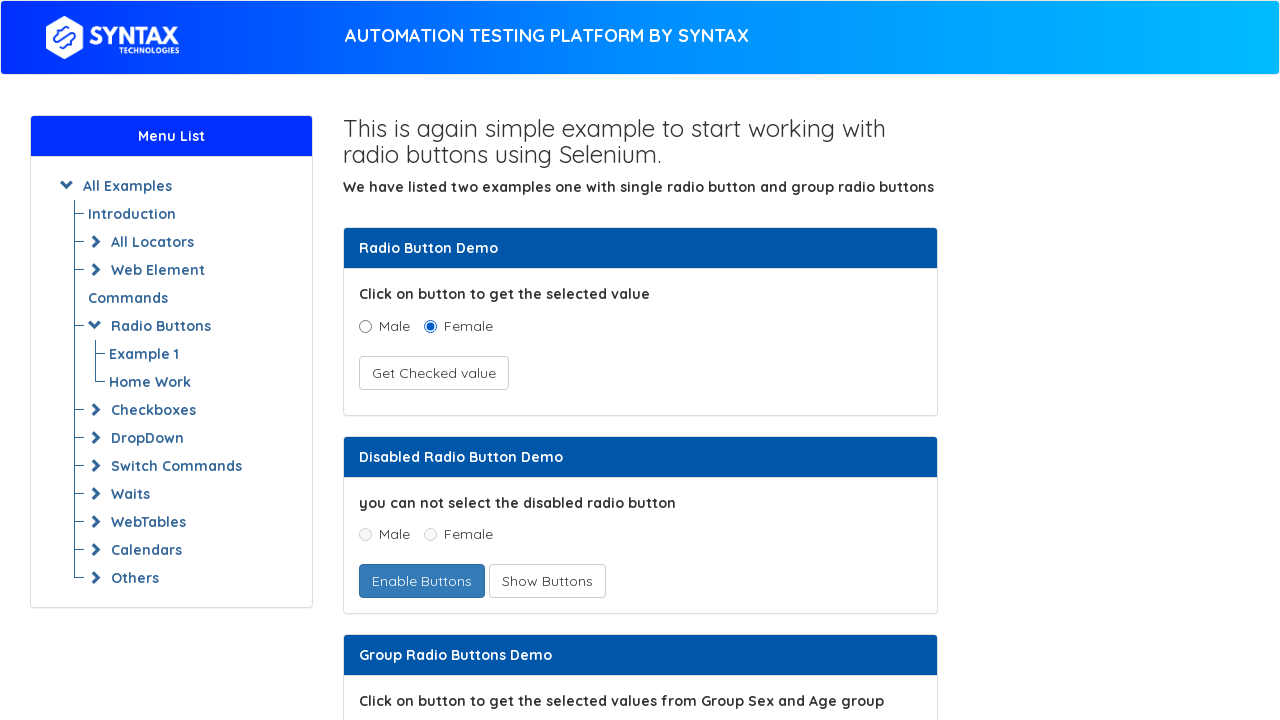

Extracted link text: Locators
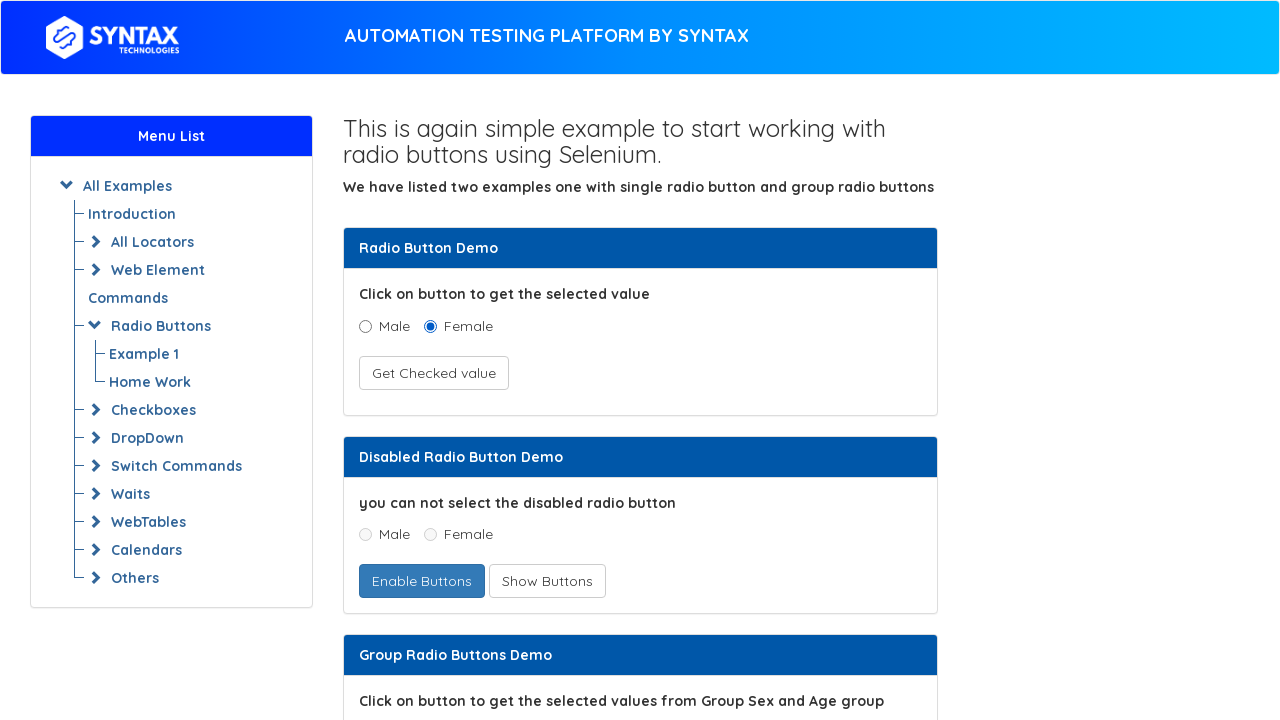

Extracted link text: Example 1
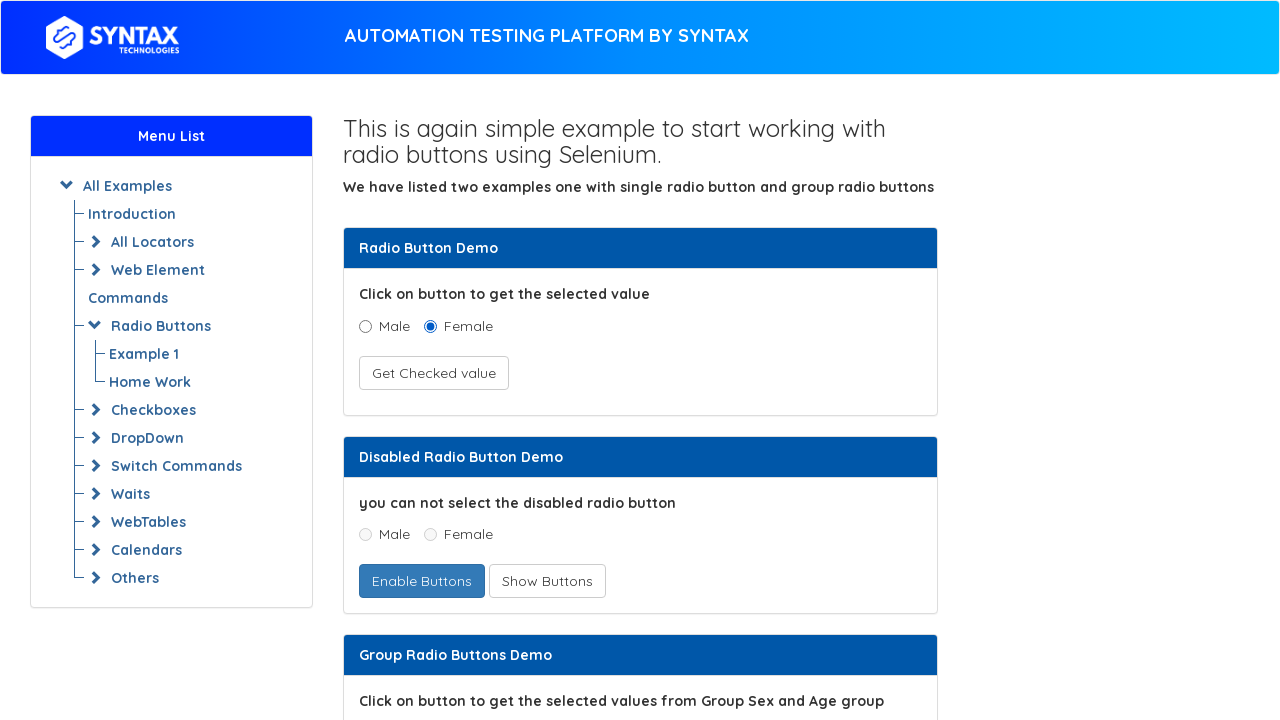

Extracted link text: Home Work
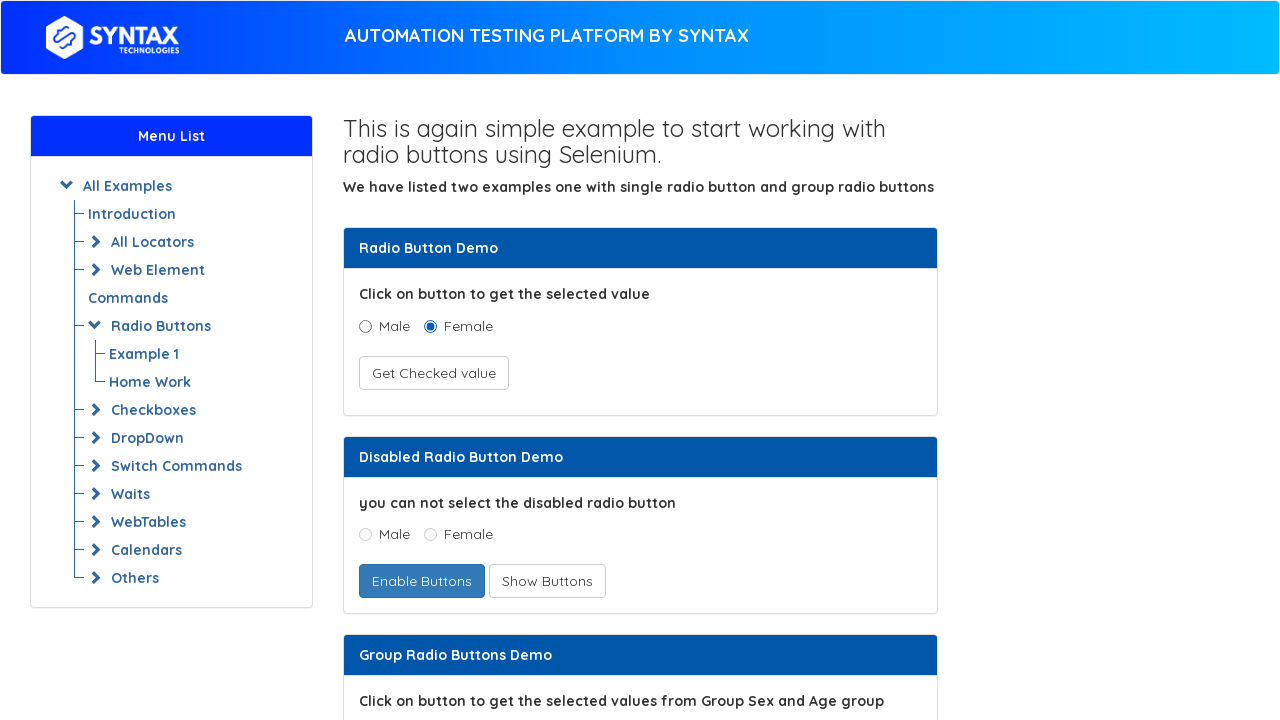

Extracted link text: XPath
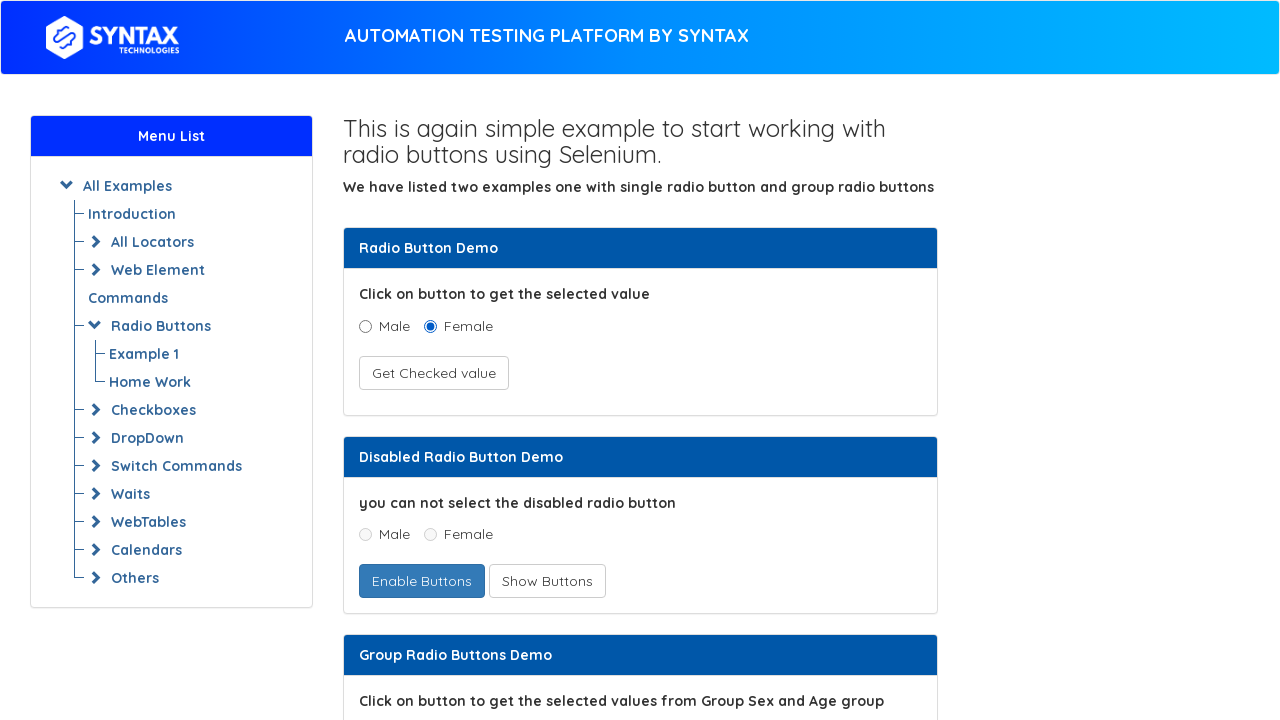

Extracted link text: Example 1
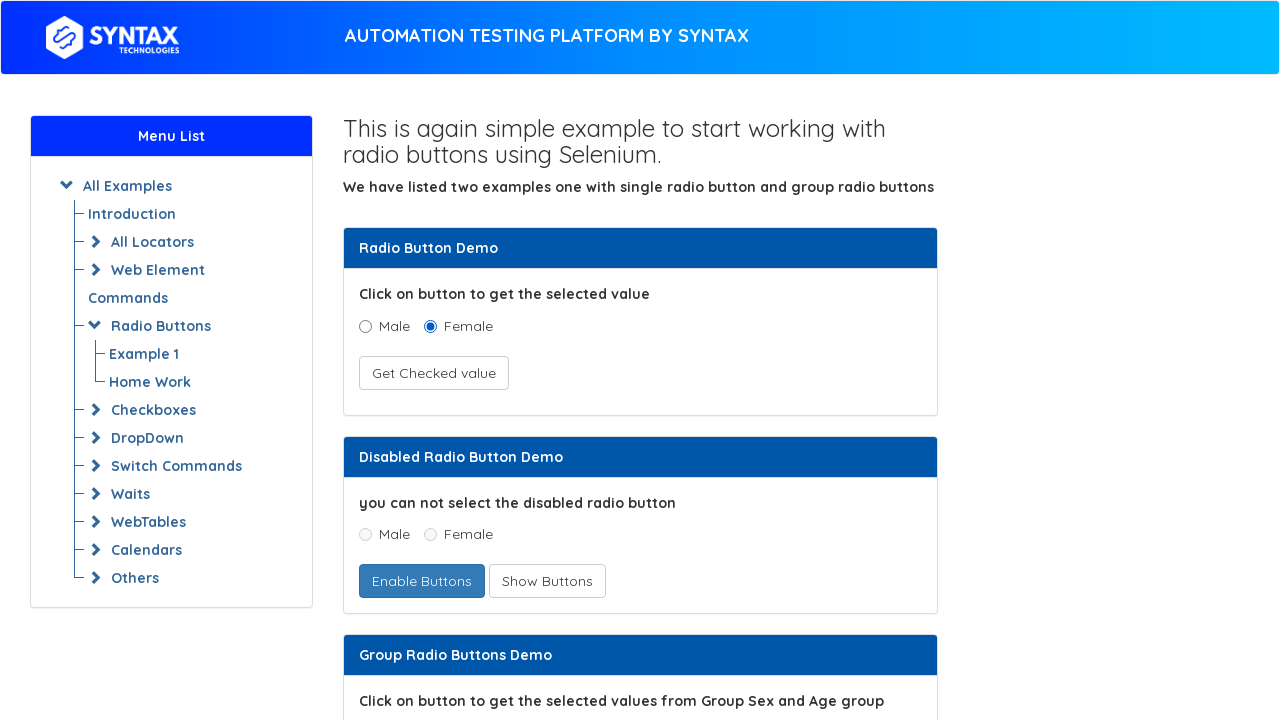

Extracted link text: Home Work
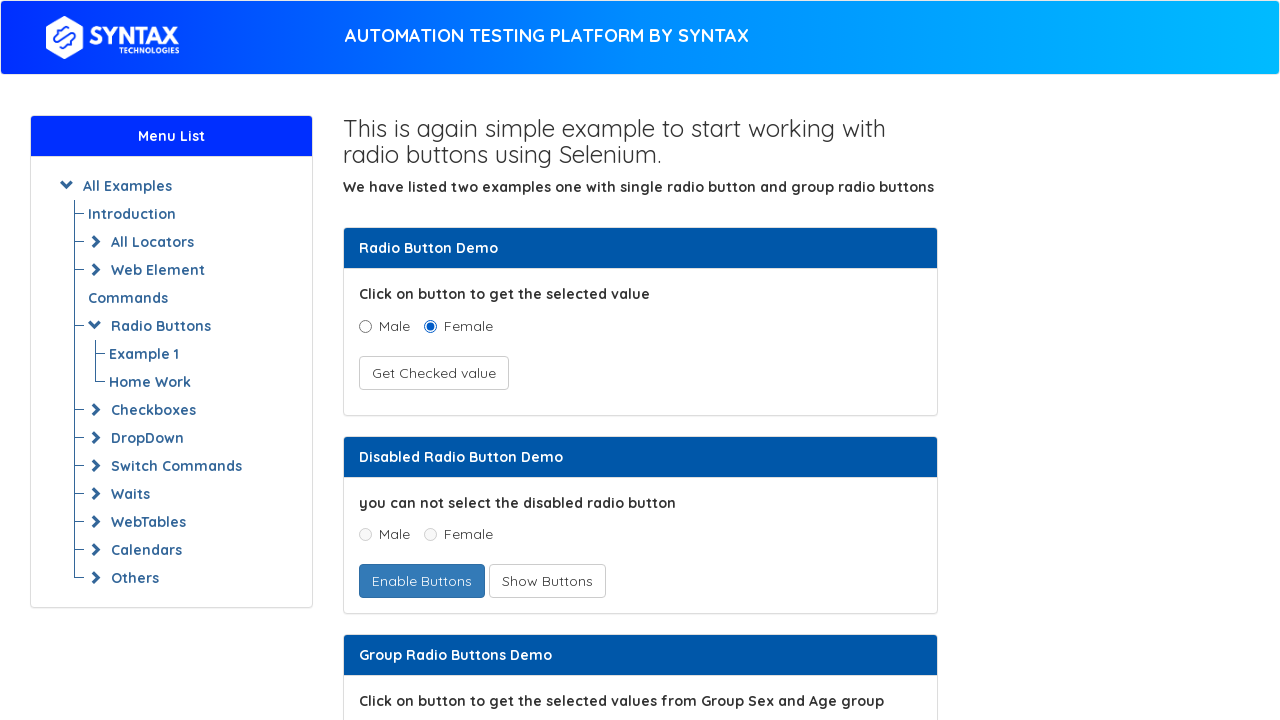

Extracted link text: Advanced XPath
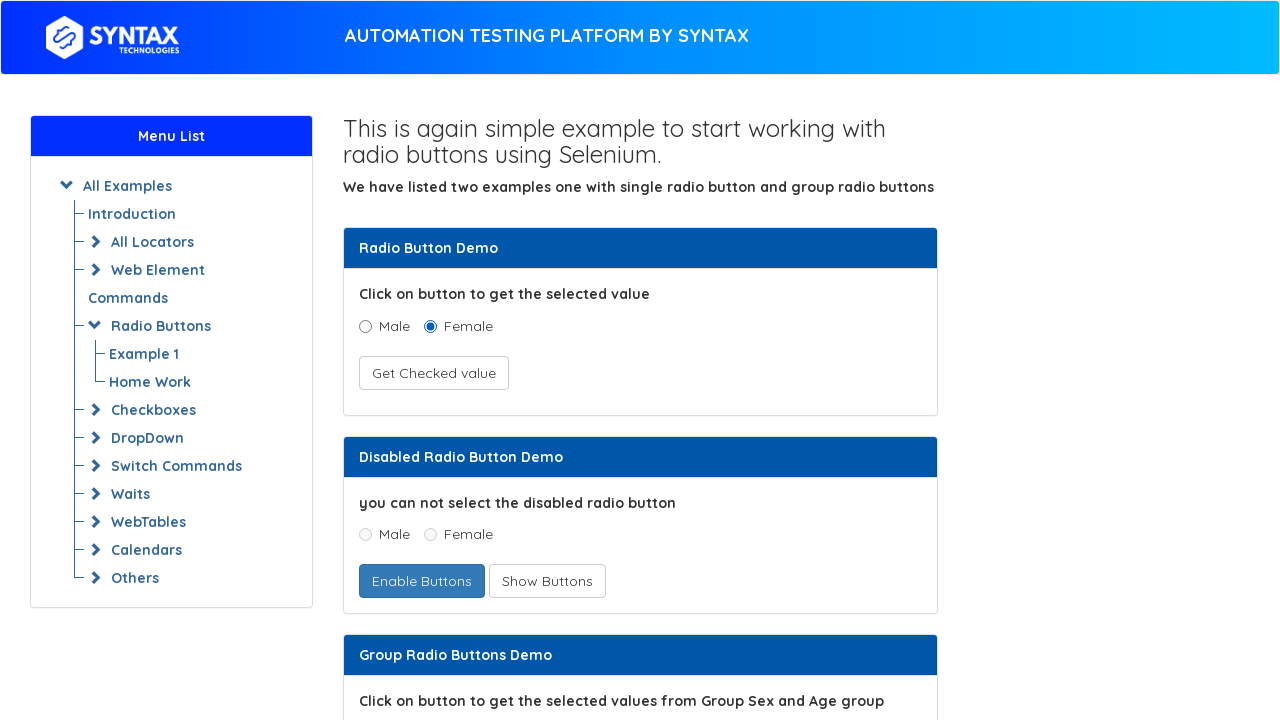

Extracted link text: Example 1
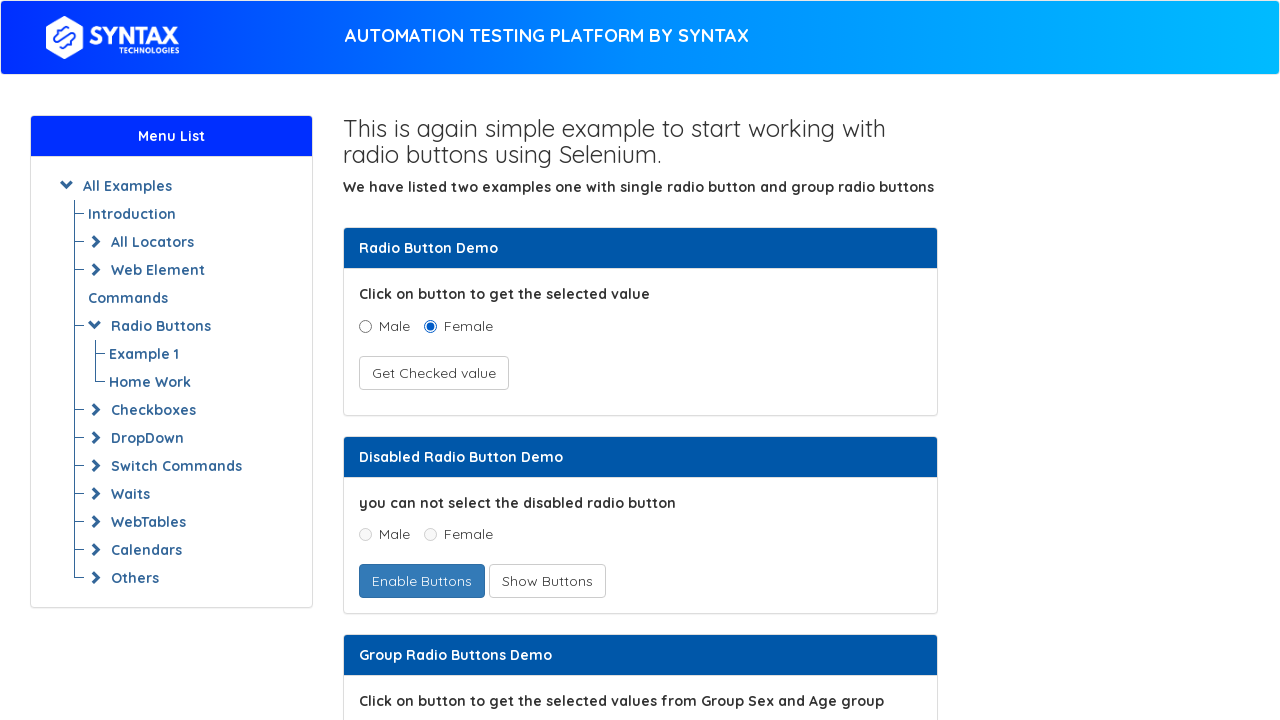

Extracted link text: Home Work
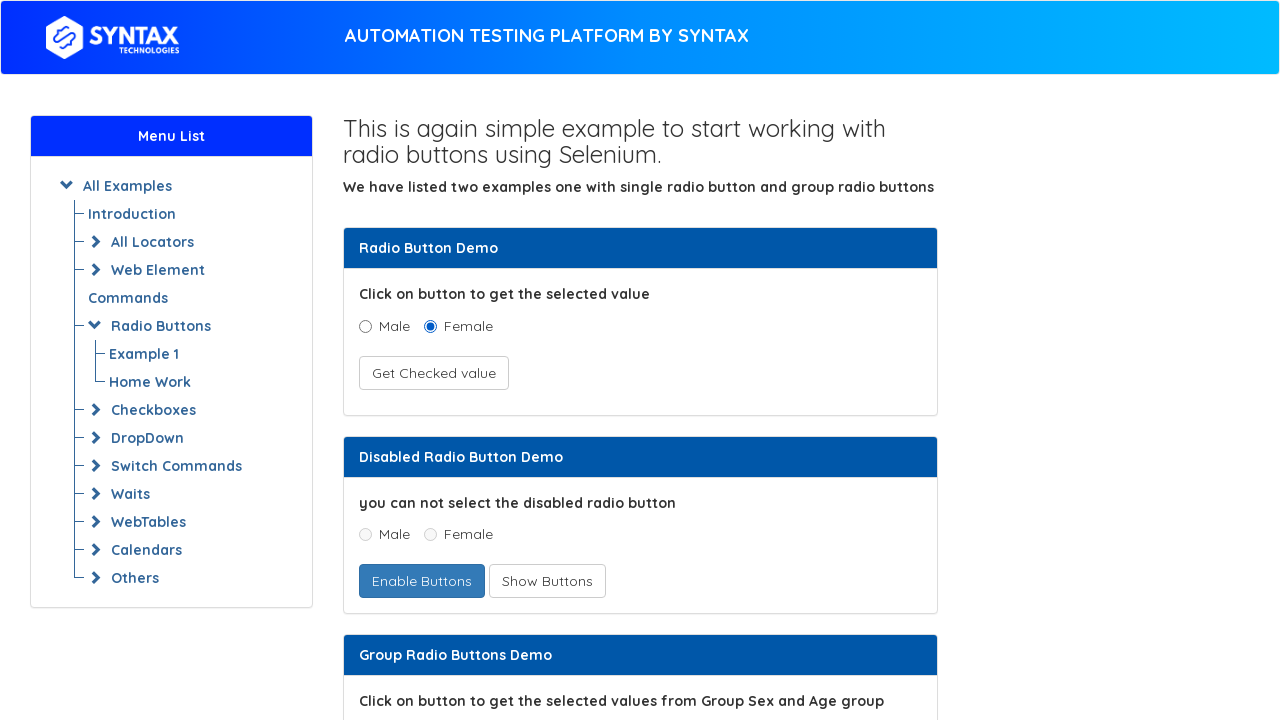

Extracted link text: CSS
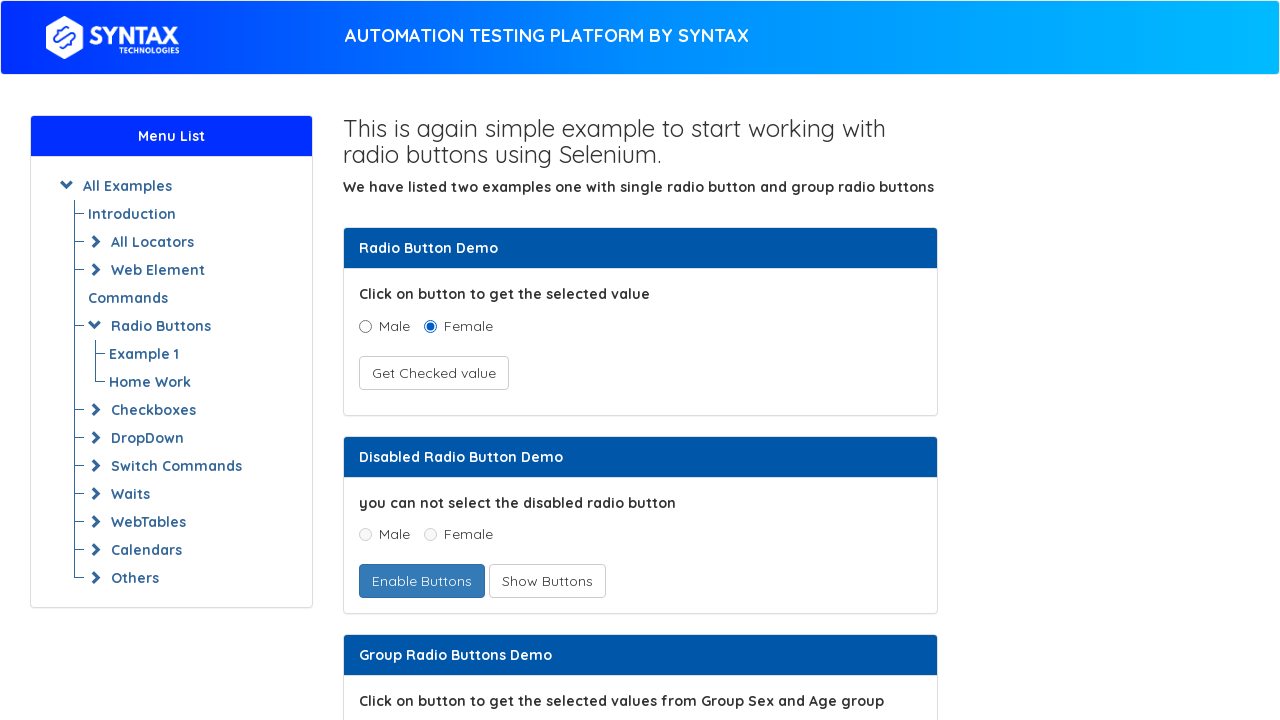

Extracted link text: Example 1
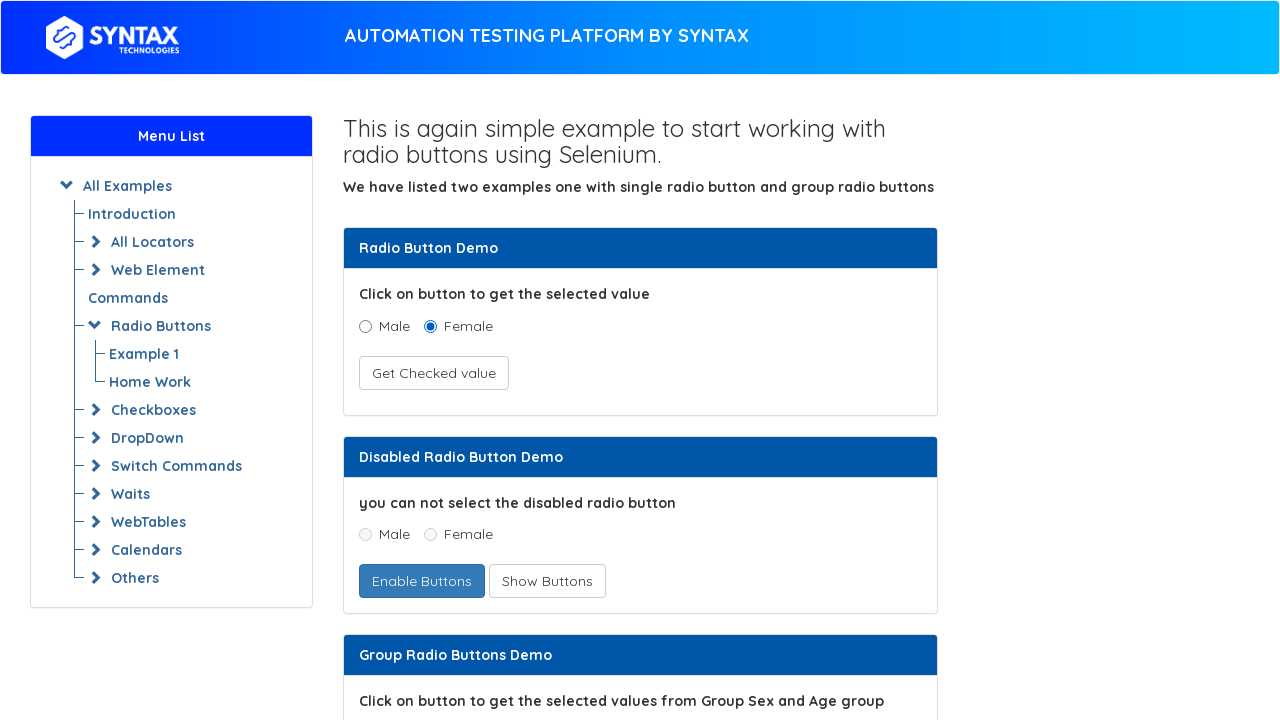

Extracted link text: Home Work
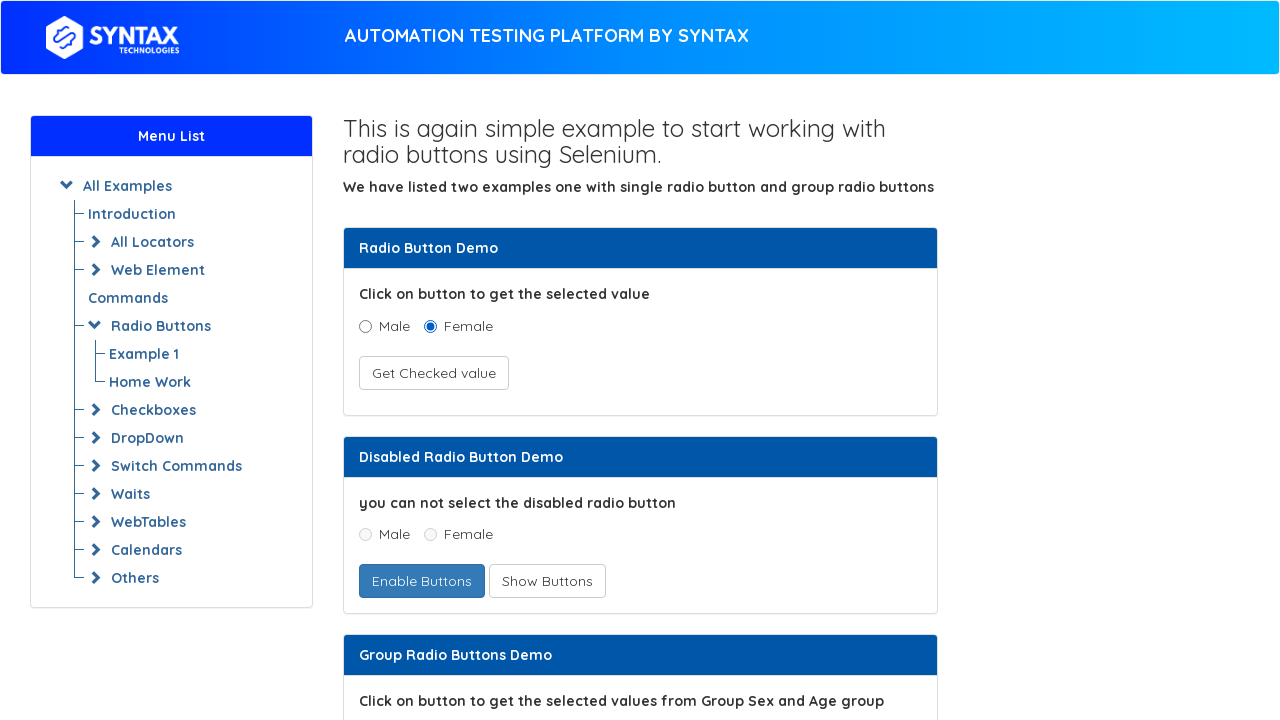

Extracted link text: Web Element Commands
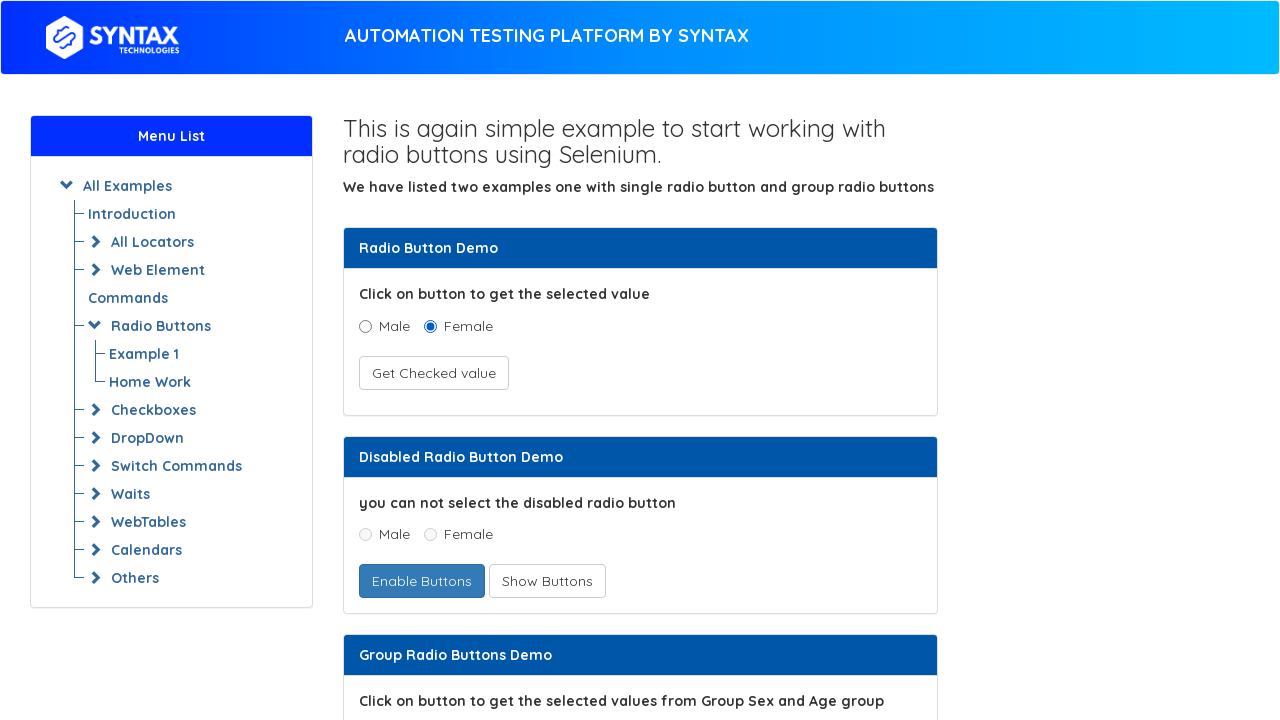

Extracted link text: Example 1
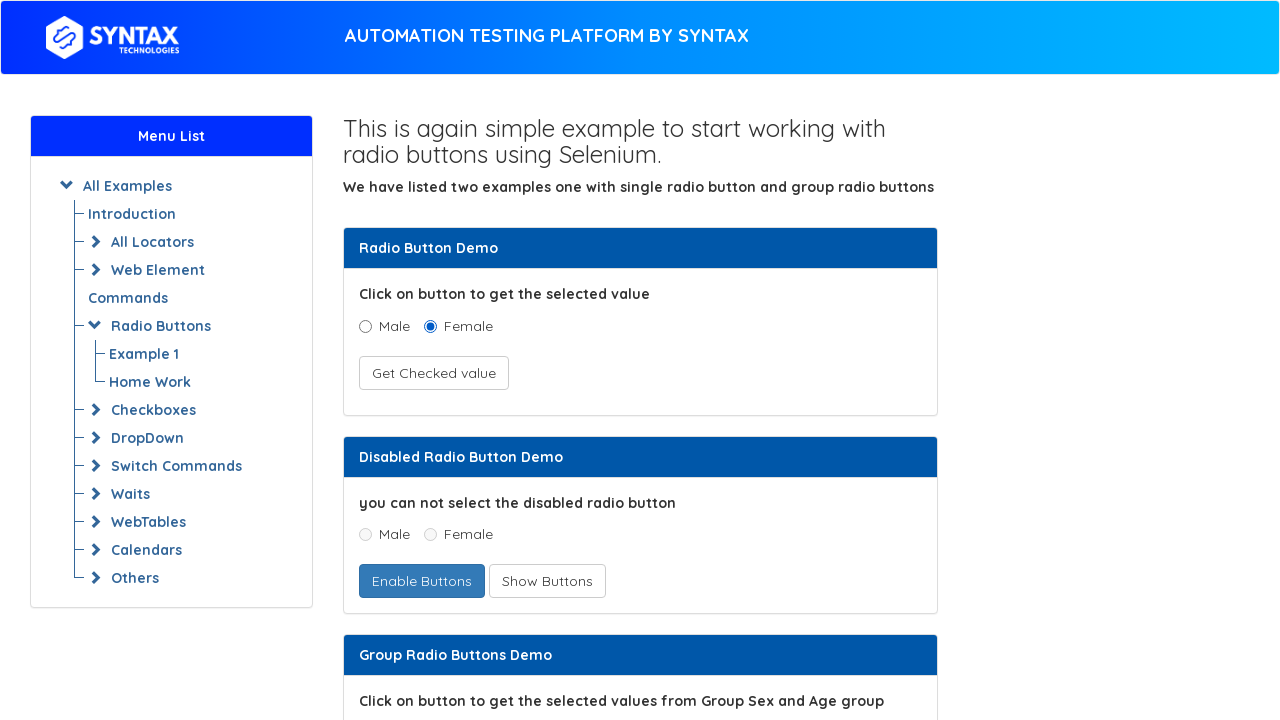

Extracted link text: Home Work
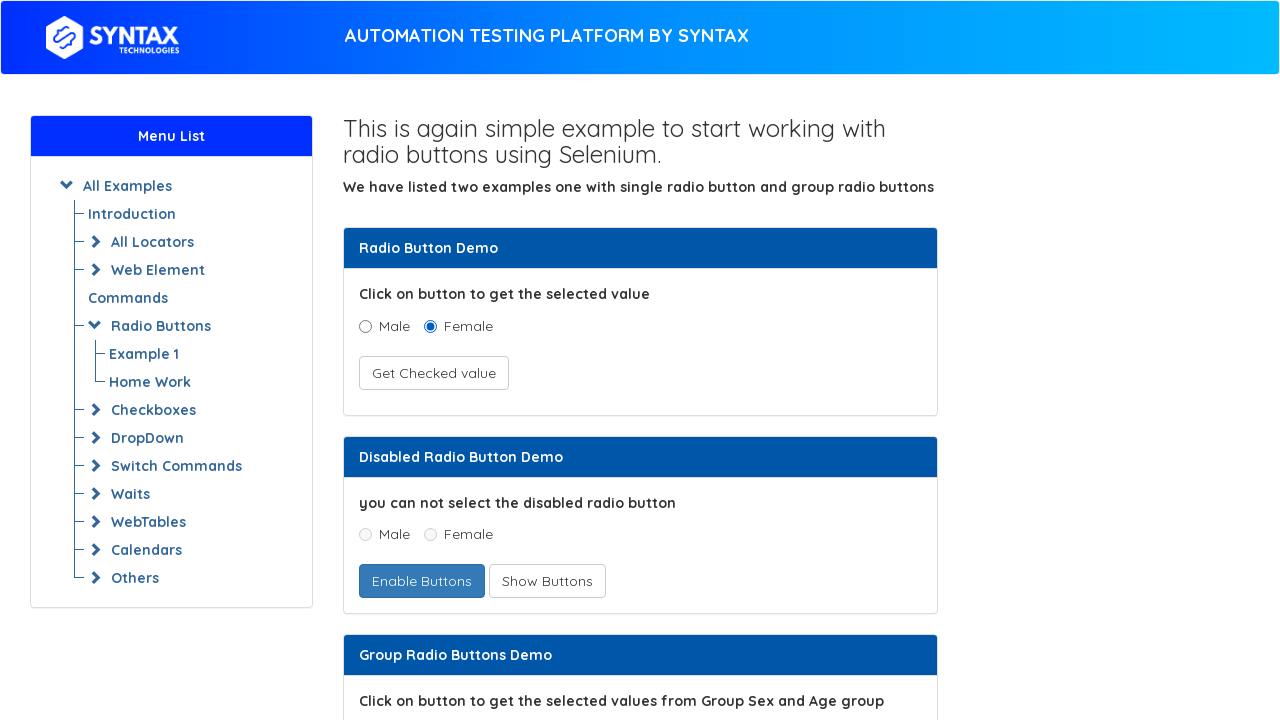

Extracted link text: Radio Buttons
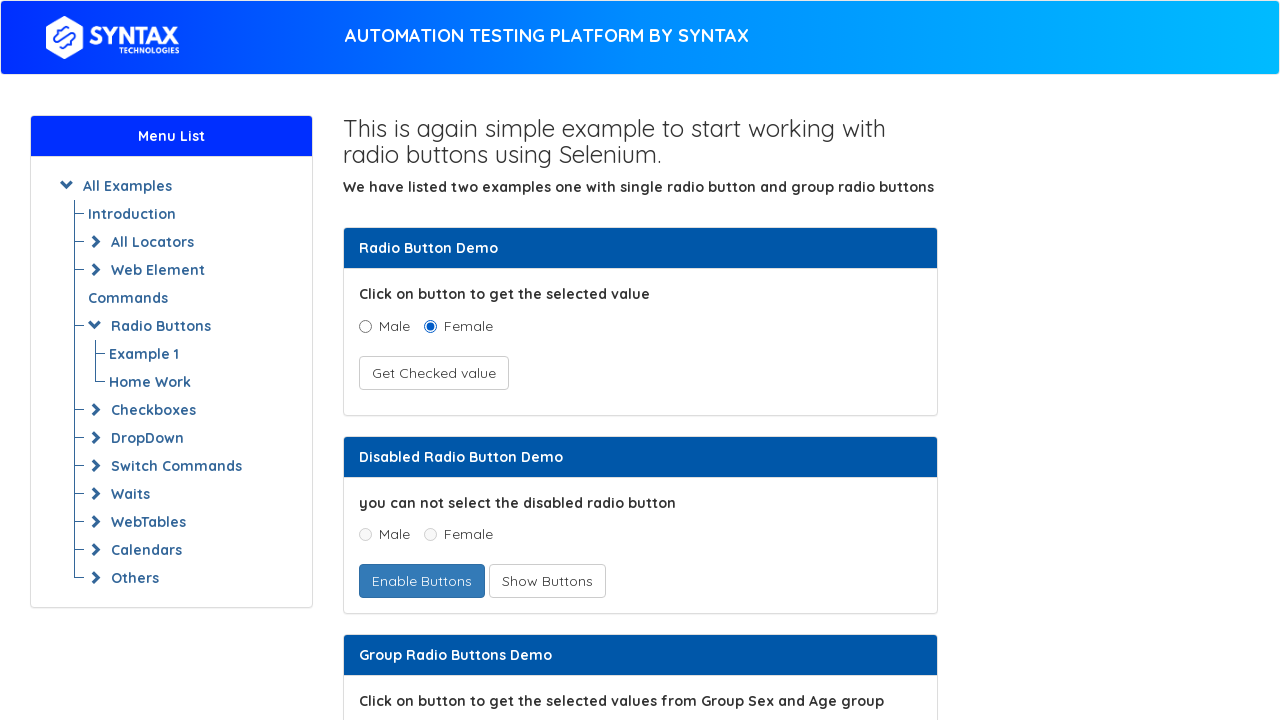

Extracted link text: Example 1
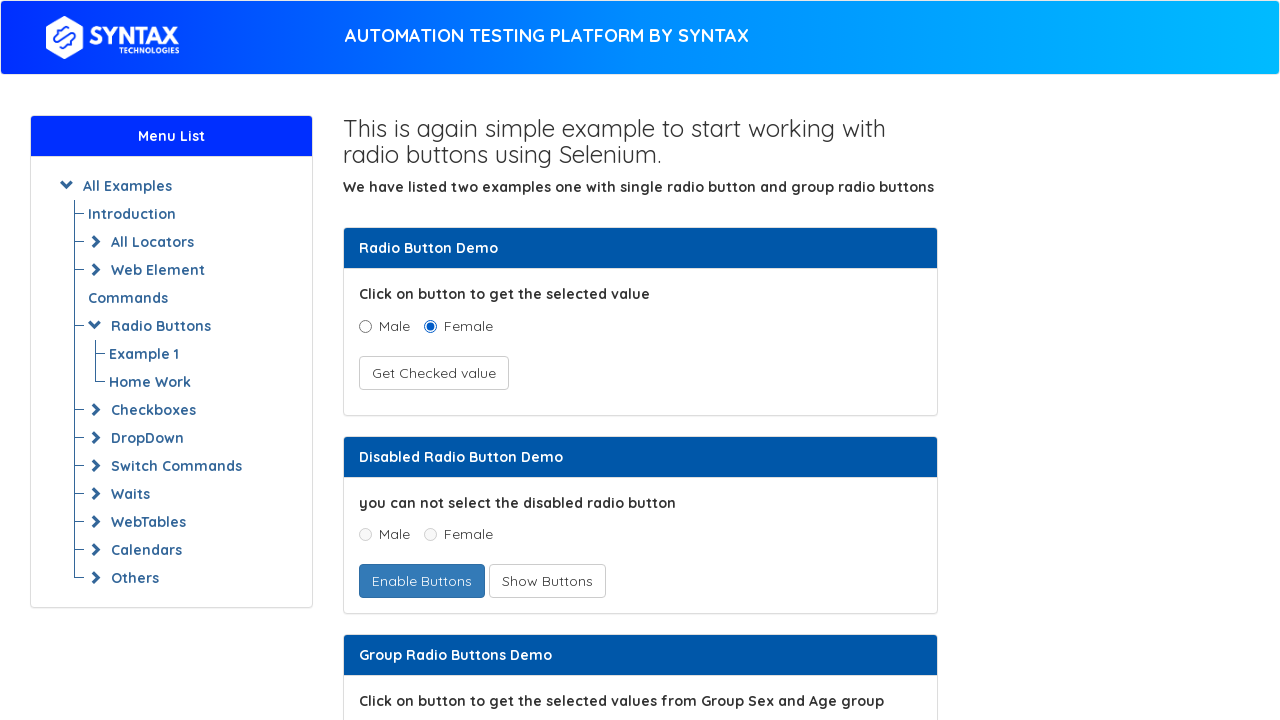

Extracted link text: Home Work
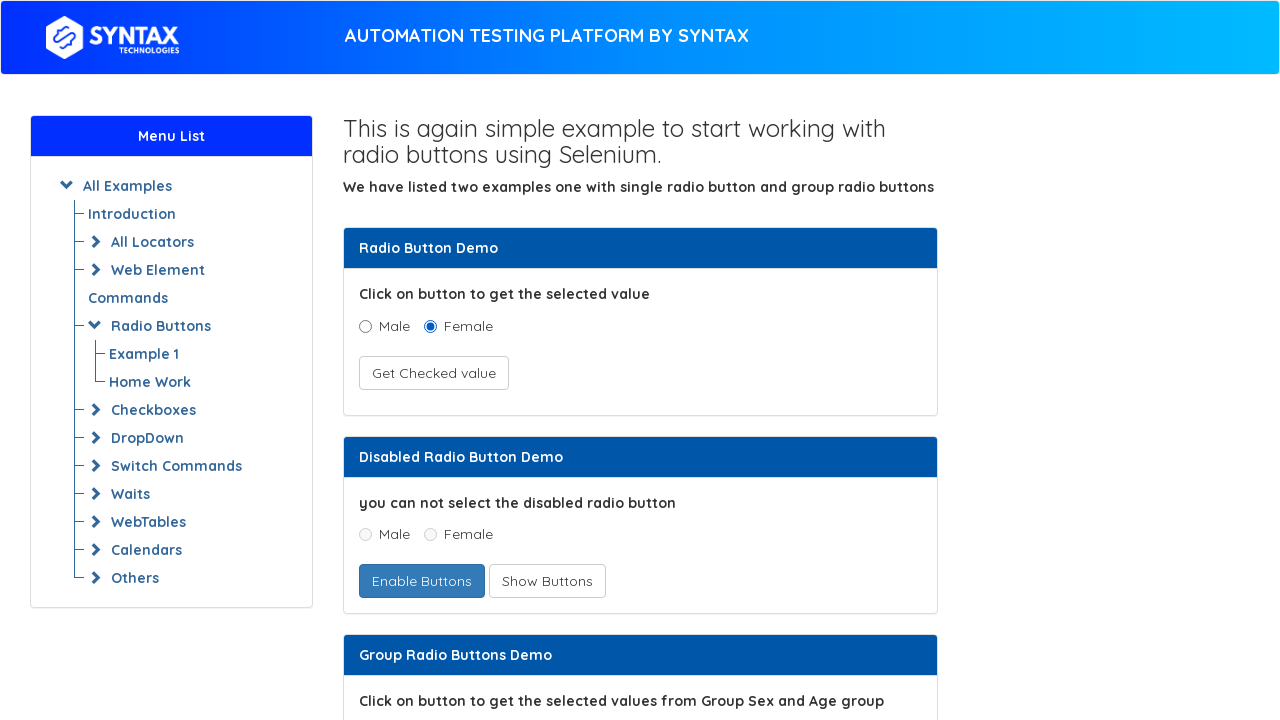

Extracted link text: Checkboxes
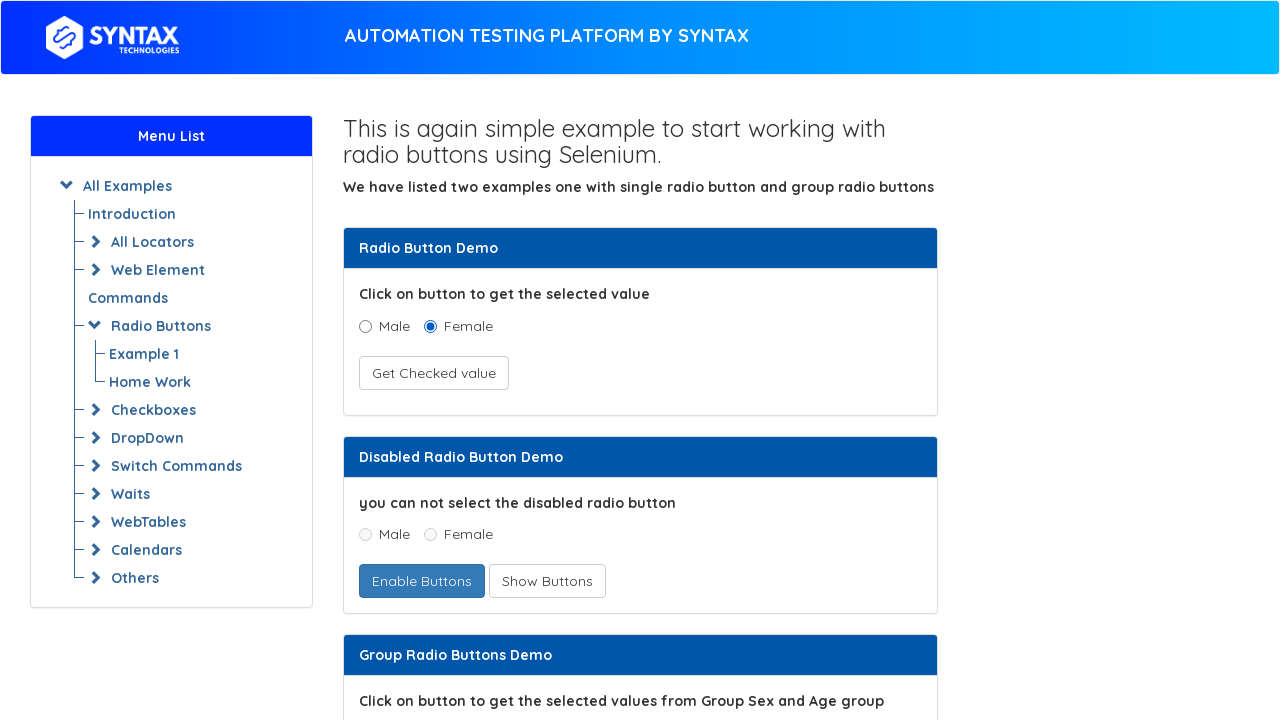

Extracted link text: Example 1
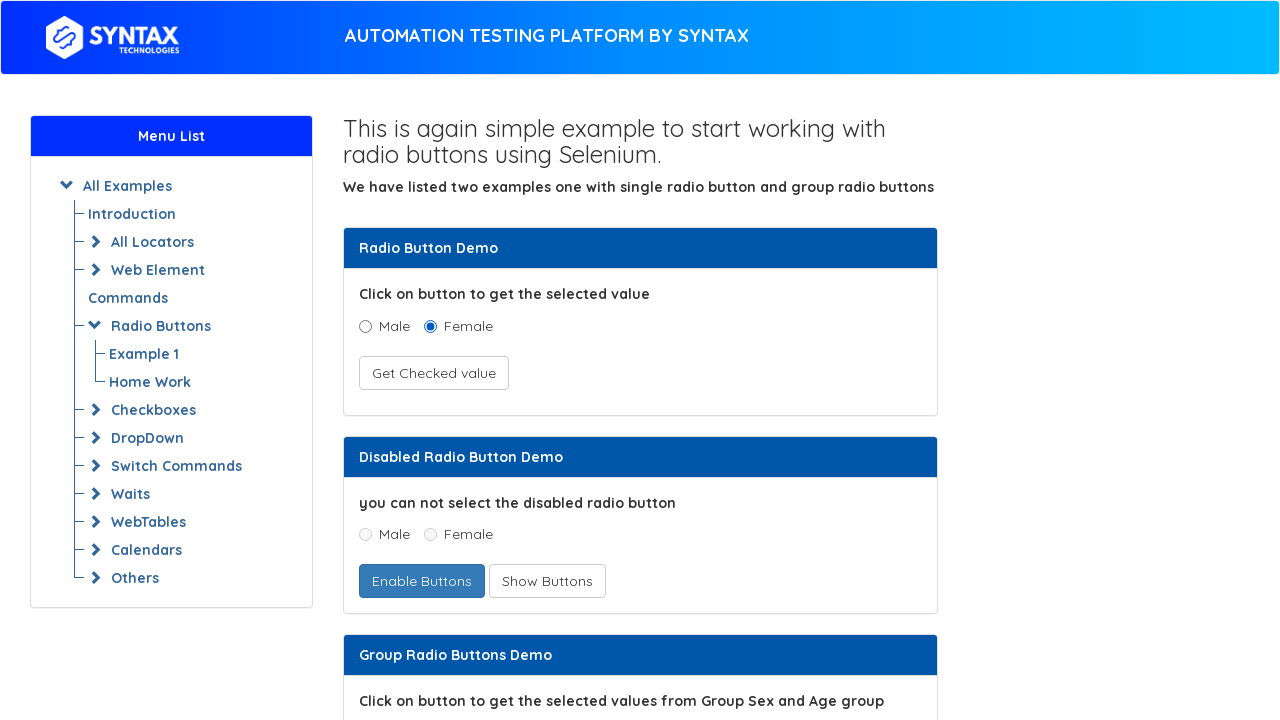

Extracted link text: Home Work
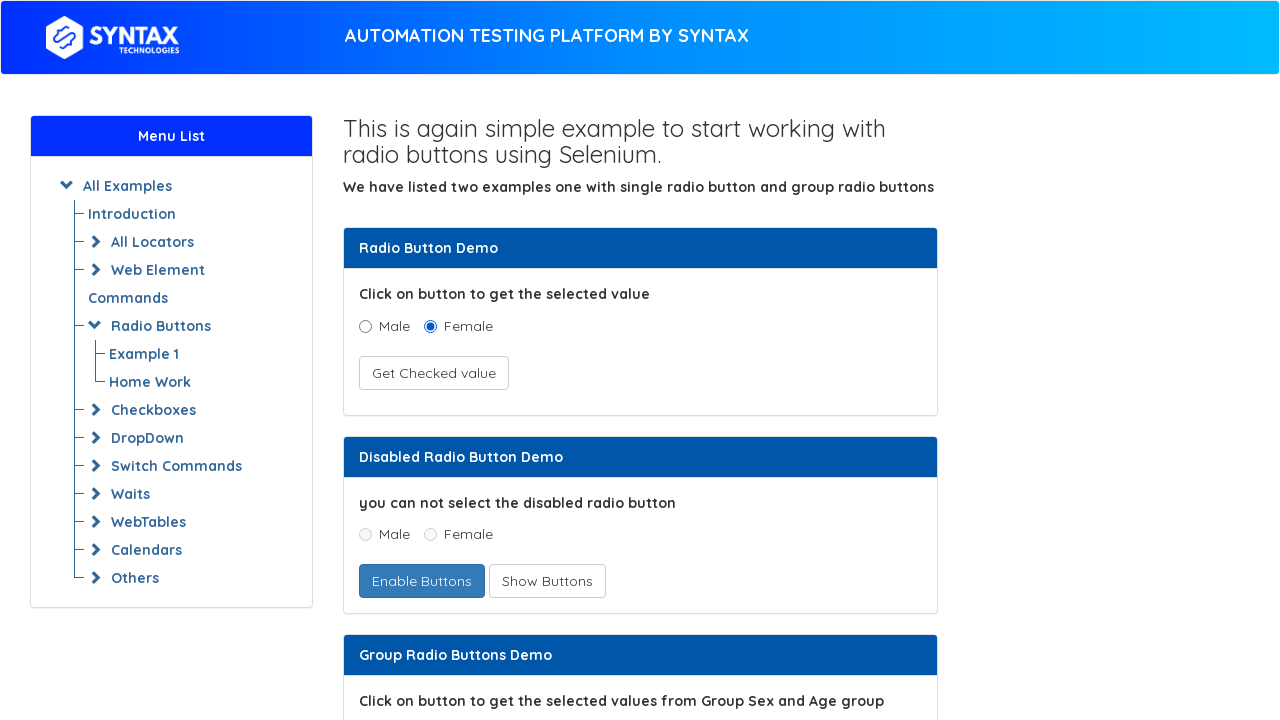

Extracted link text: DropDown
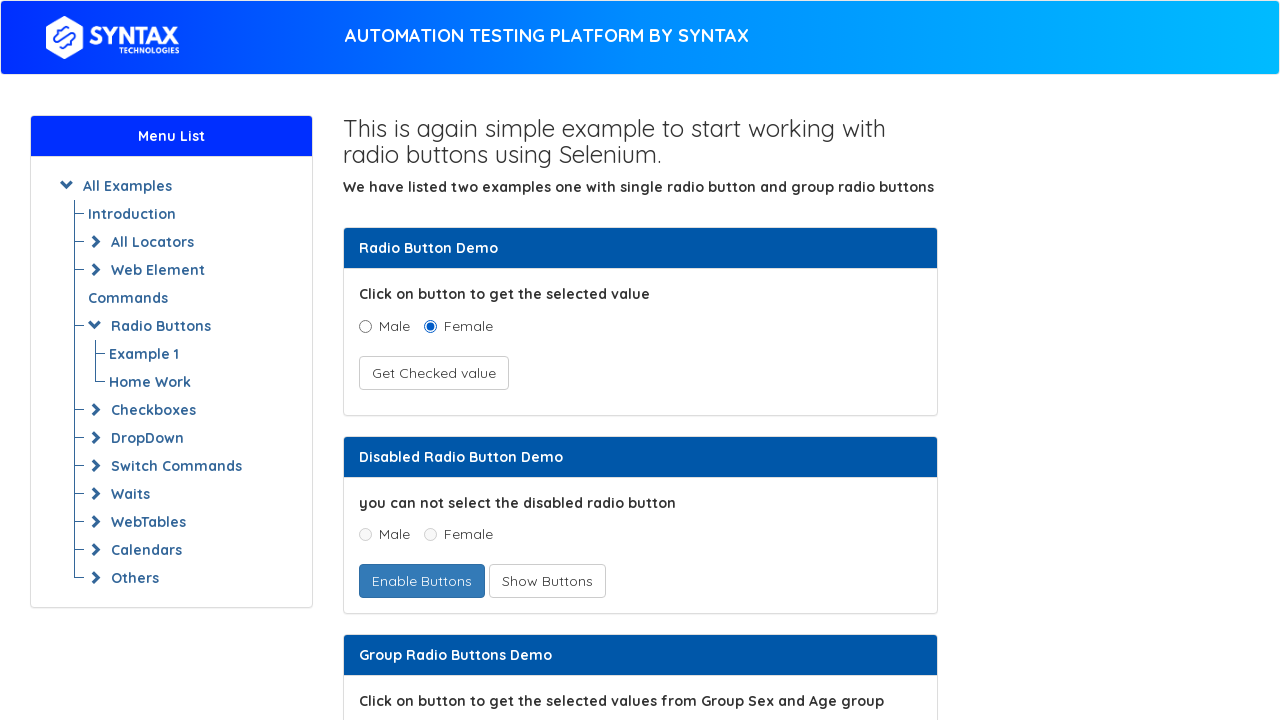

Extracted link text: With Select Tag
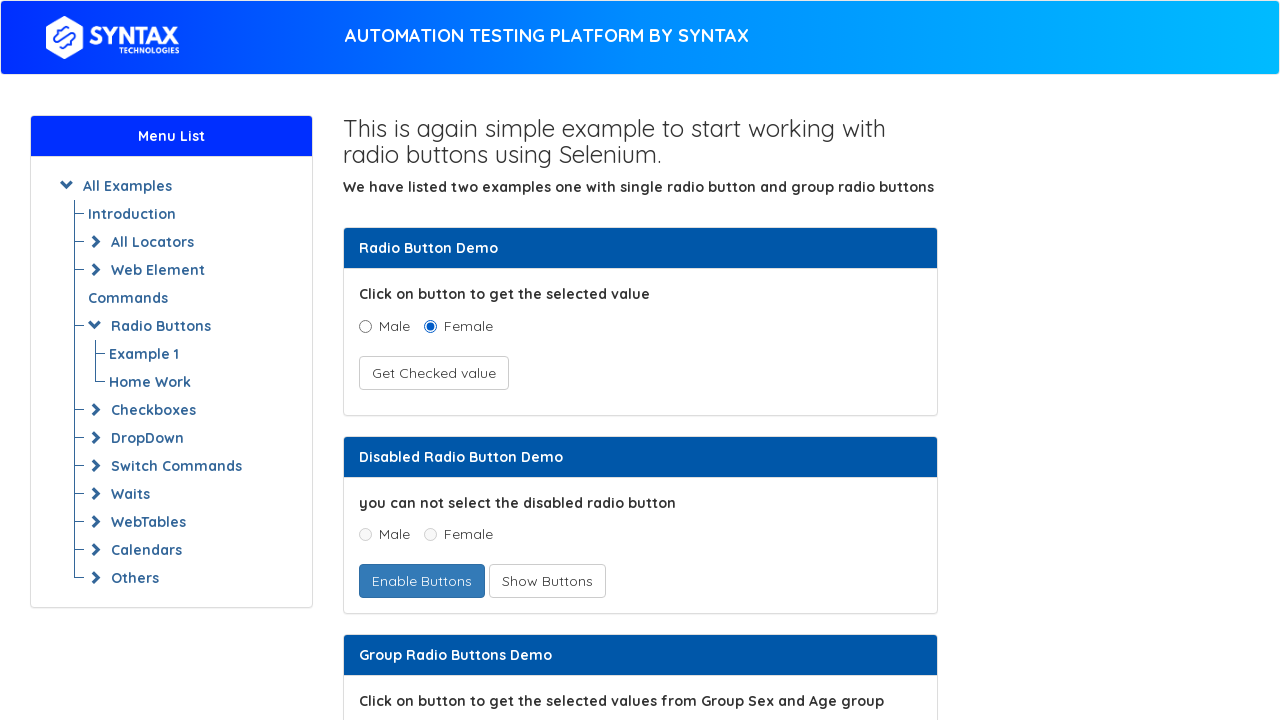

Extracted link text: Example 1
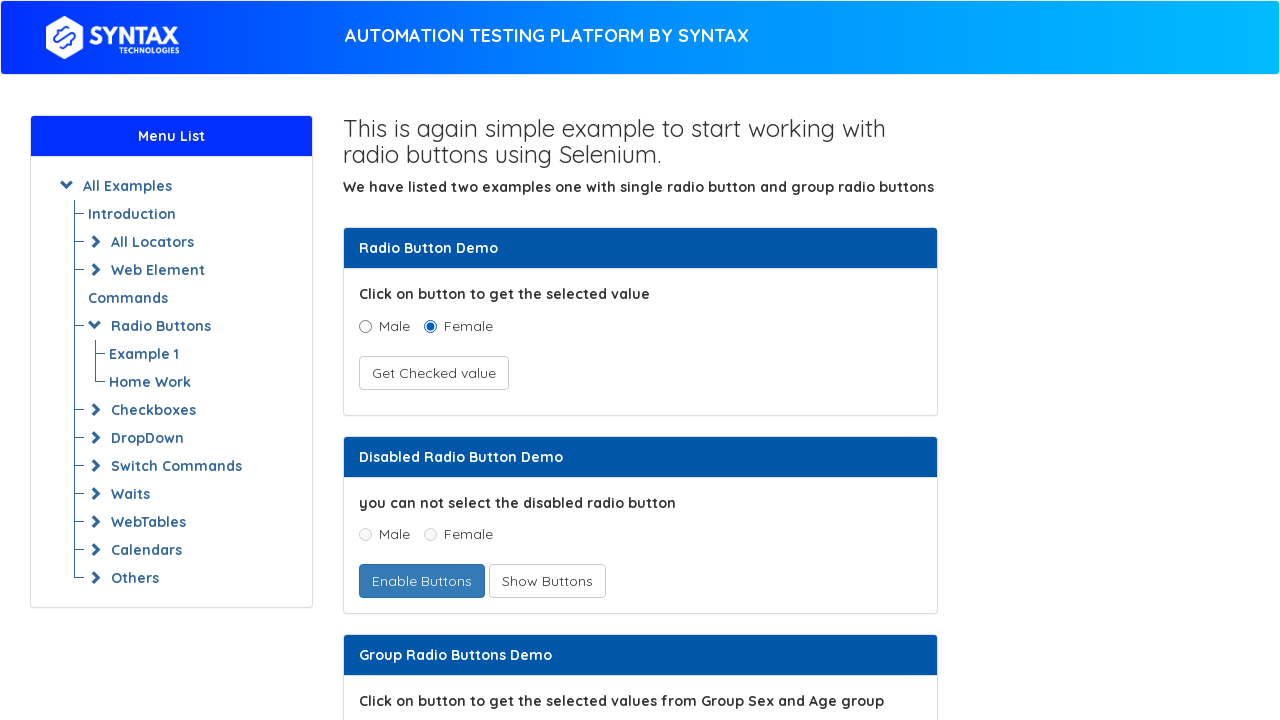

Extracted link text: Home Work
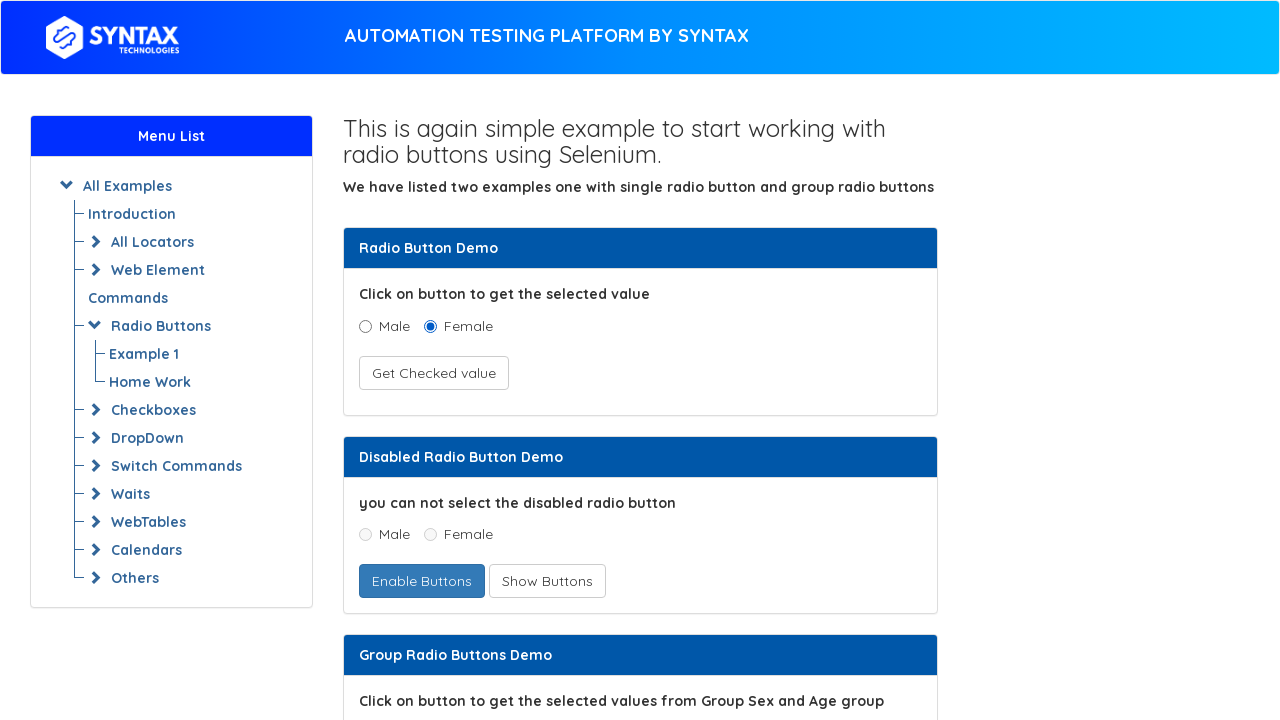

Extracted link text: Without Select Tag
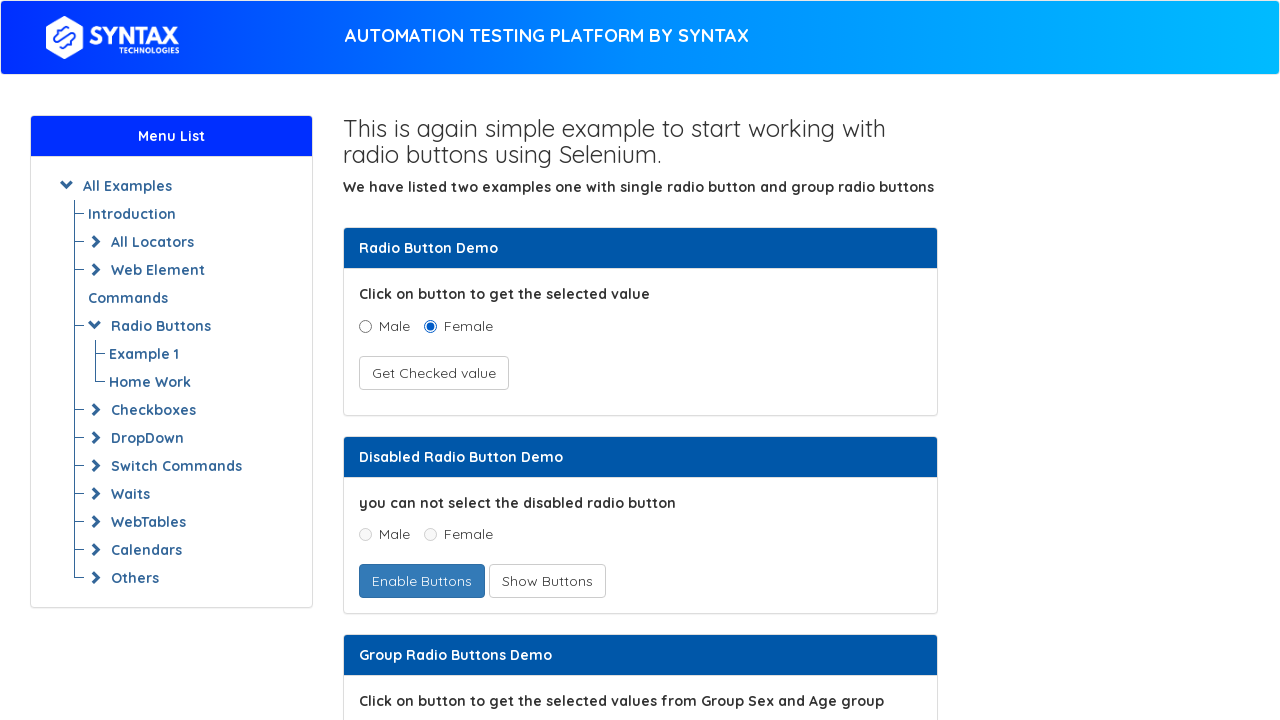

Extracted link text: Example 1
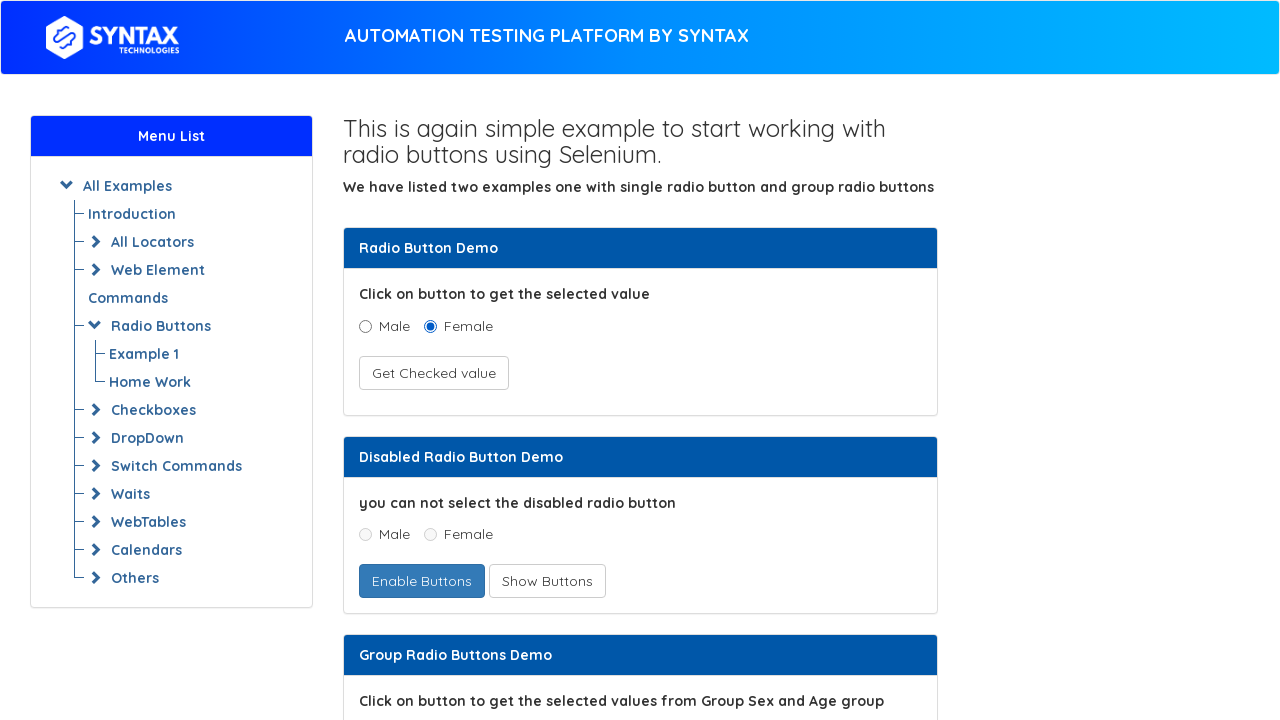

Extracted link text: Home Work
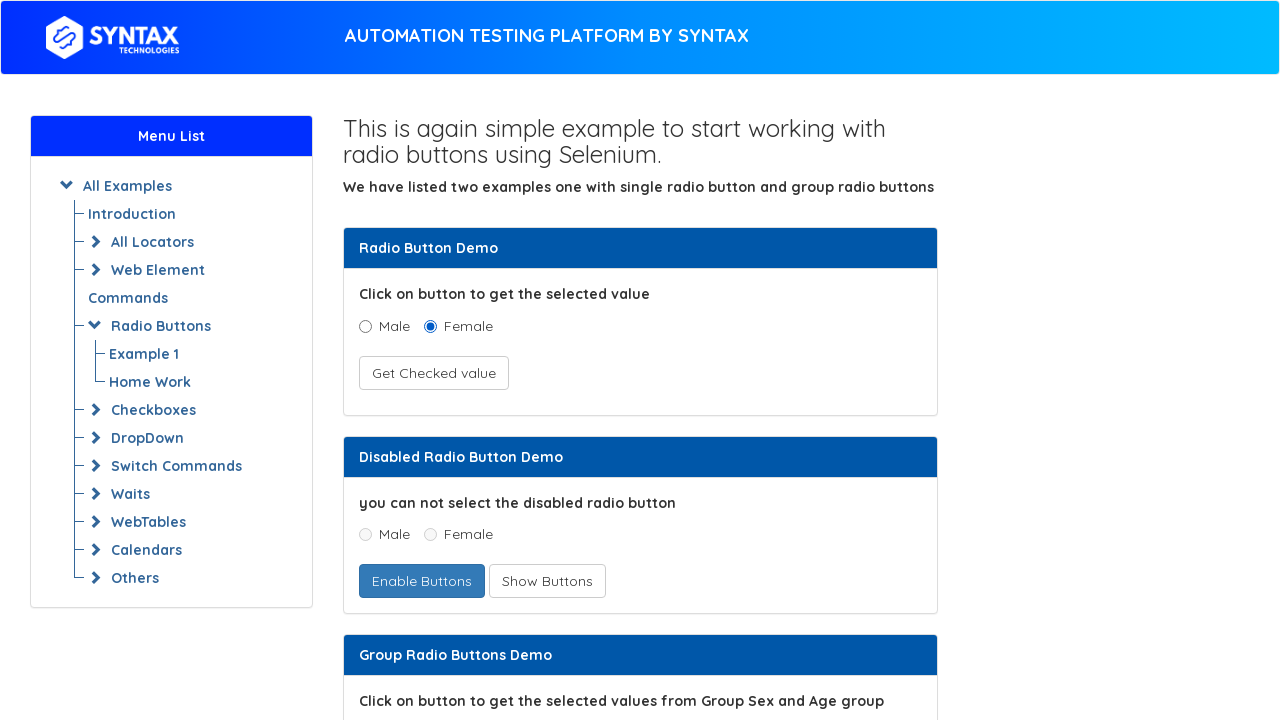

Extracted link text: Switch Commands
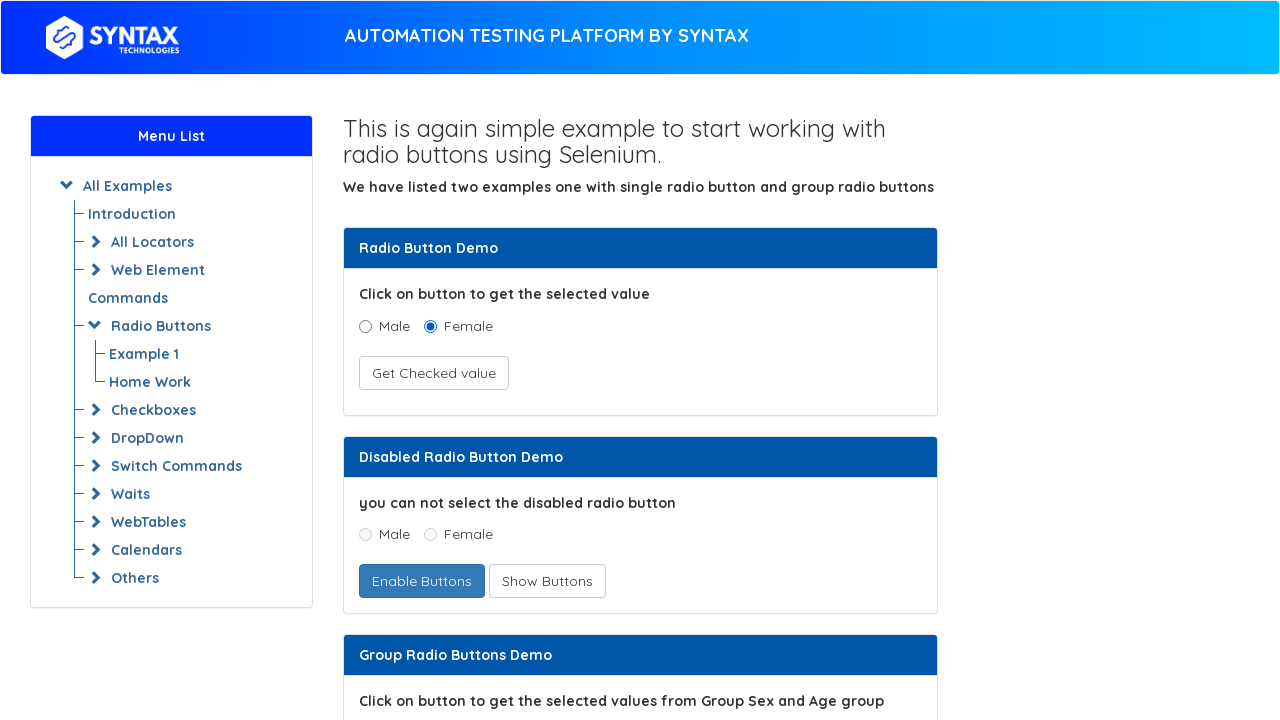

Extracted link text: Alerts
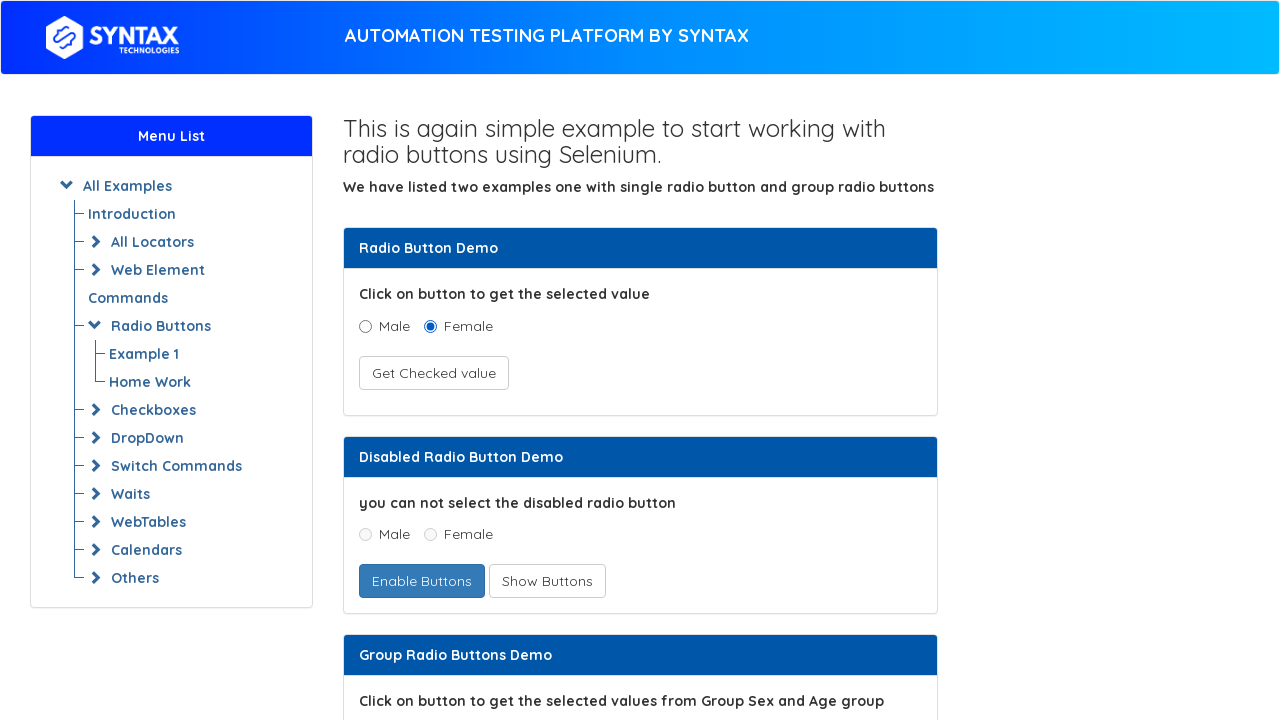

Extracted link text: Example 1
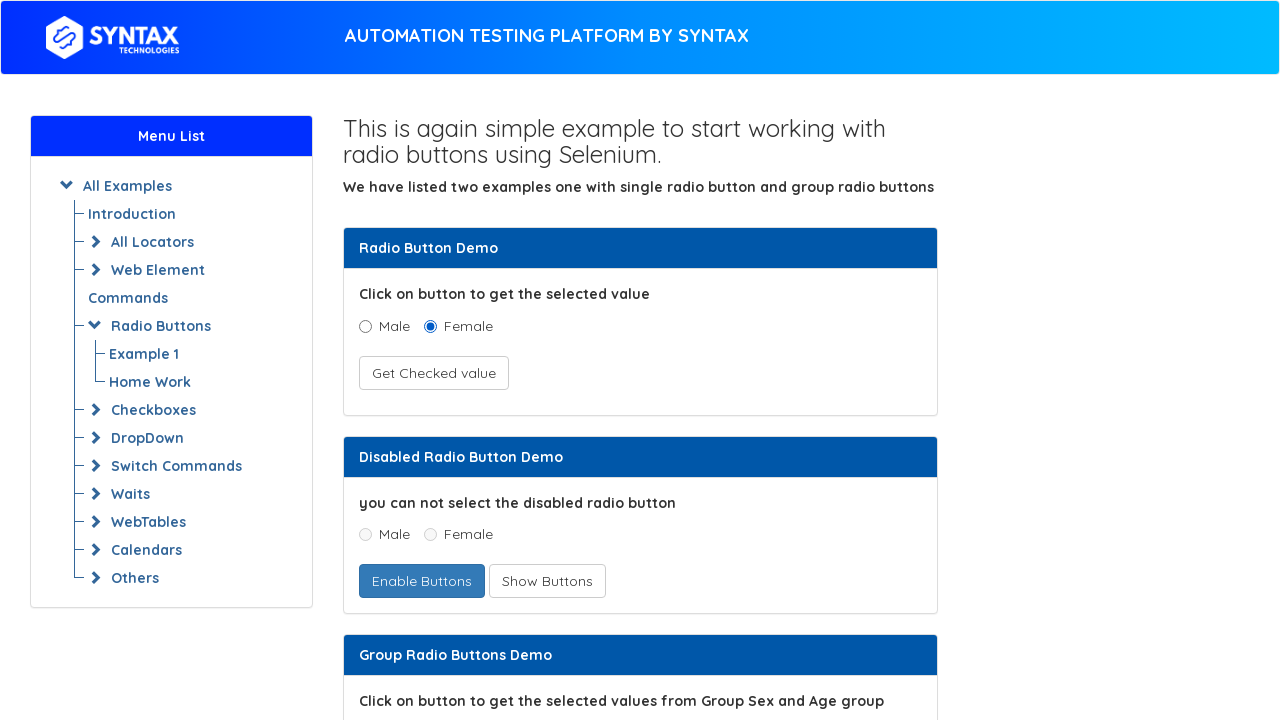

Extracted link text: Home Work
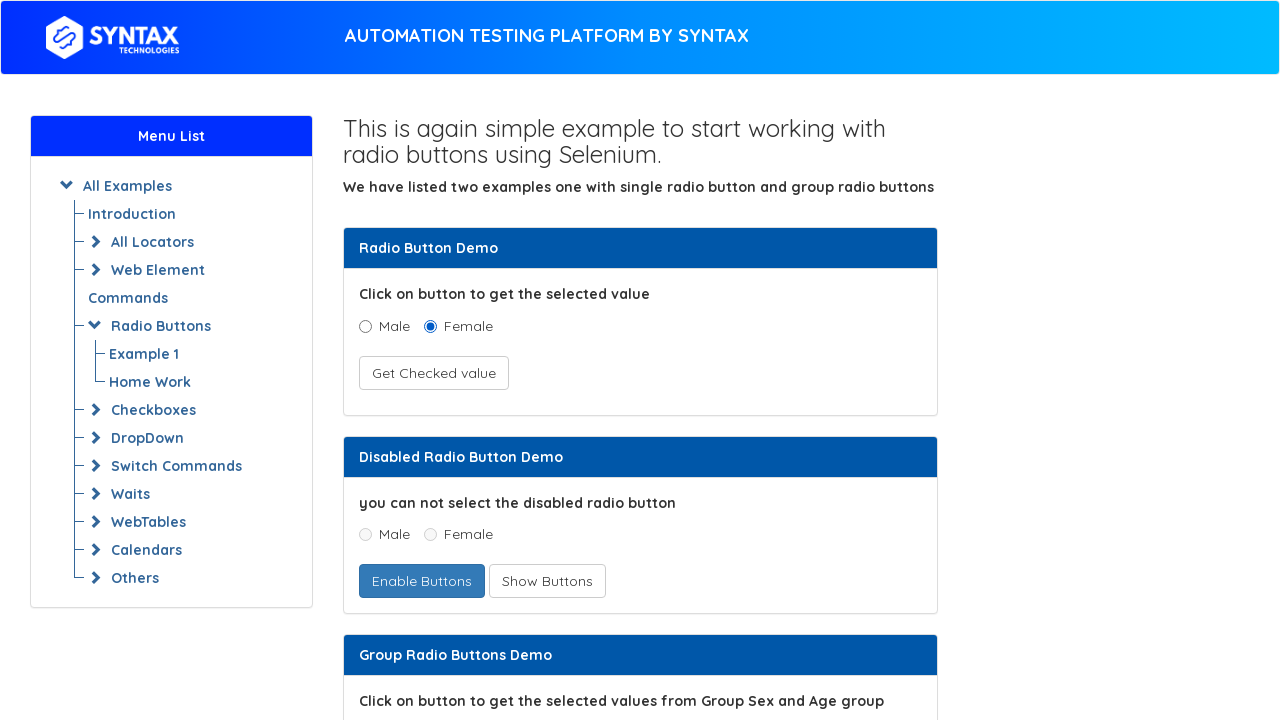

Extracted link text: Frames
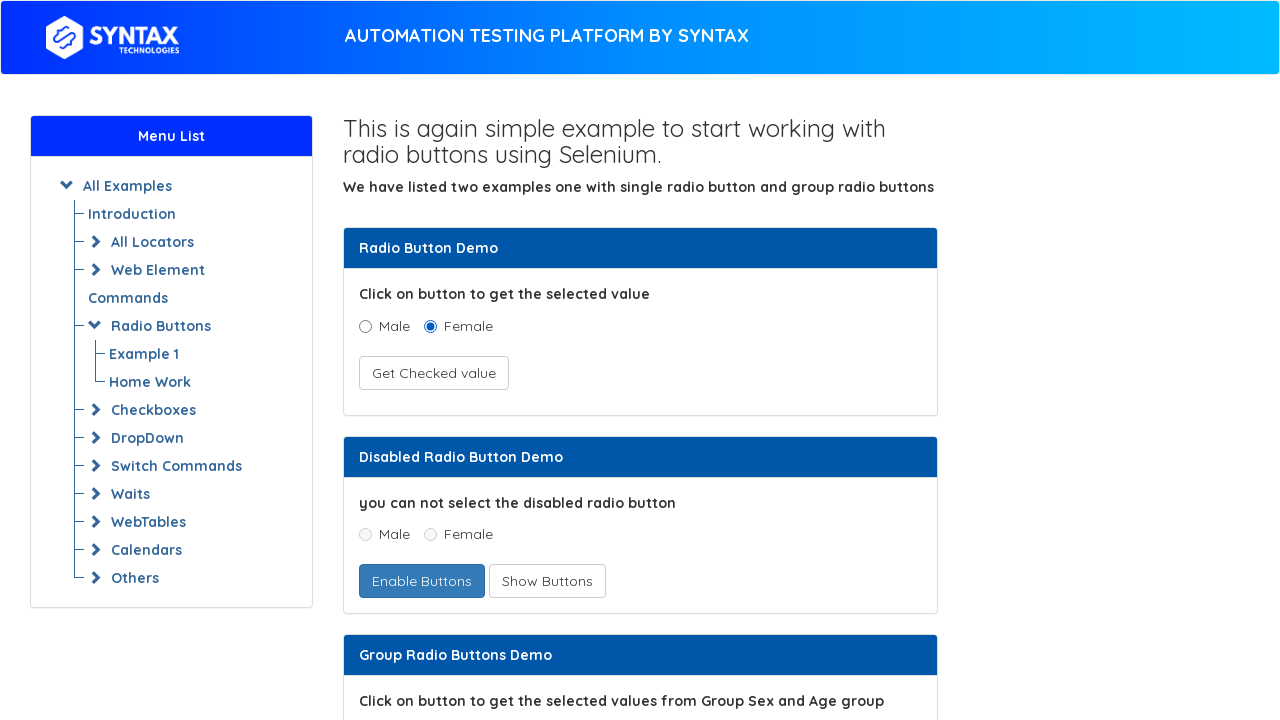

Extracted link text: Example 1
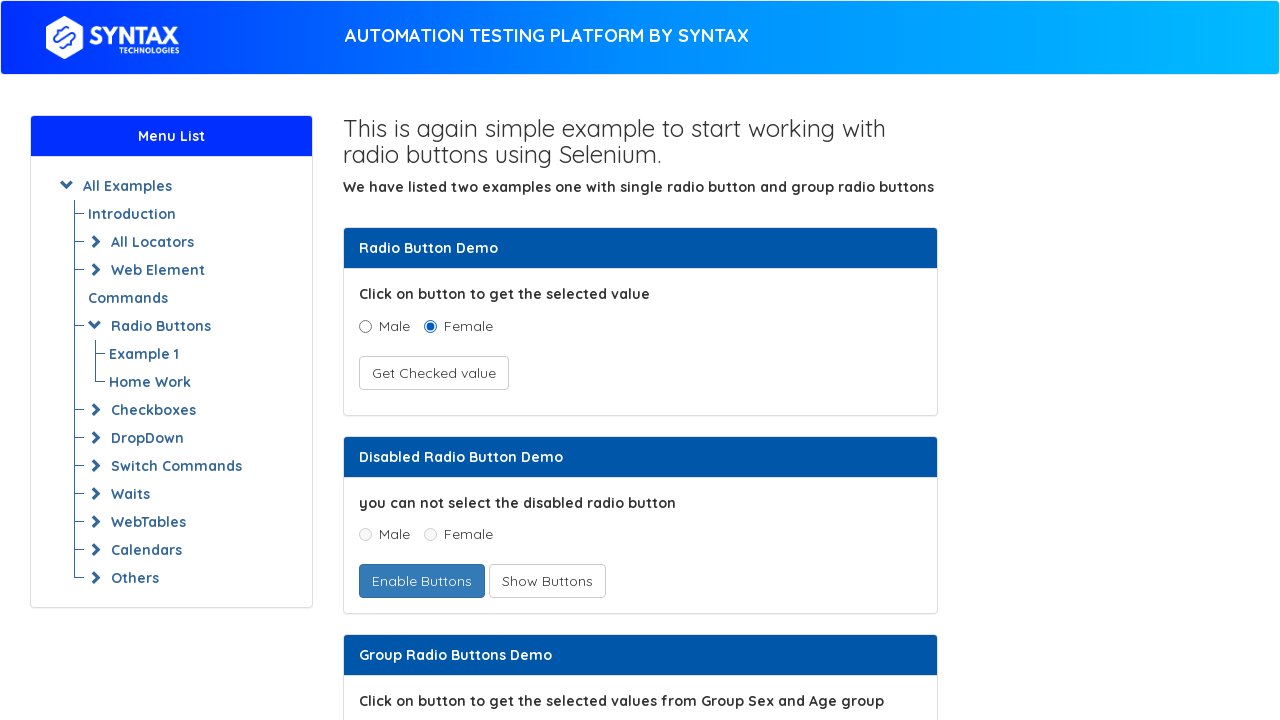

Extracted link text: Home Work
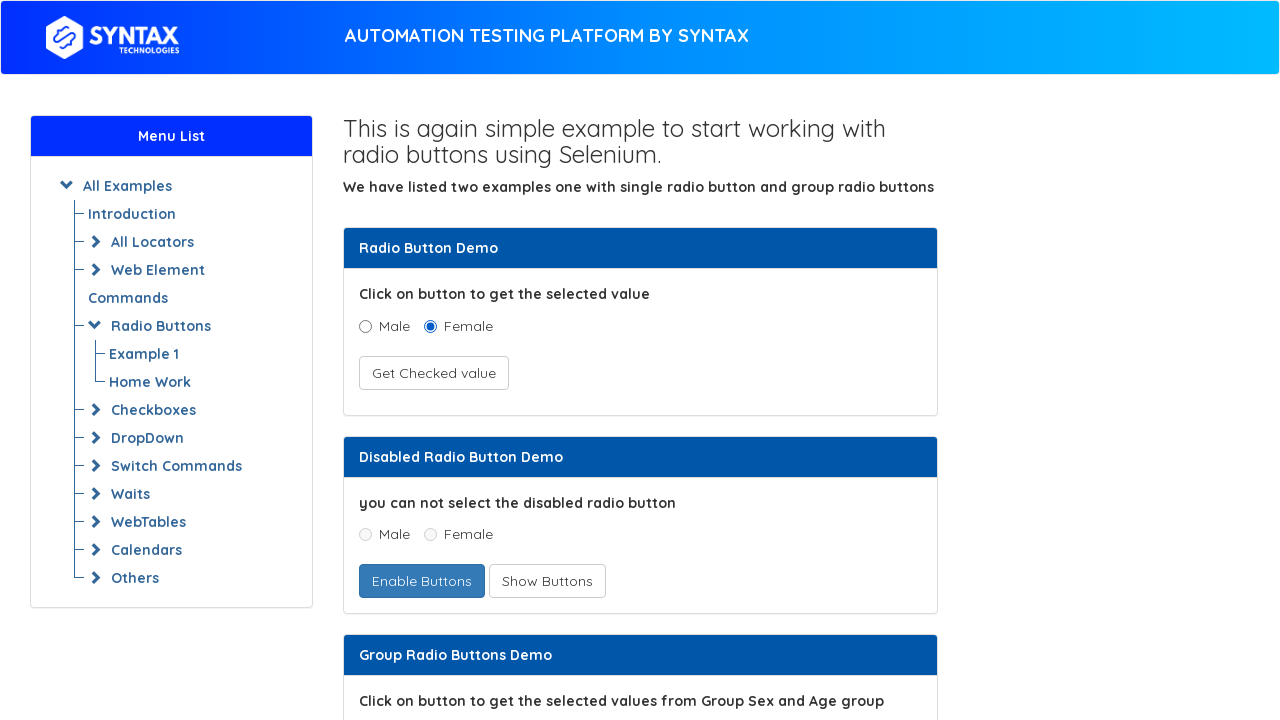

Extracted link text: Windows
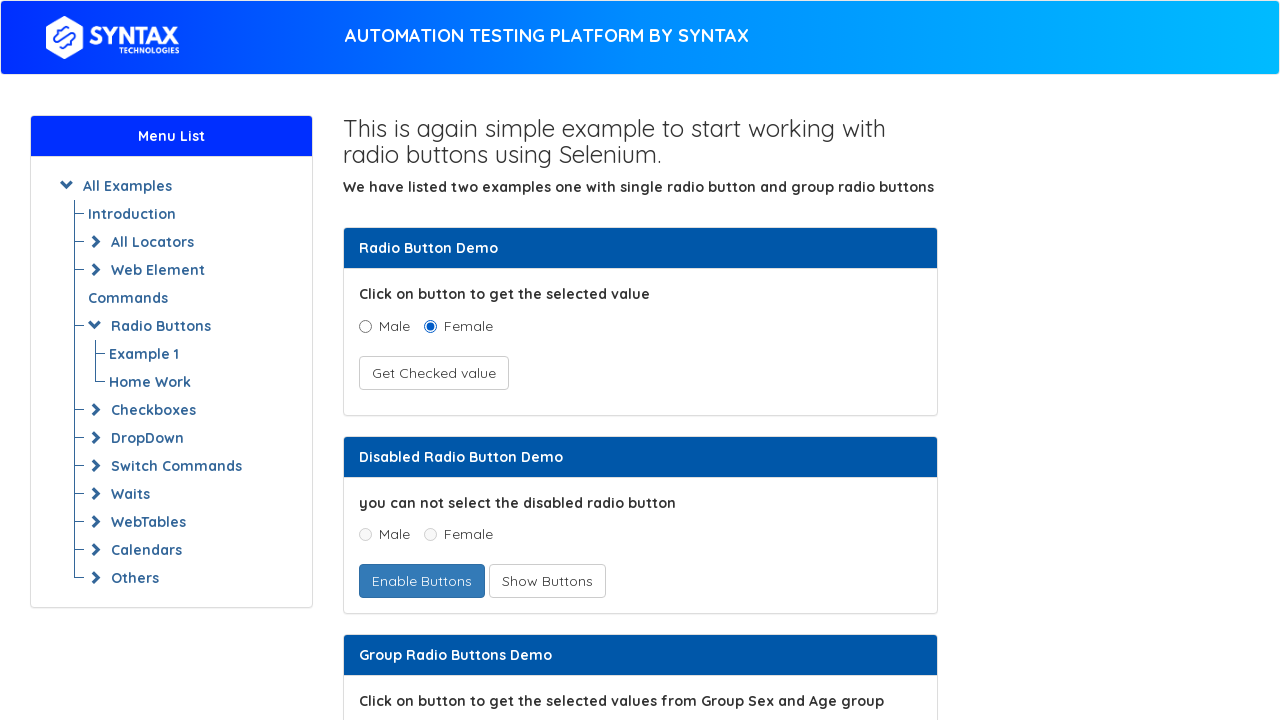

Extracted link text: Example 1
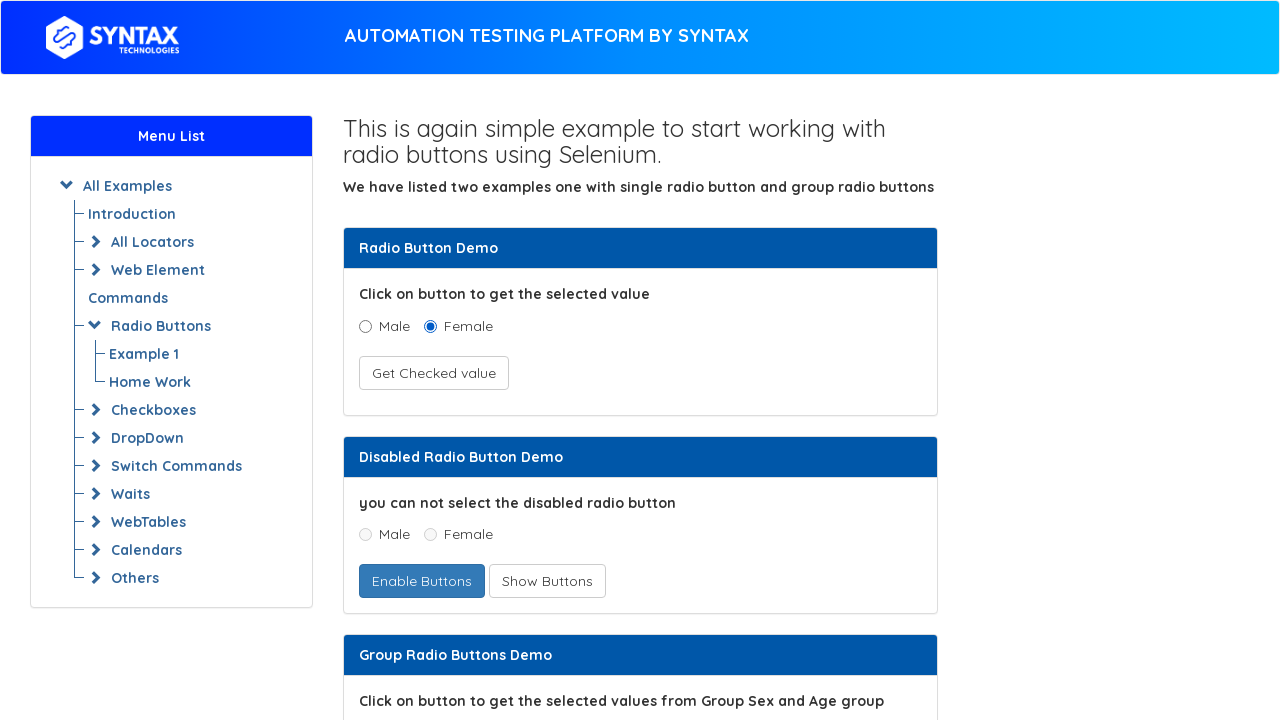

Extracted link text: Home Work
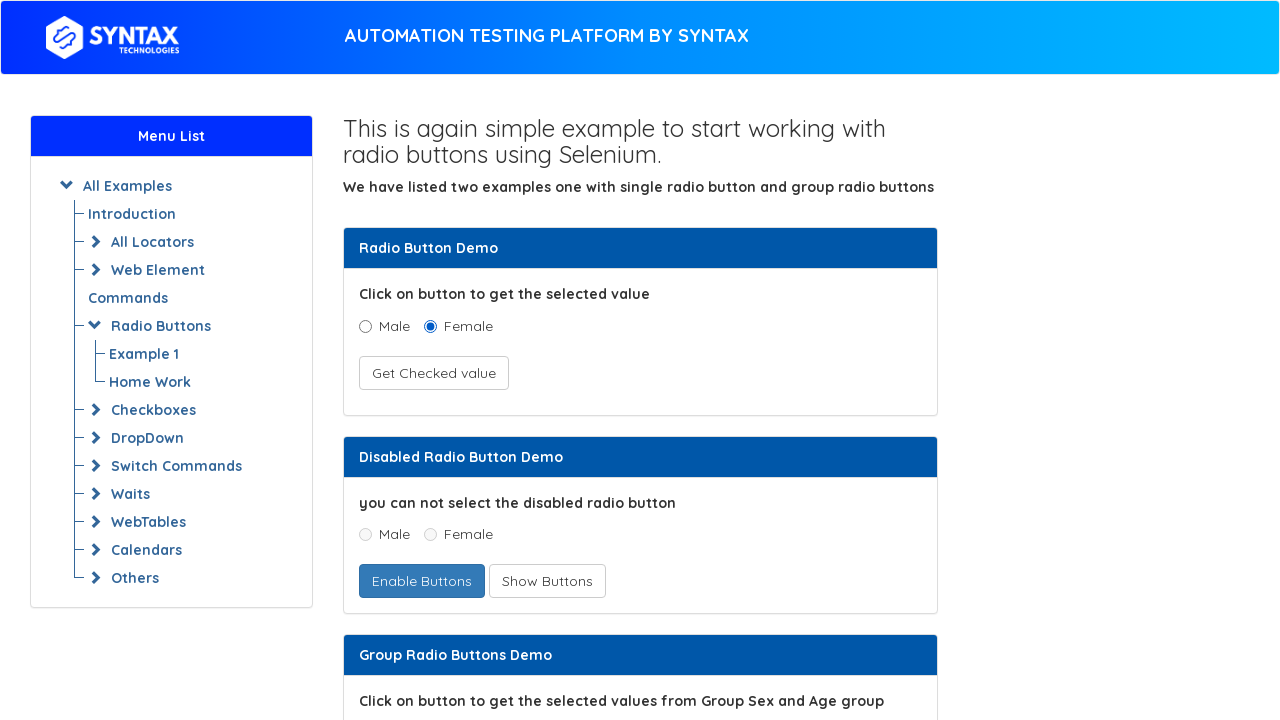

Extracted link text: Waits
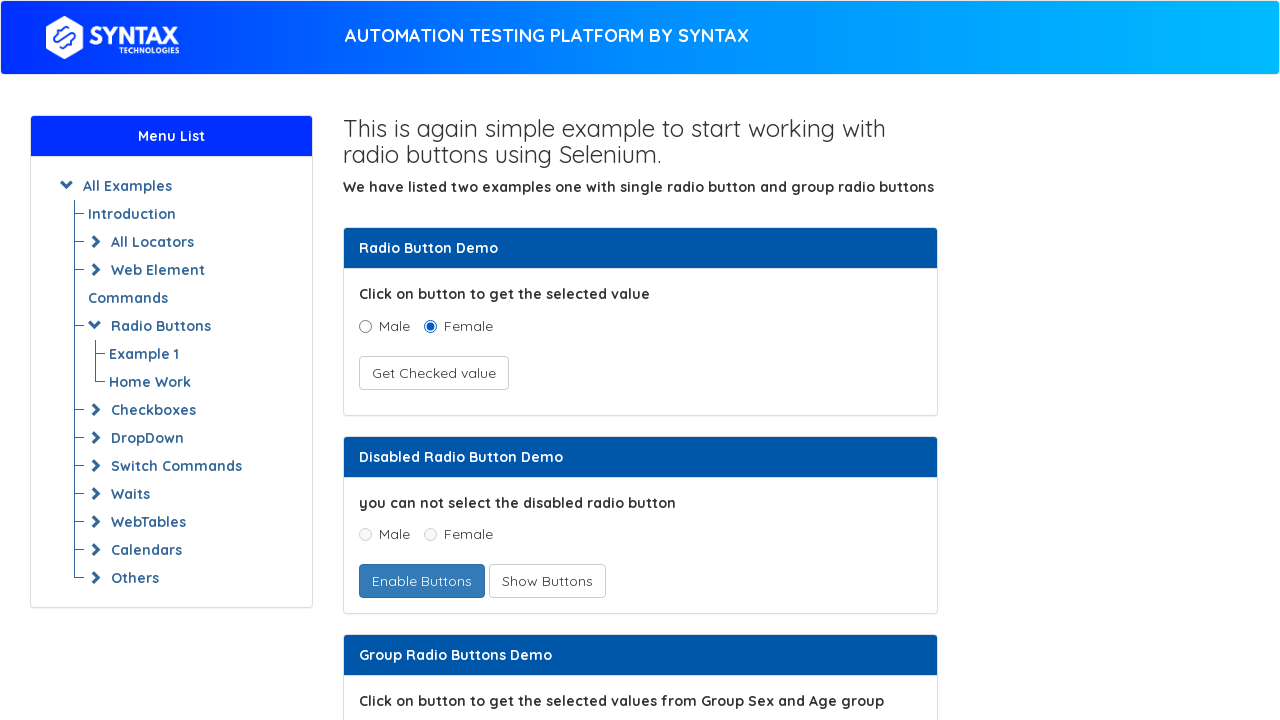

Extracted link text: Explicit Wait
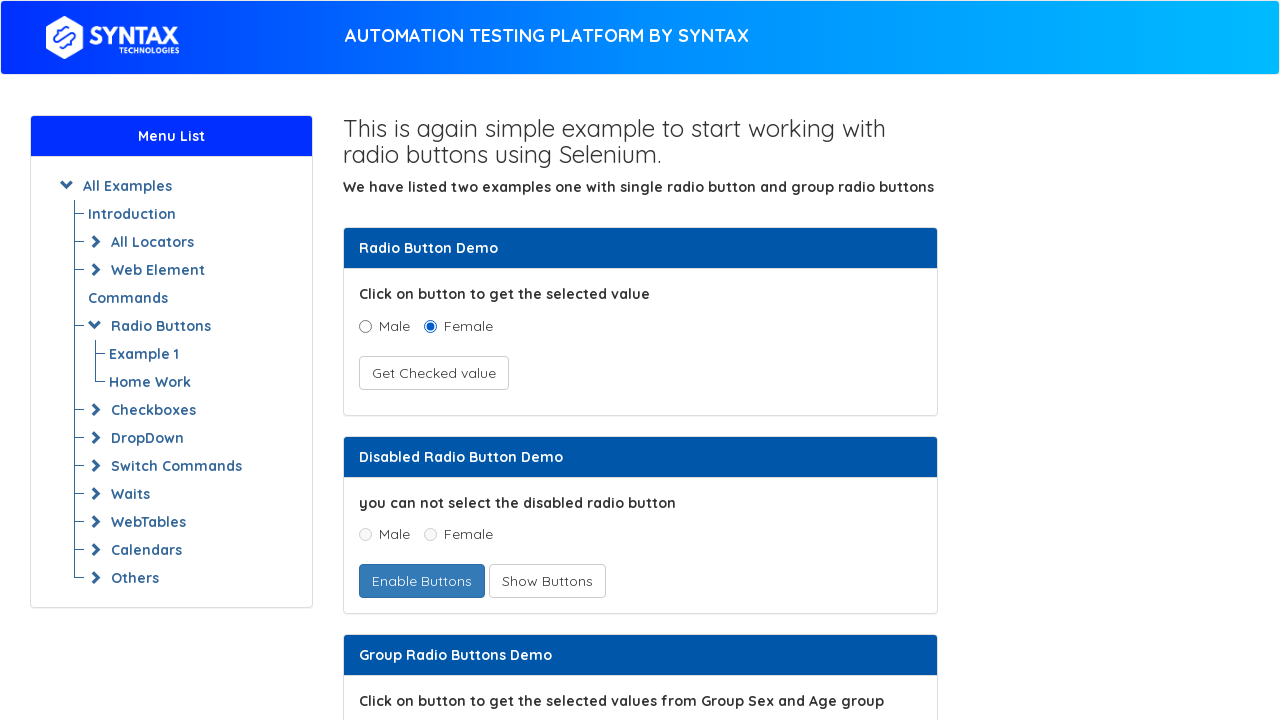

Extracted link text: Home Work
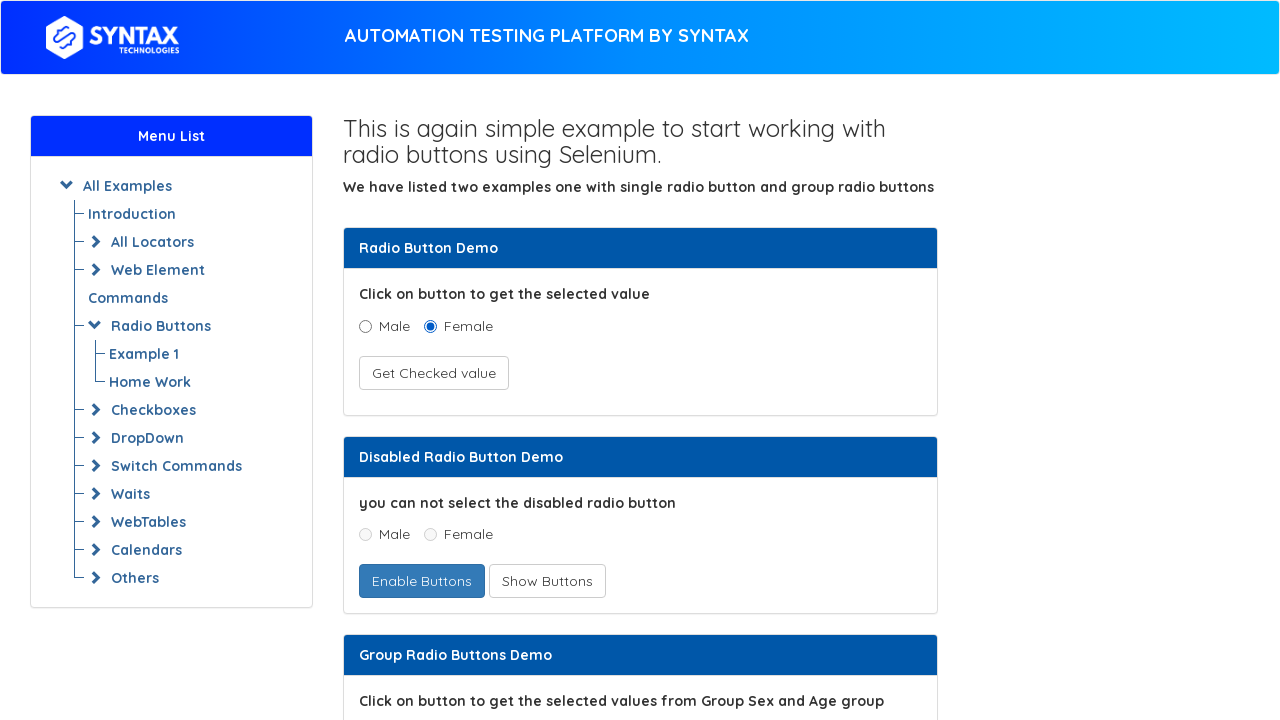

Extracted link text: Implicit Wait
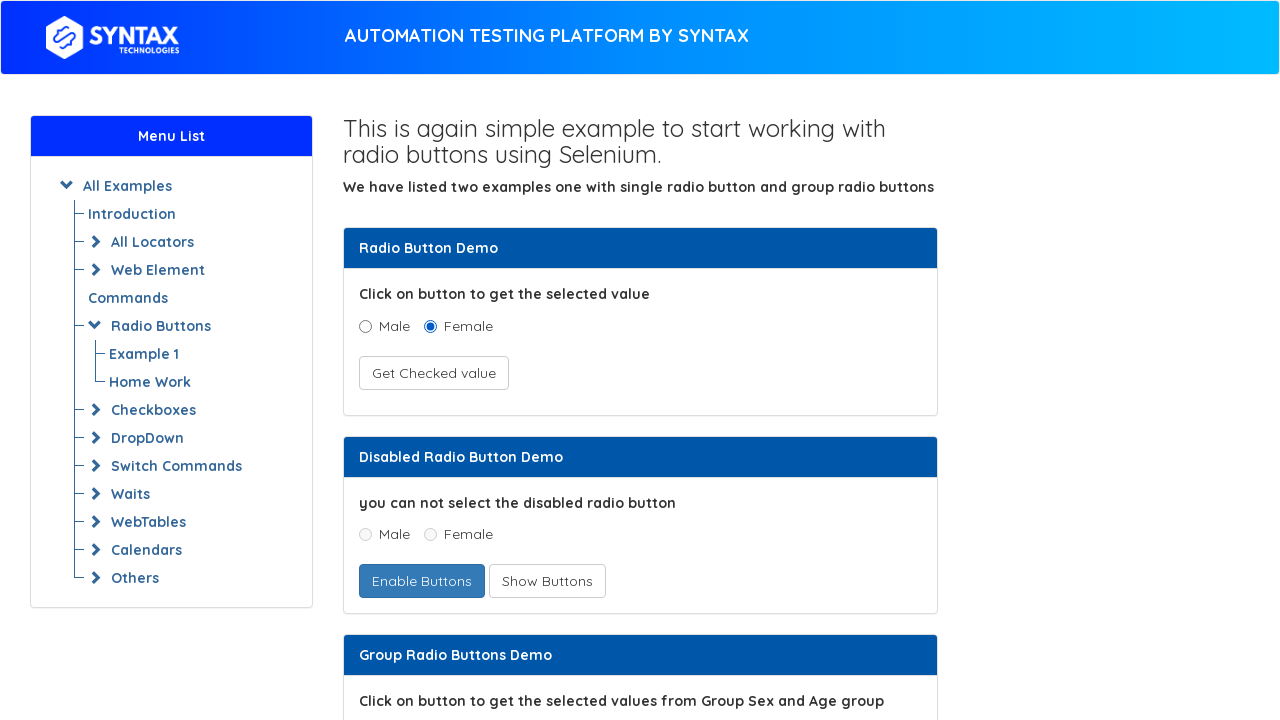

Extracted link text: Home Work
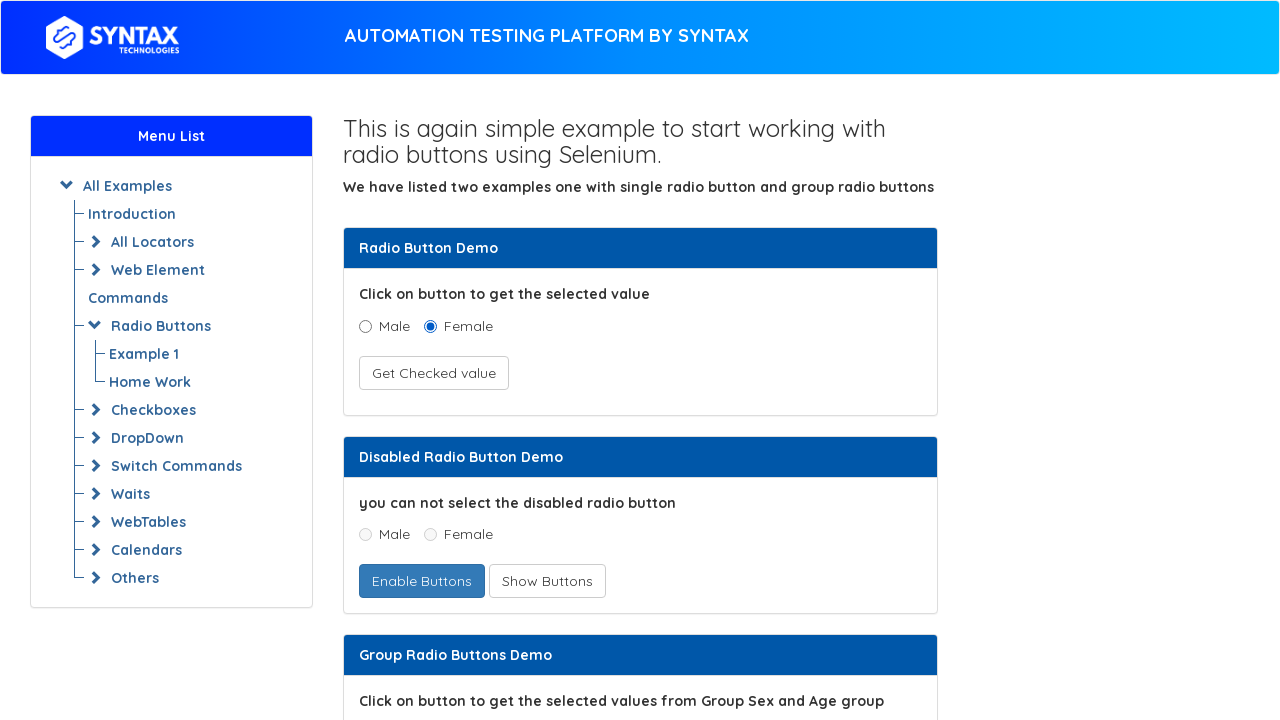

Extracted link text: WebTables
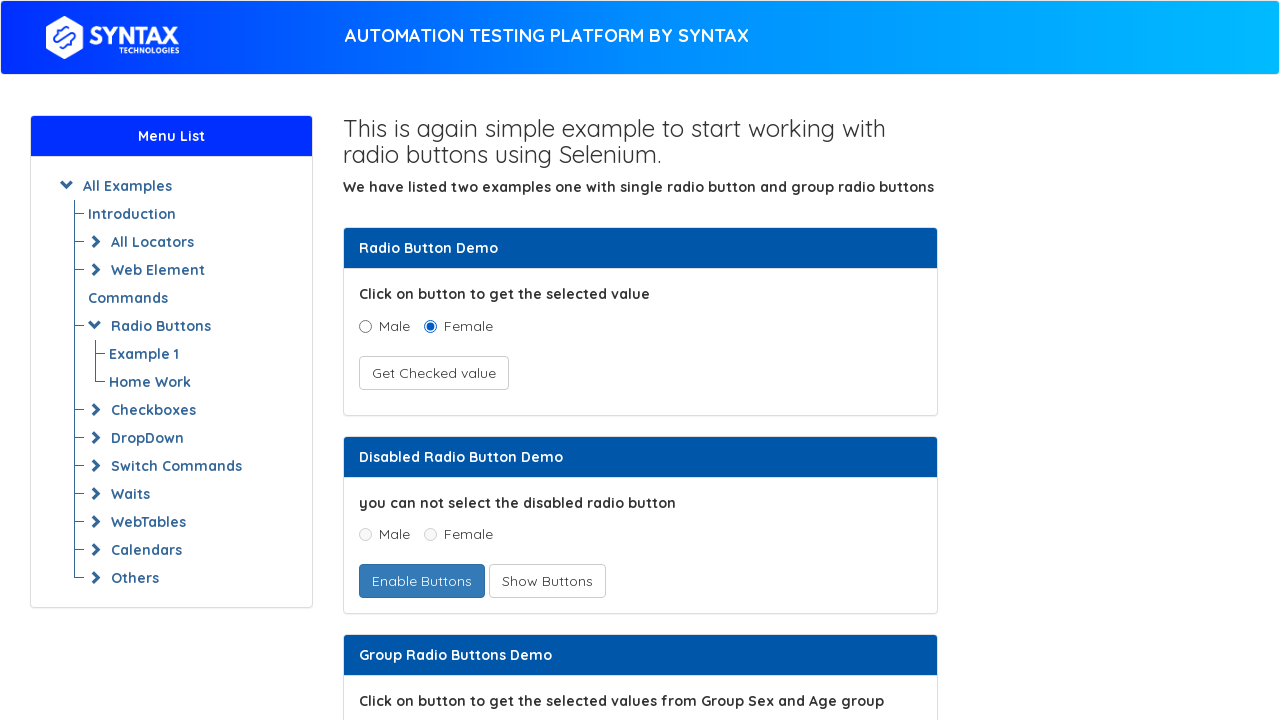

Extracted link text: Static Table
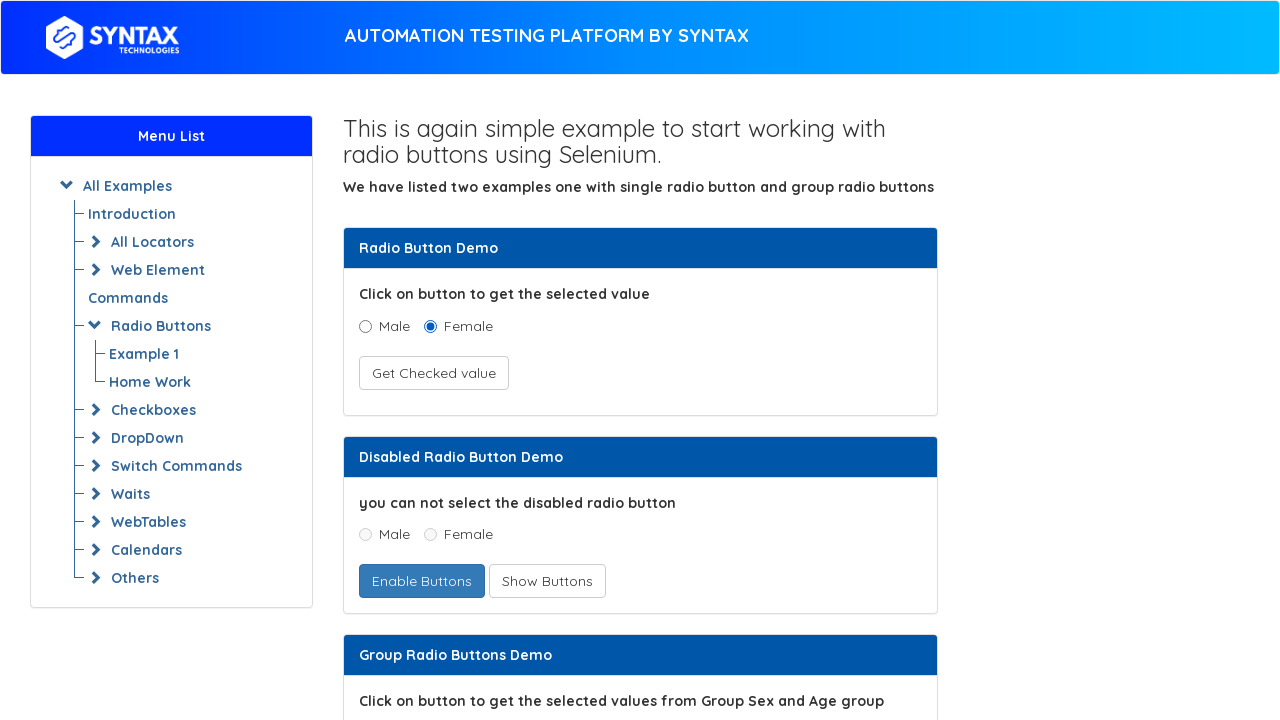

Extracted link text: Example 1
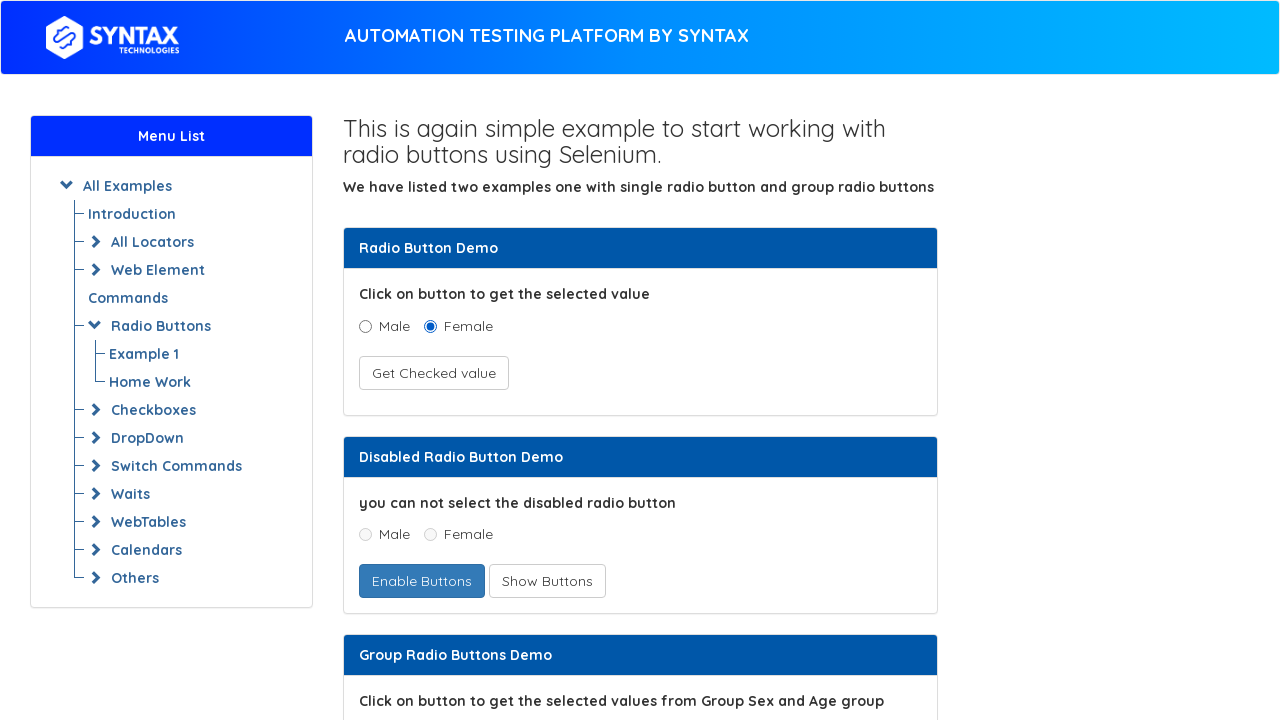

Extracted link text: Home Work
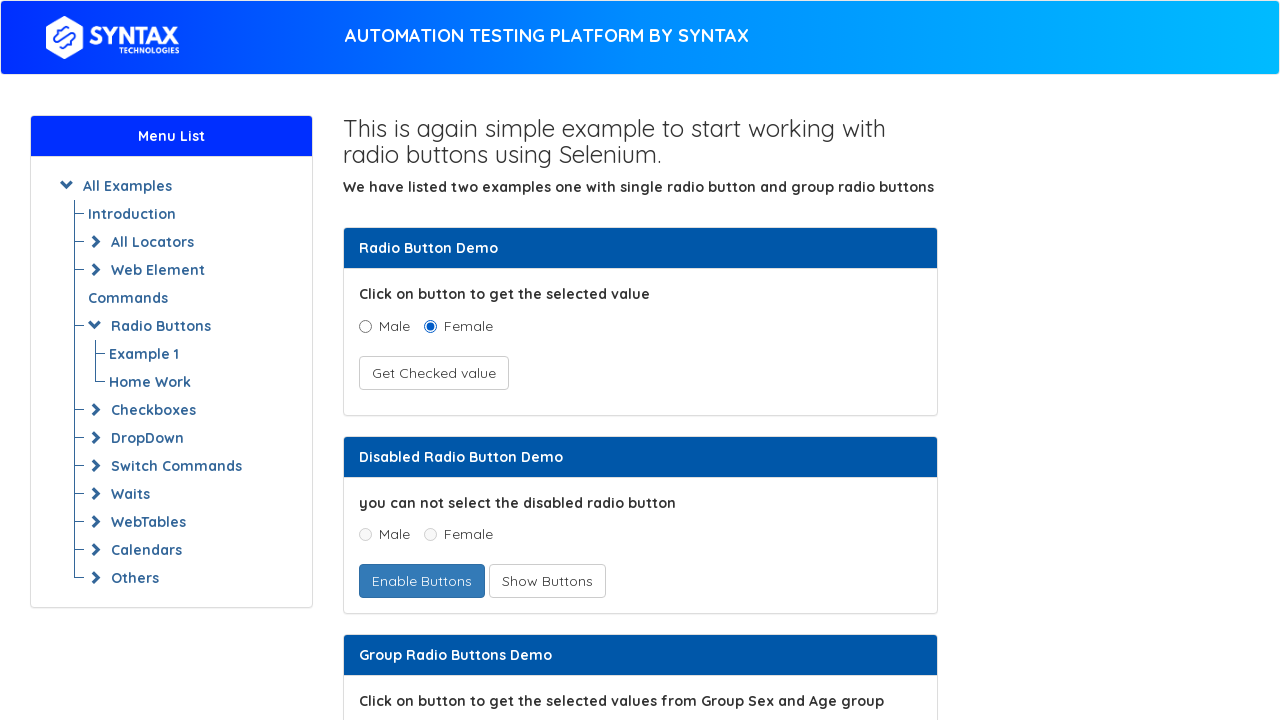

Extracted link text: Pagination Table
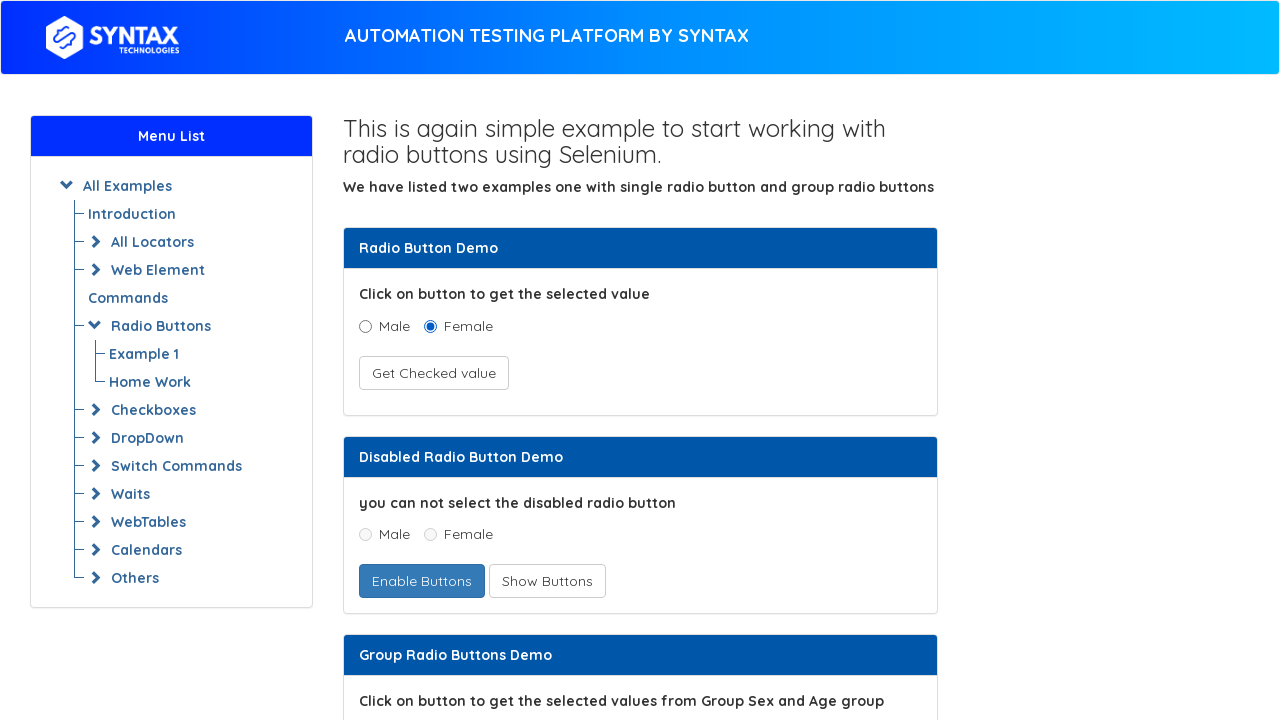

Extracted link text: Example 1
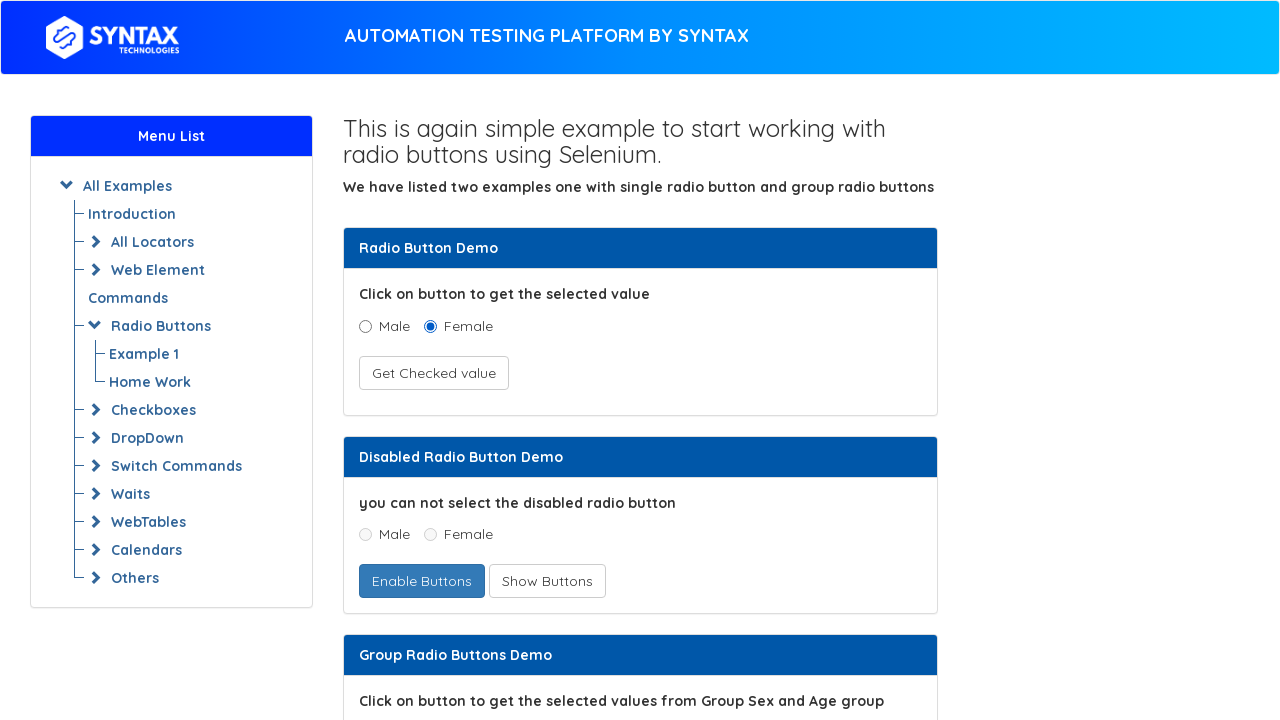

Extracted link text: Calendars
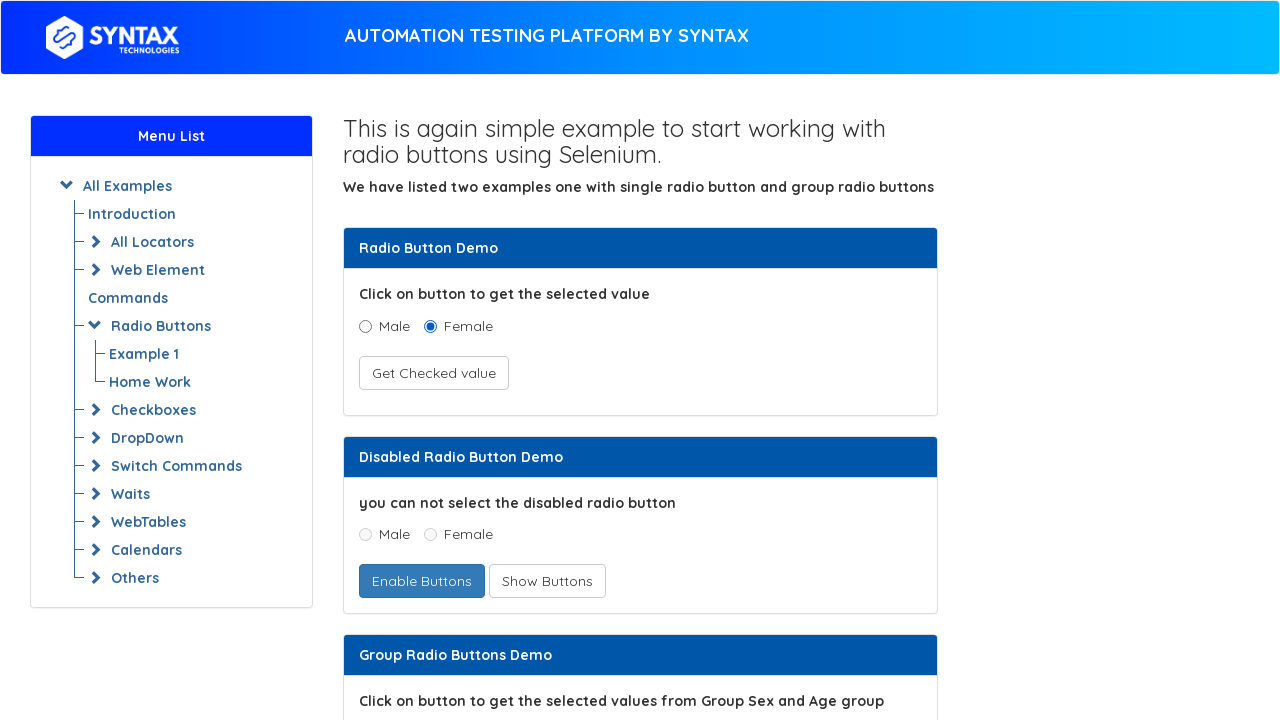

Extracted link text: Date Picker
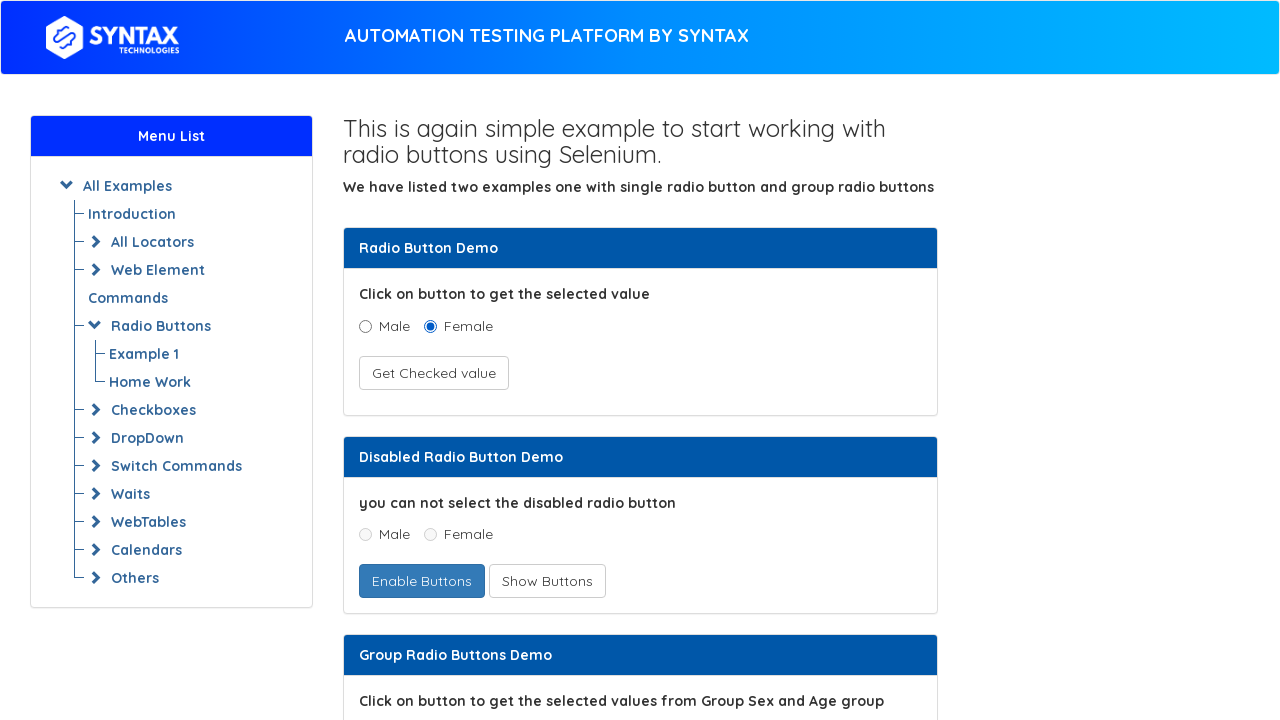

Extracted link text: Example 1
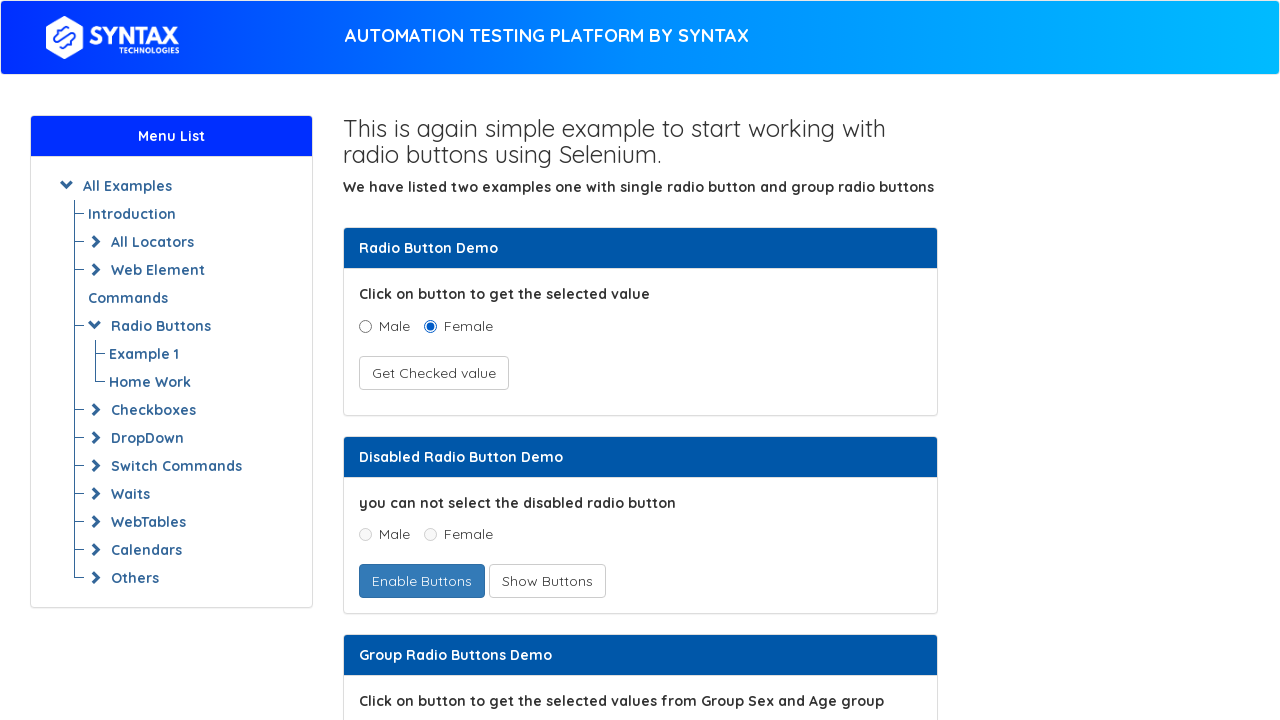

Extracted link text: Home Work
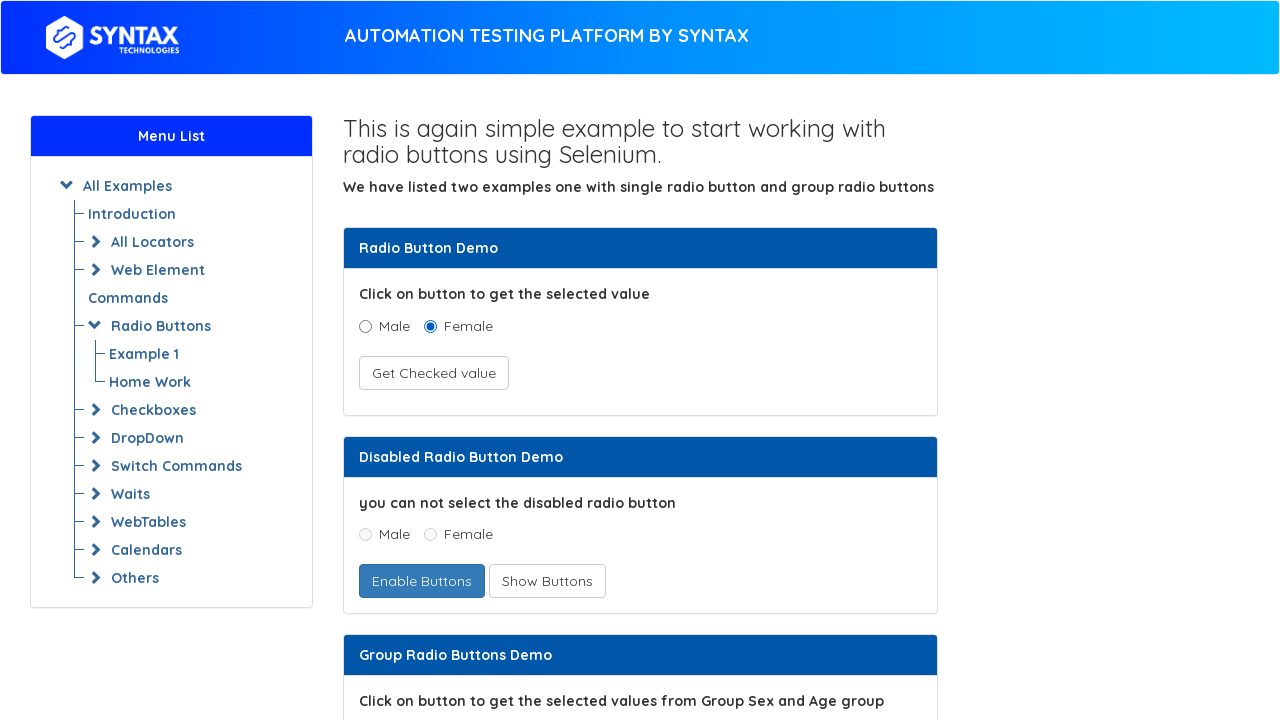

Extracted link text: Navigational Calendar
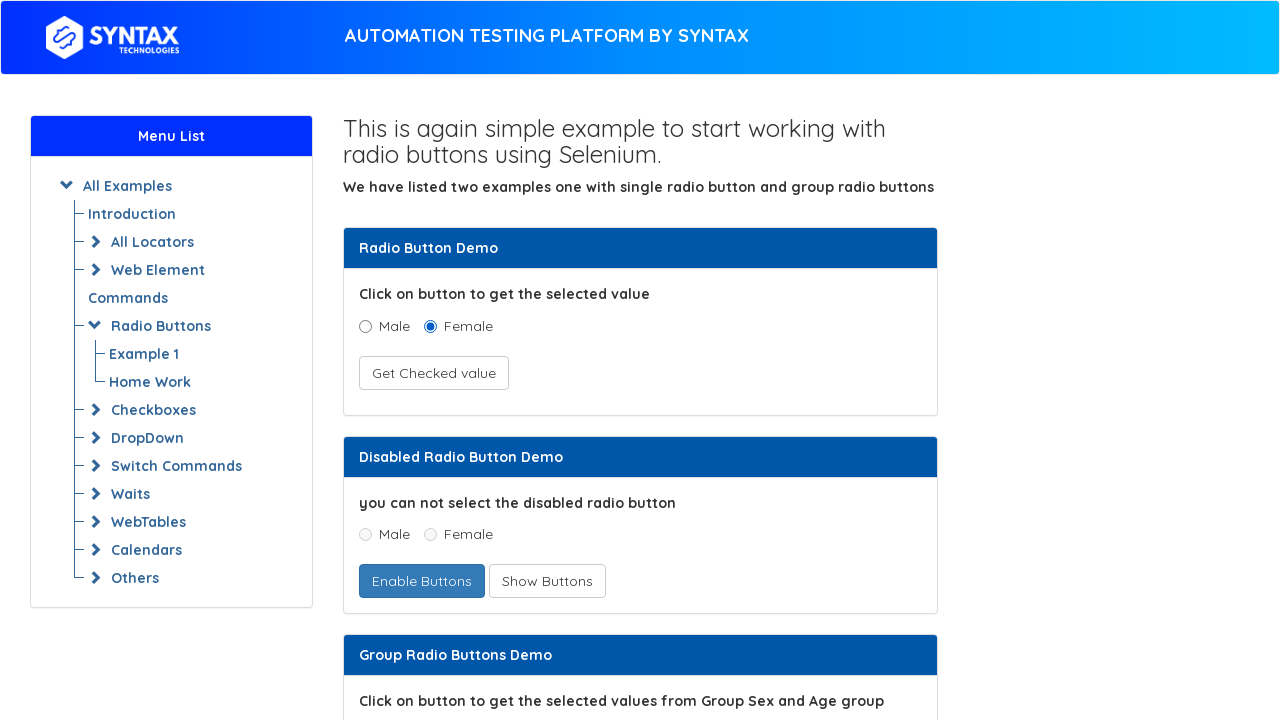

Extracted link text: Example 1
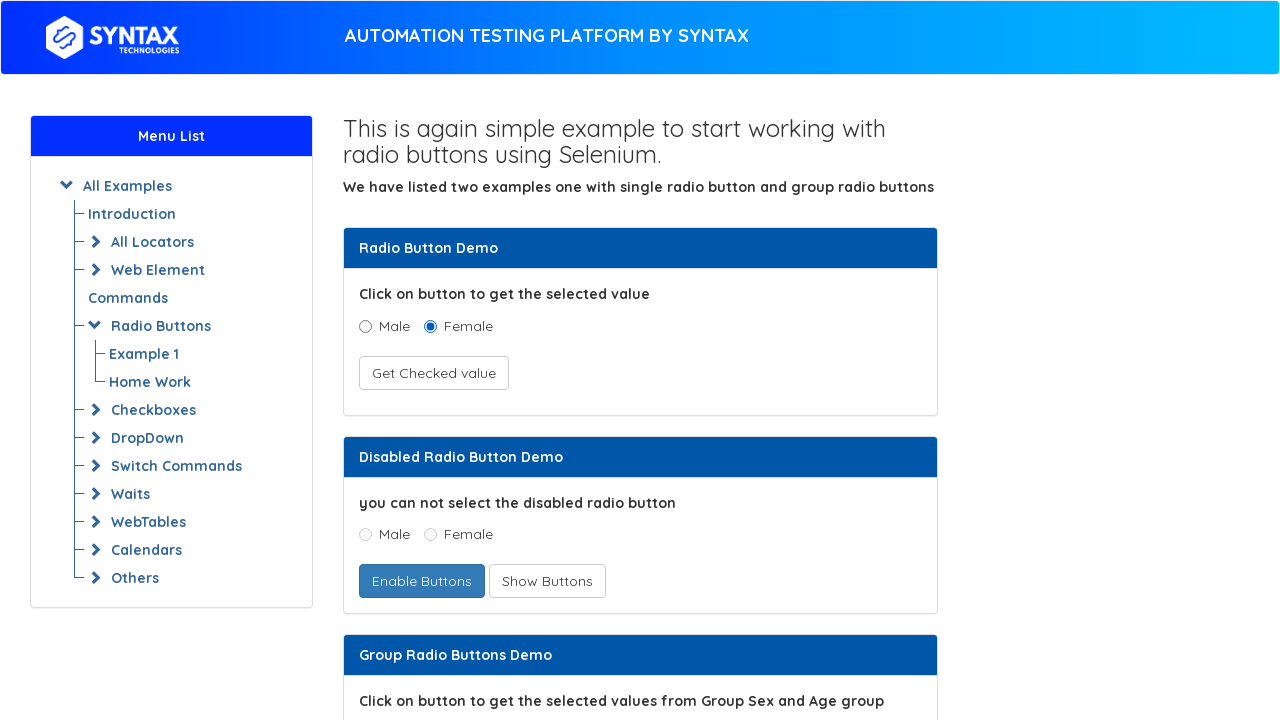

Extracted link text: Home Work
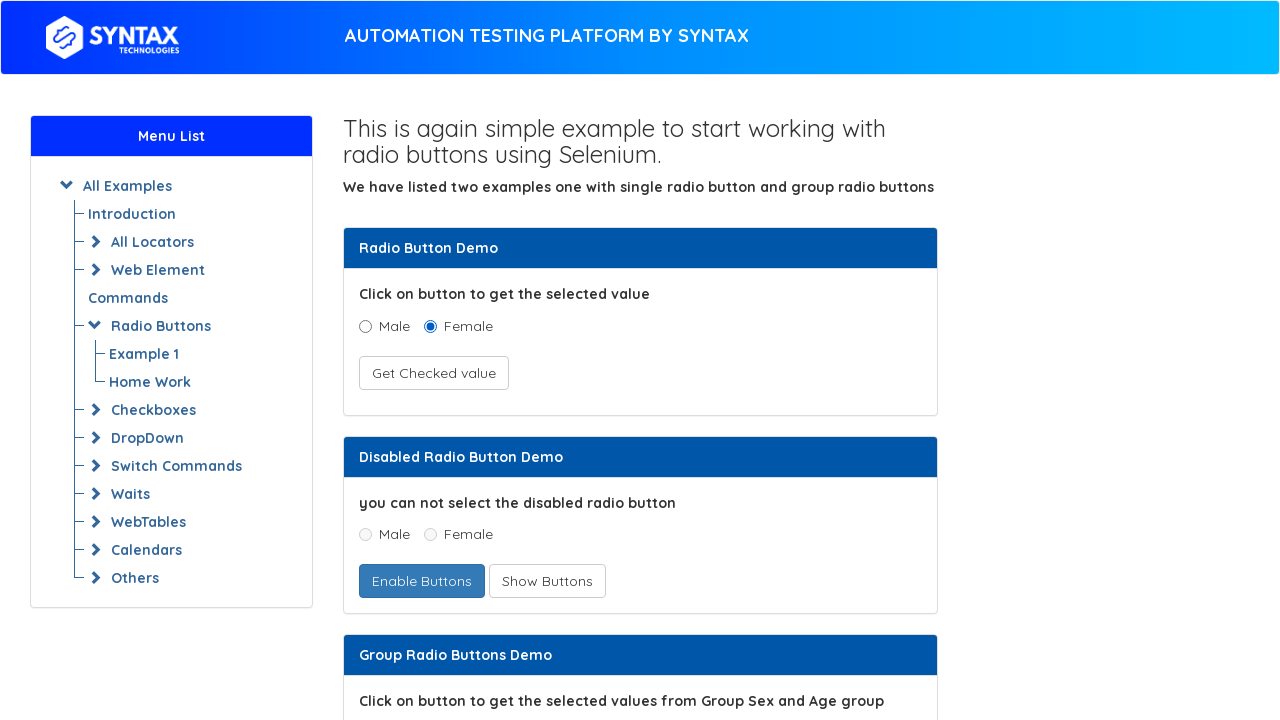

Extracted link text: Others
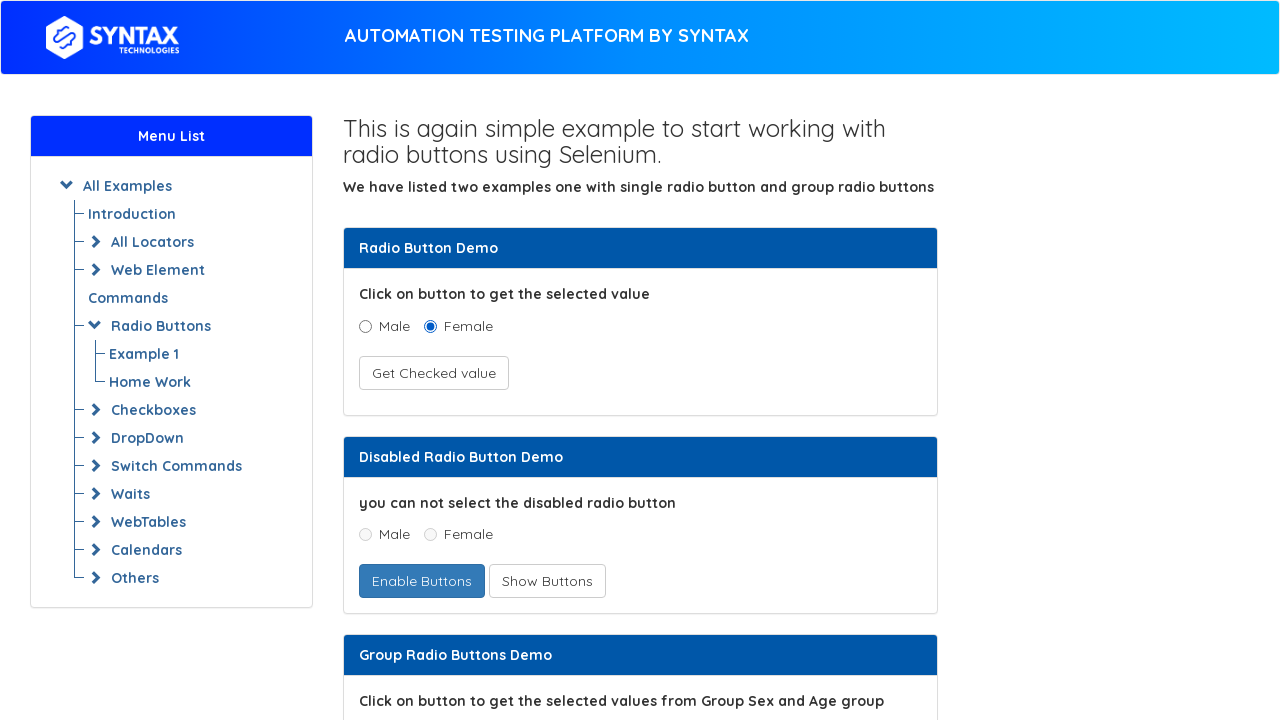

Extracted link text: Action Class
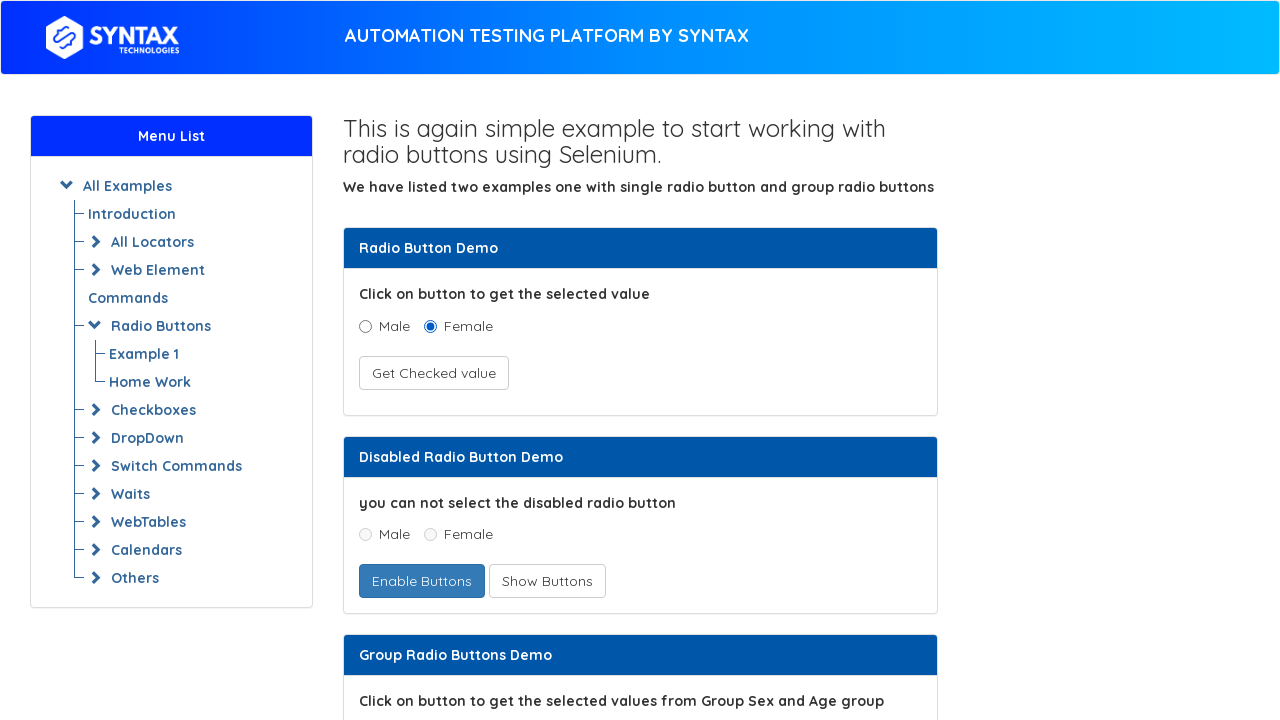

Extracted link text: Example 1
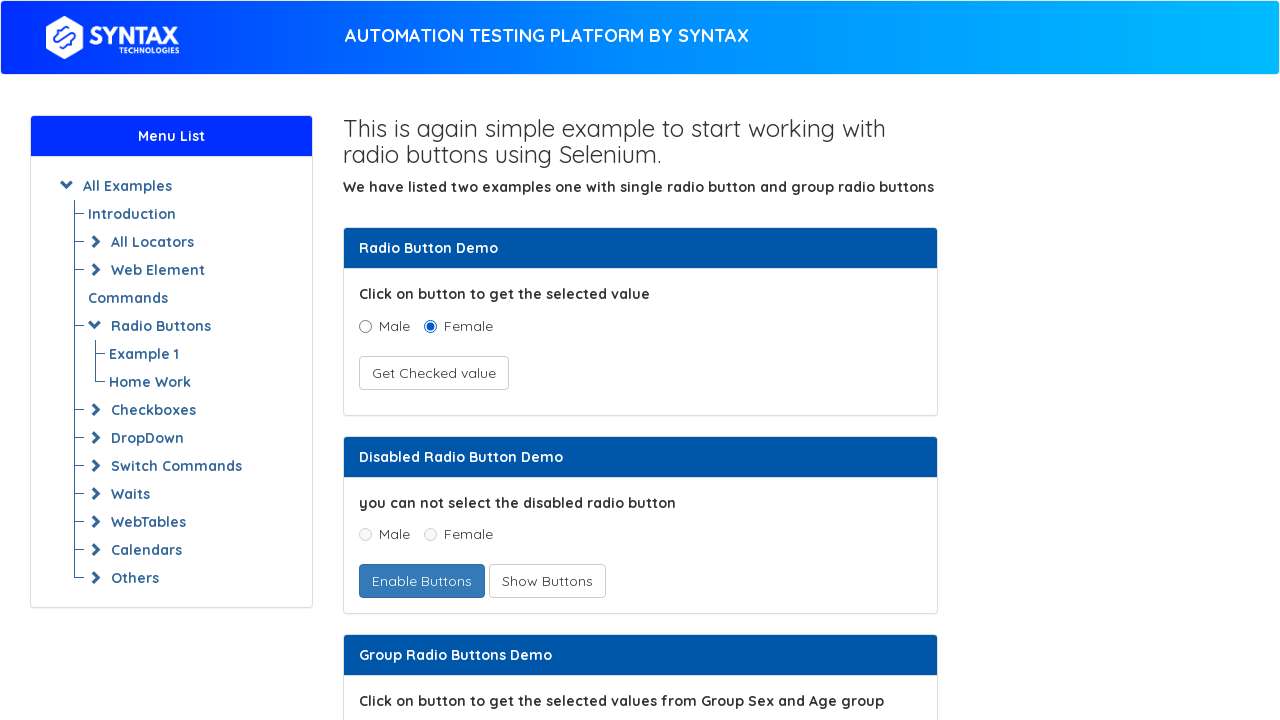

Extracted link text: Example 2
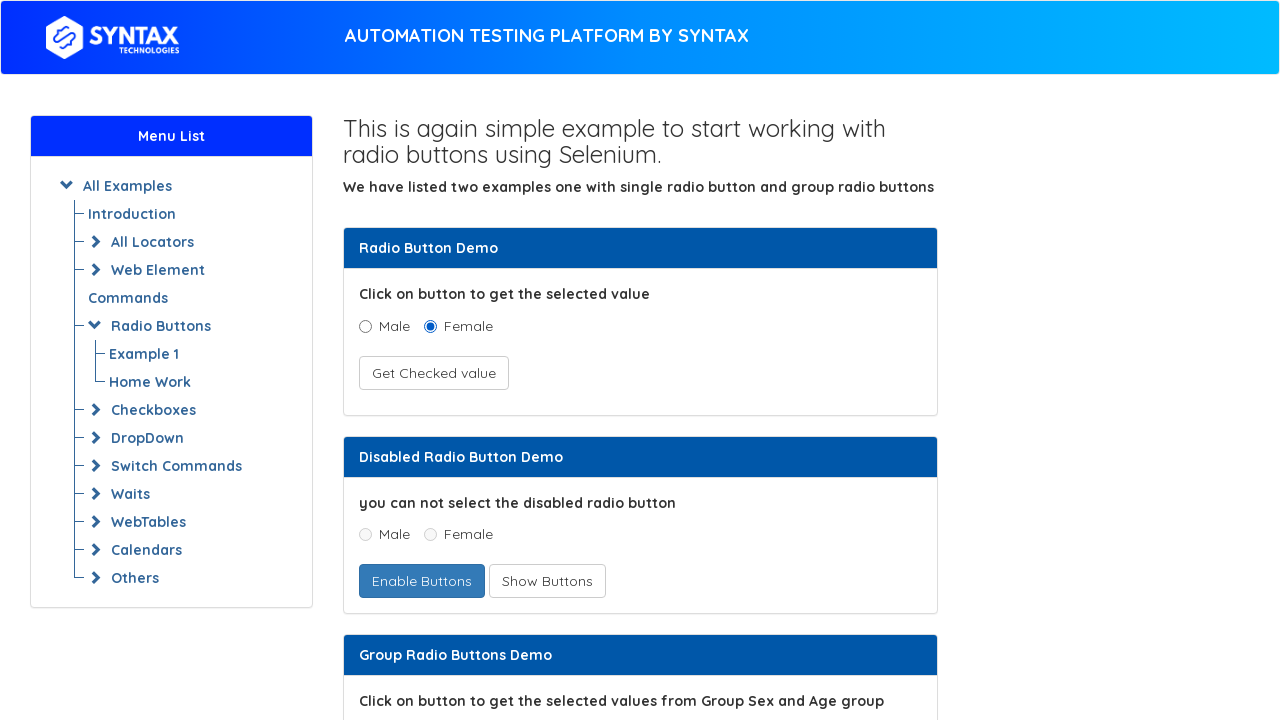

Extracted link text: File Upload
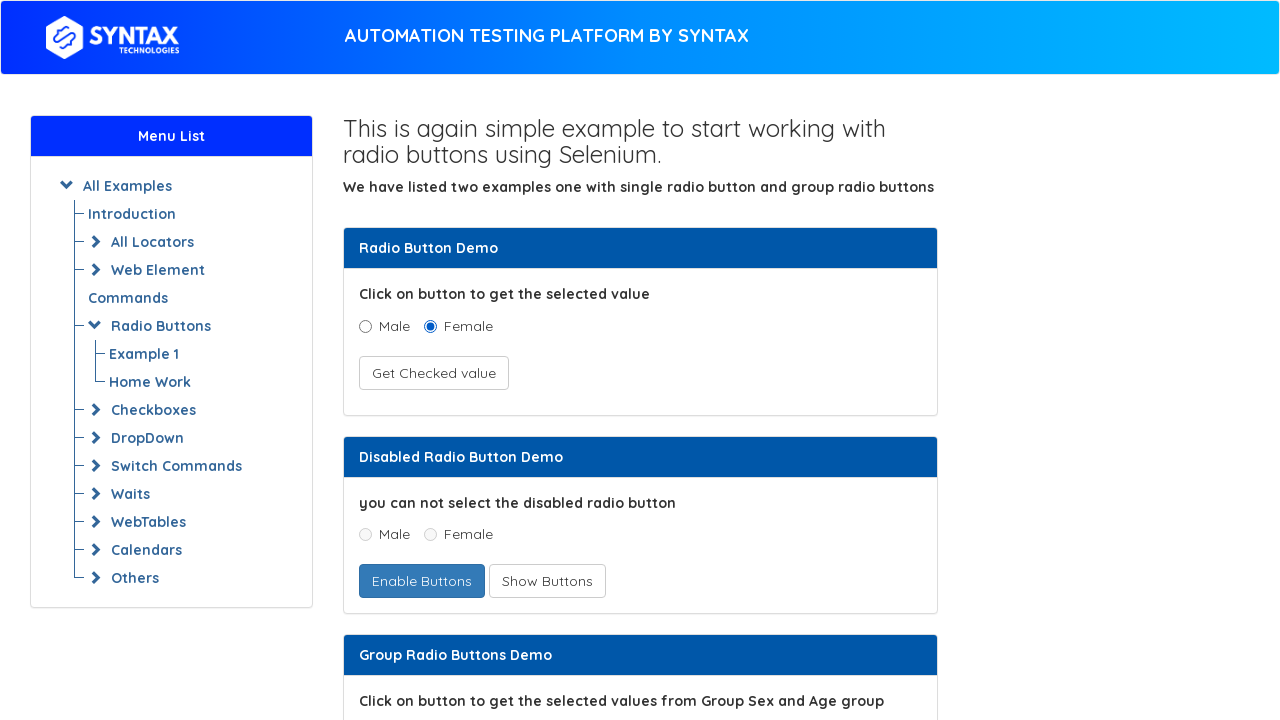

Extracted link text: Example 1
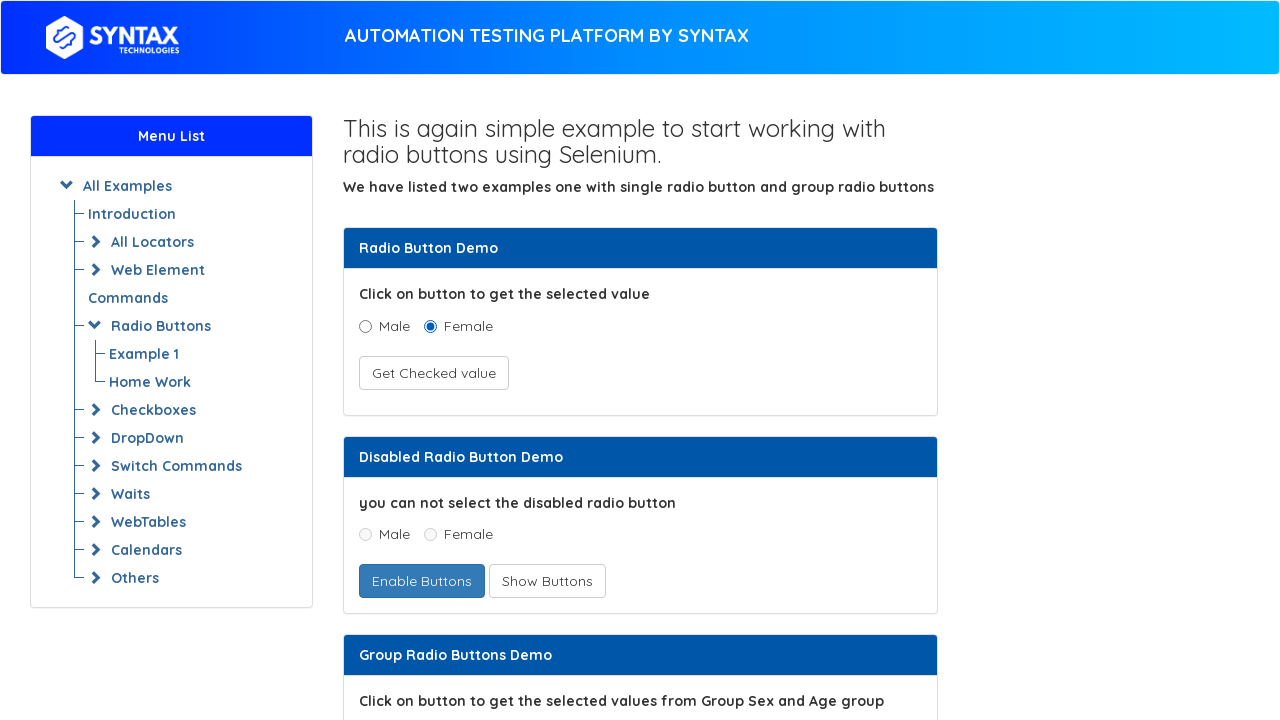

Extracted link text: Example 2
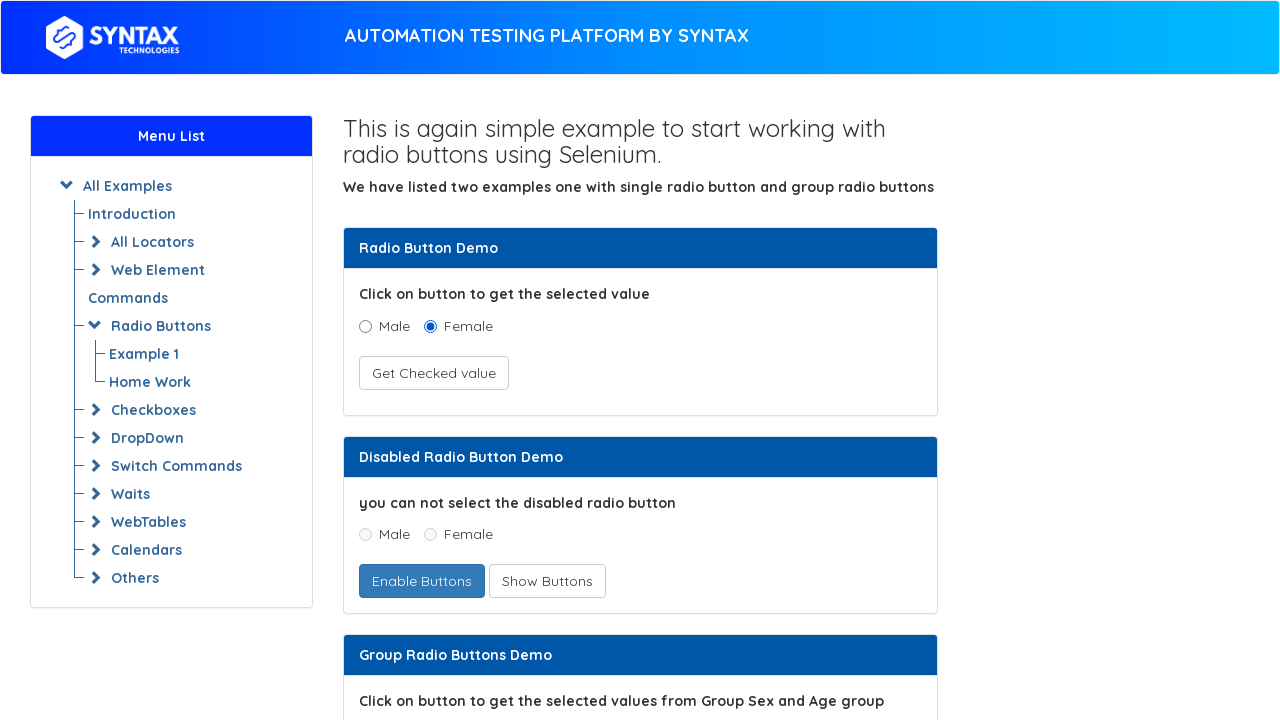

Extracted link text: Key Presses
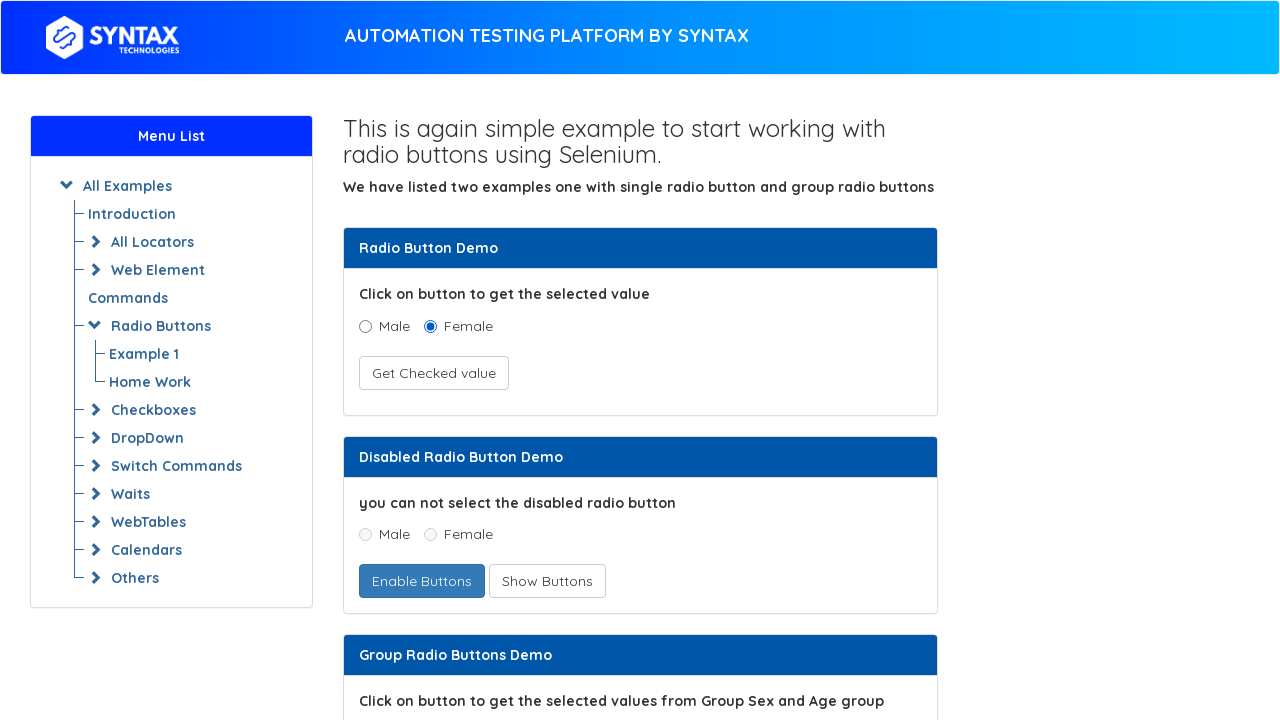

Extracted link text: Example 1
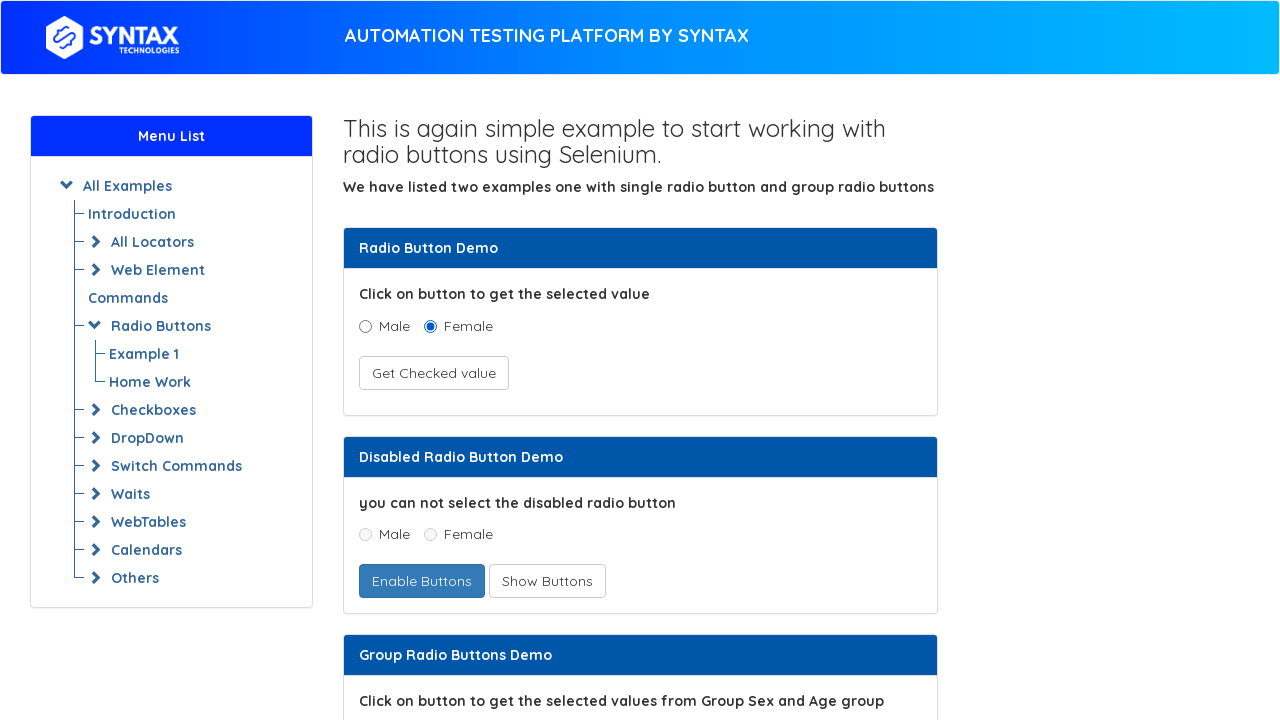

Extracted link text: Example 2
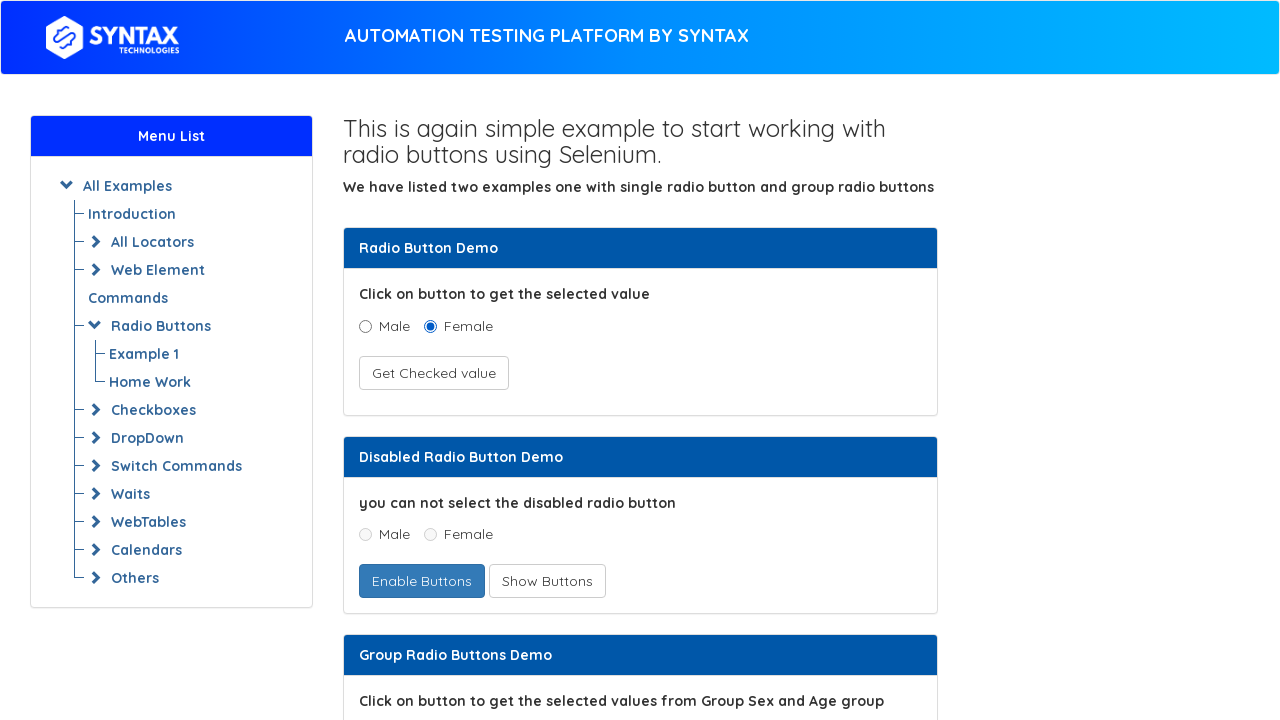

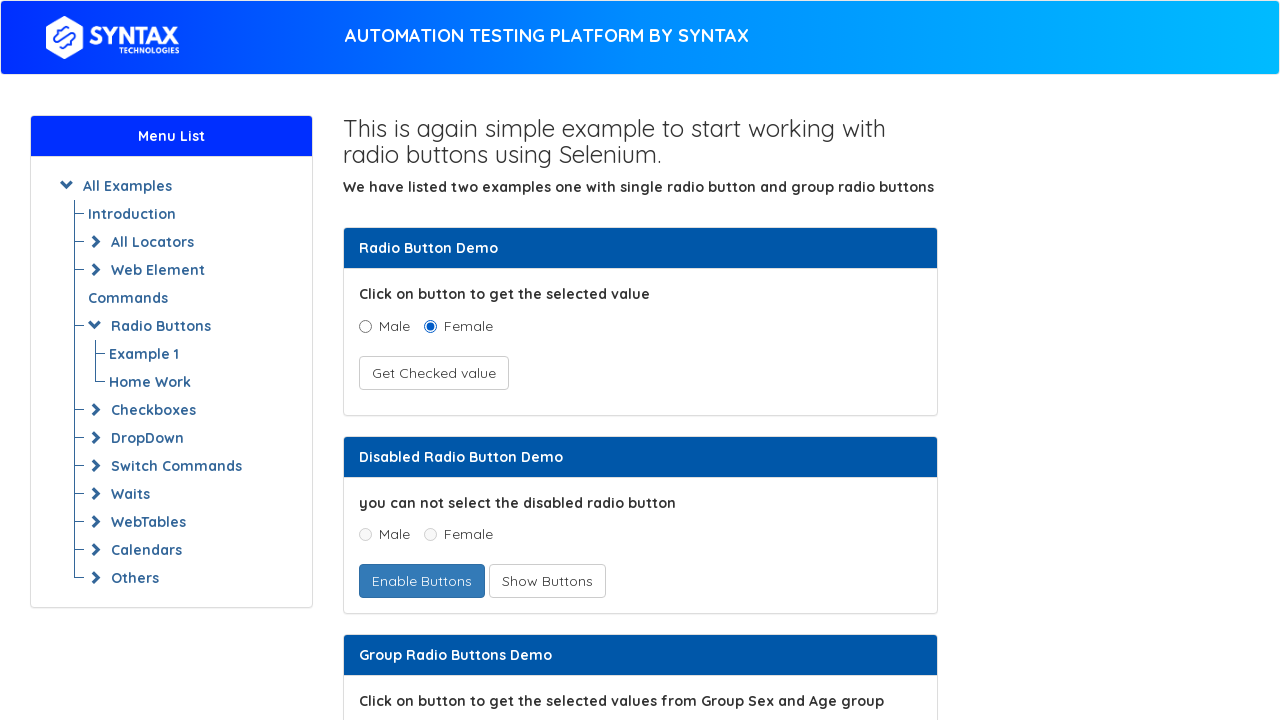